Tests filling a large form by entering text into all text input fields and clicking the submit button

Starting URL: http://suninjuly.github.io/huge_form.html

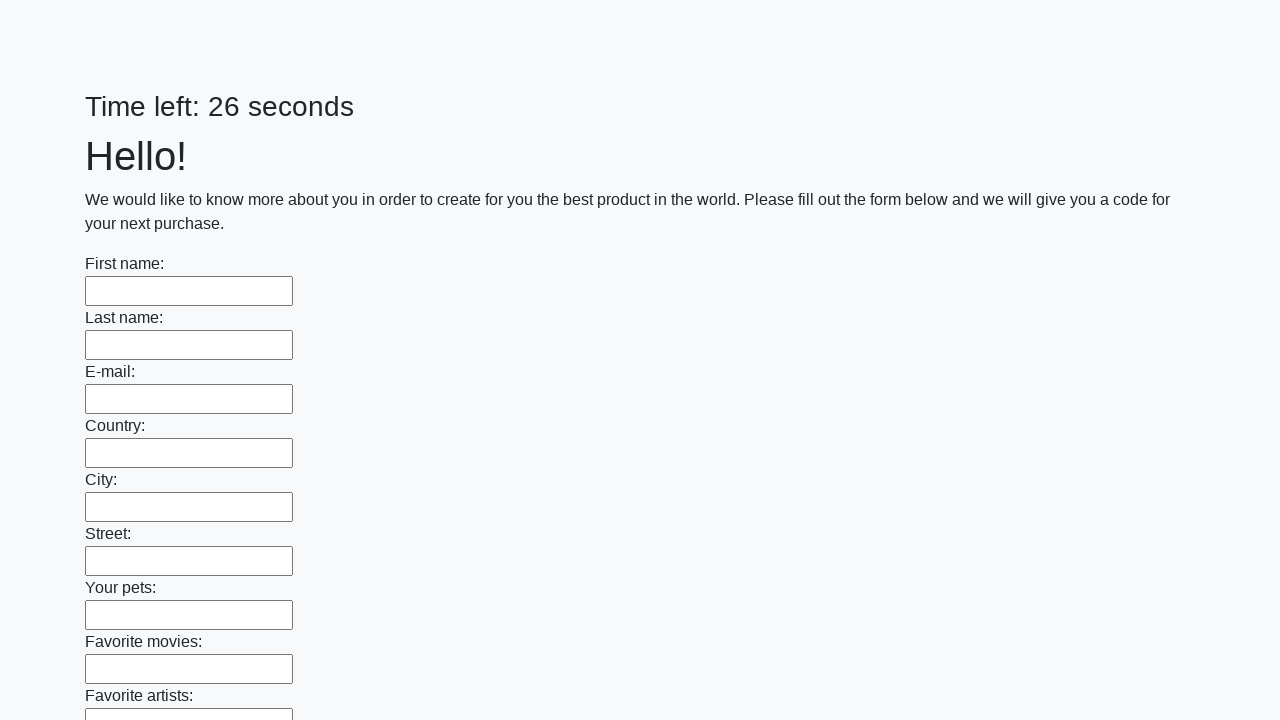

Navigated to huge form page
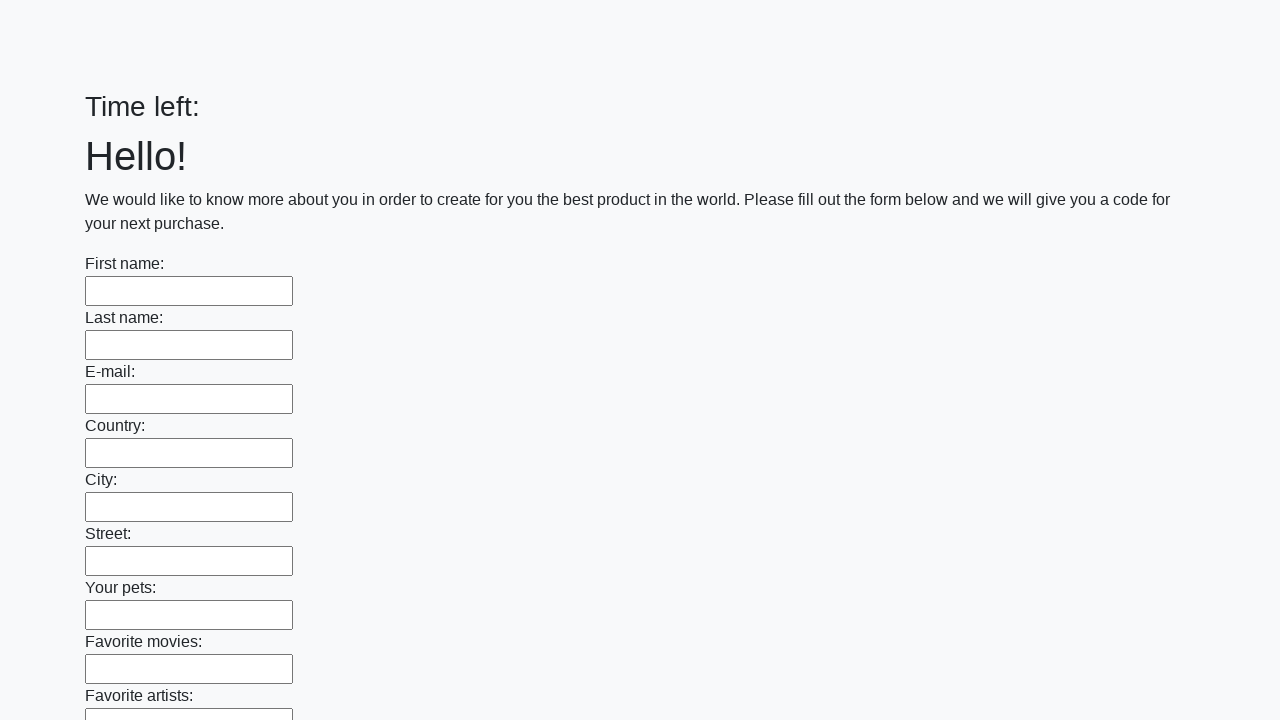

Located all text input fields on the form
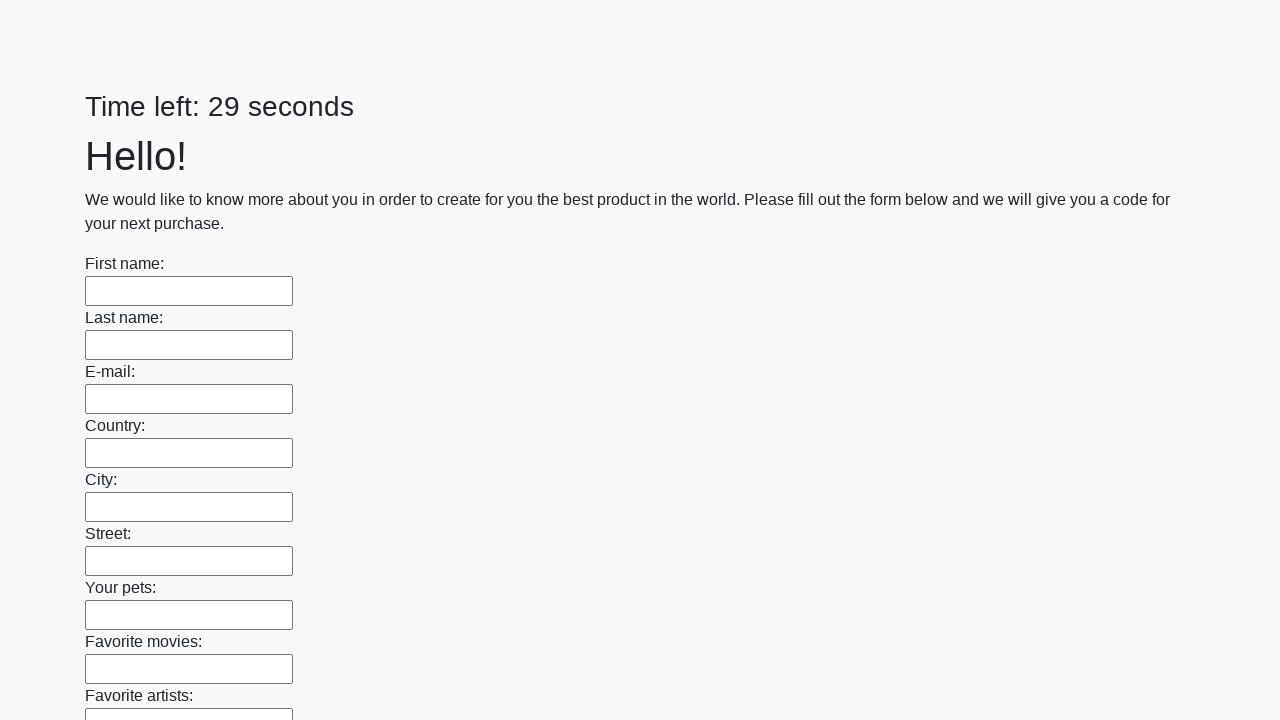

Found 100 text input fields to fill
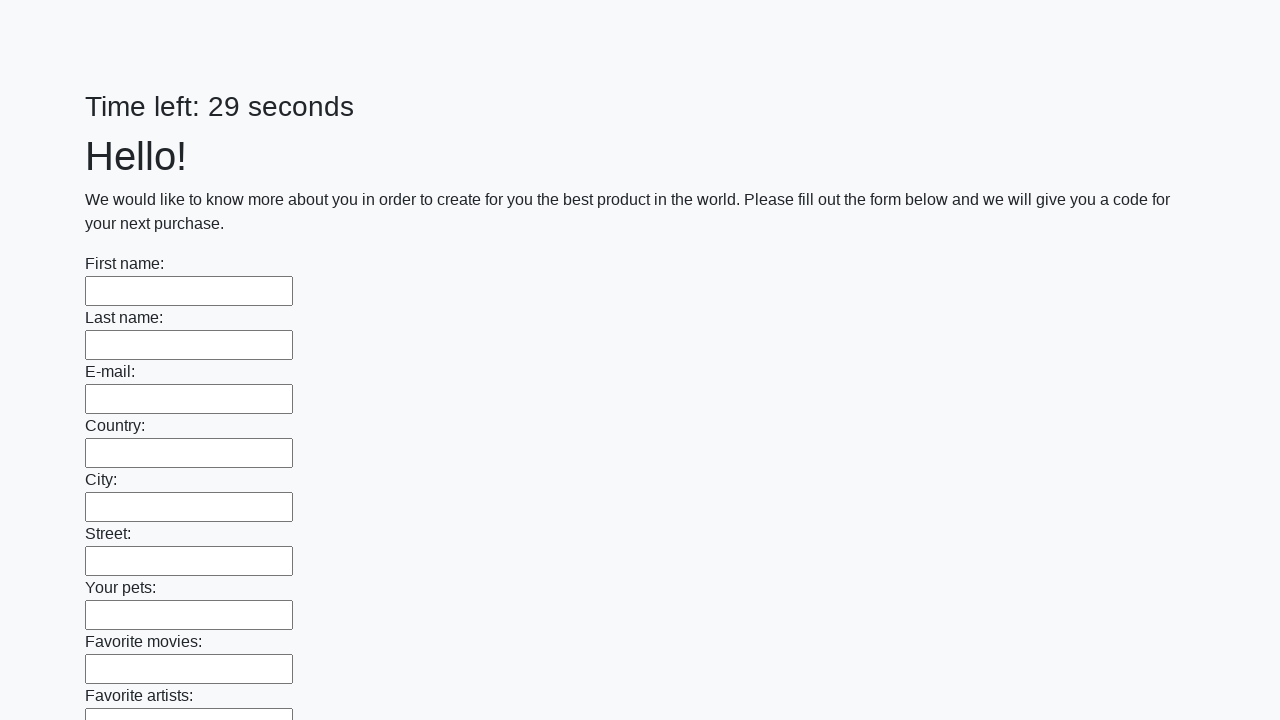

Filled text input field 1 of 100 with 'AMOGUS' on input[type="text"] >> nth=0
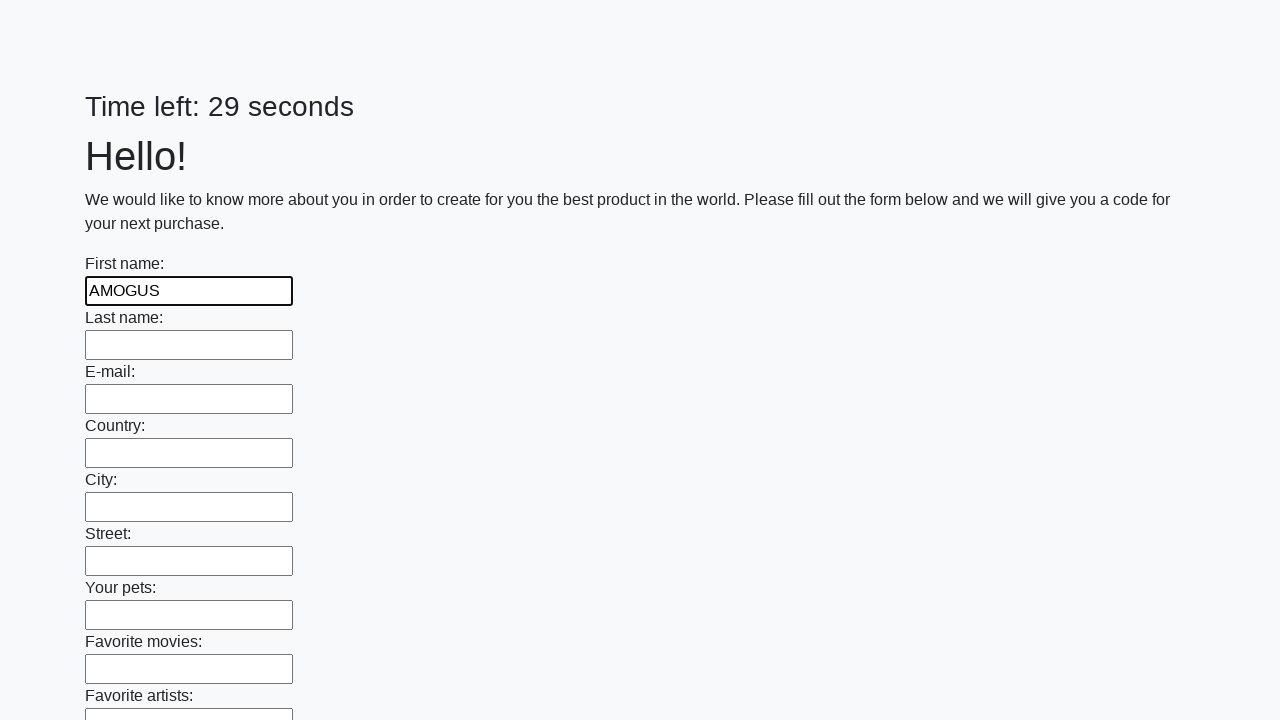

Filled text input field 2 of 100 with 'AMOGUS' on input[type="text"] >> nth=1
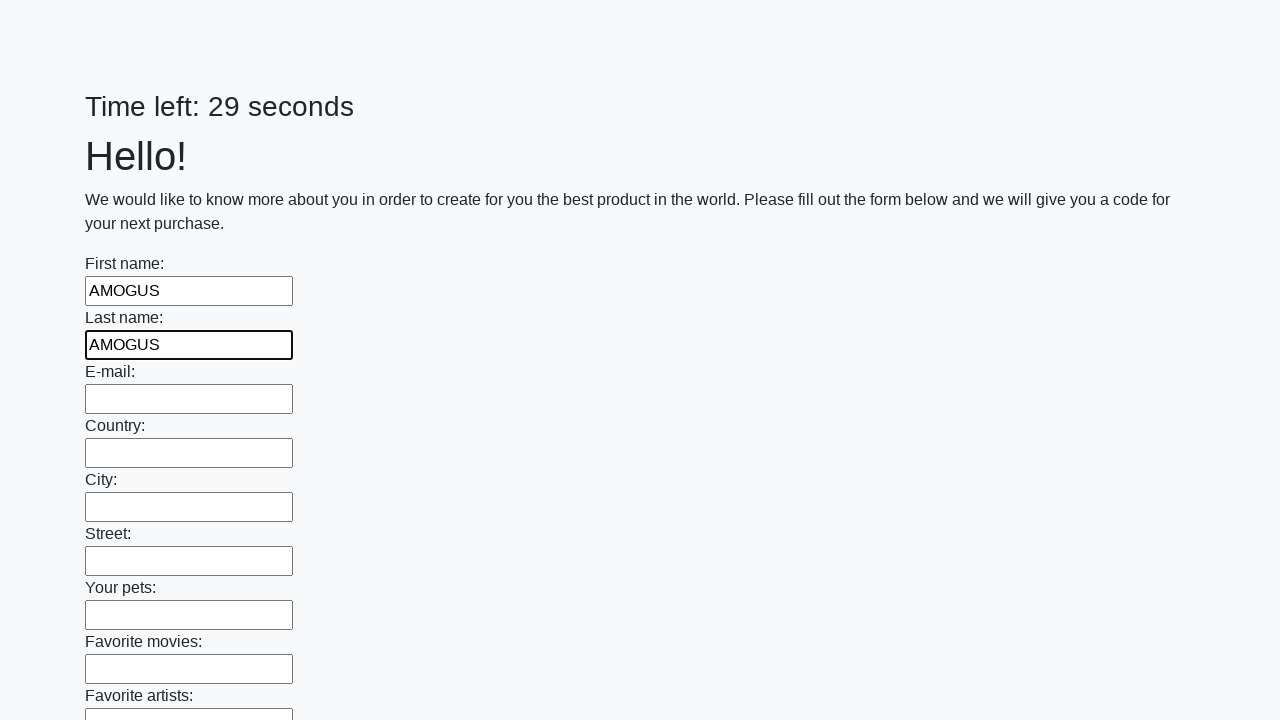

Filled text input field 3 of 100 with 'AMOGUS' on input[type="text"] >> nth=2
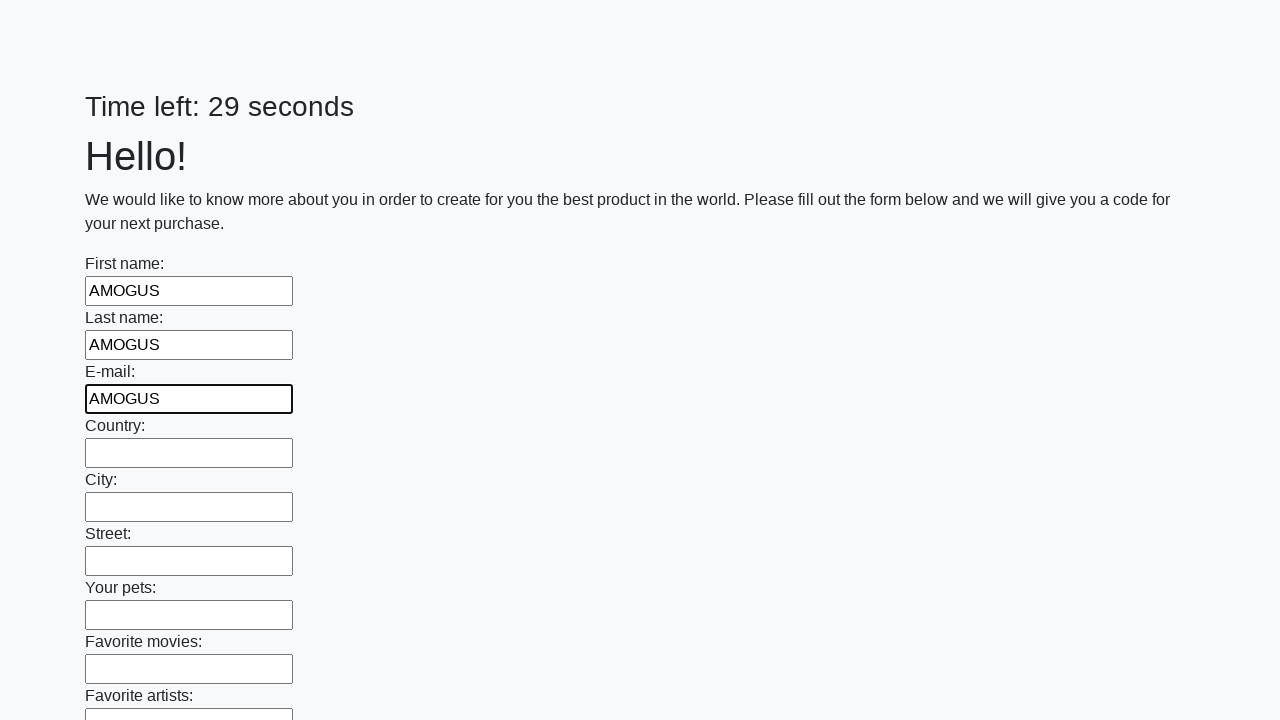

Filled text input field 4 of 100 with 'AMOGUS' on input[type="text"] >> nth=3
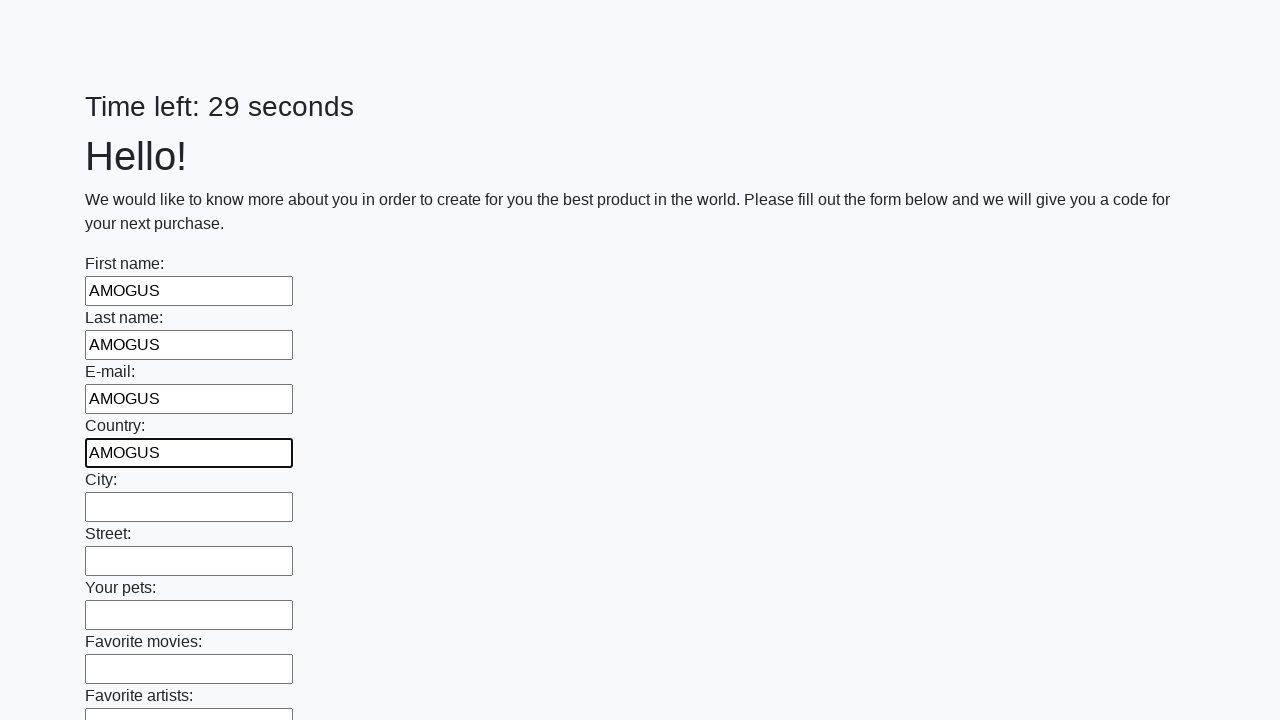

Filled text input field 5 of 100 with 'AMOGUS' on input[type="text"] >> nth=4
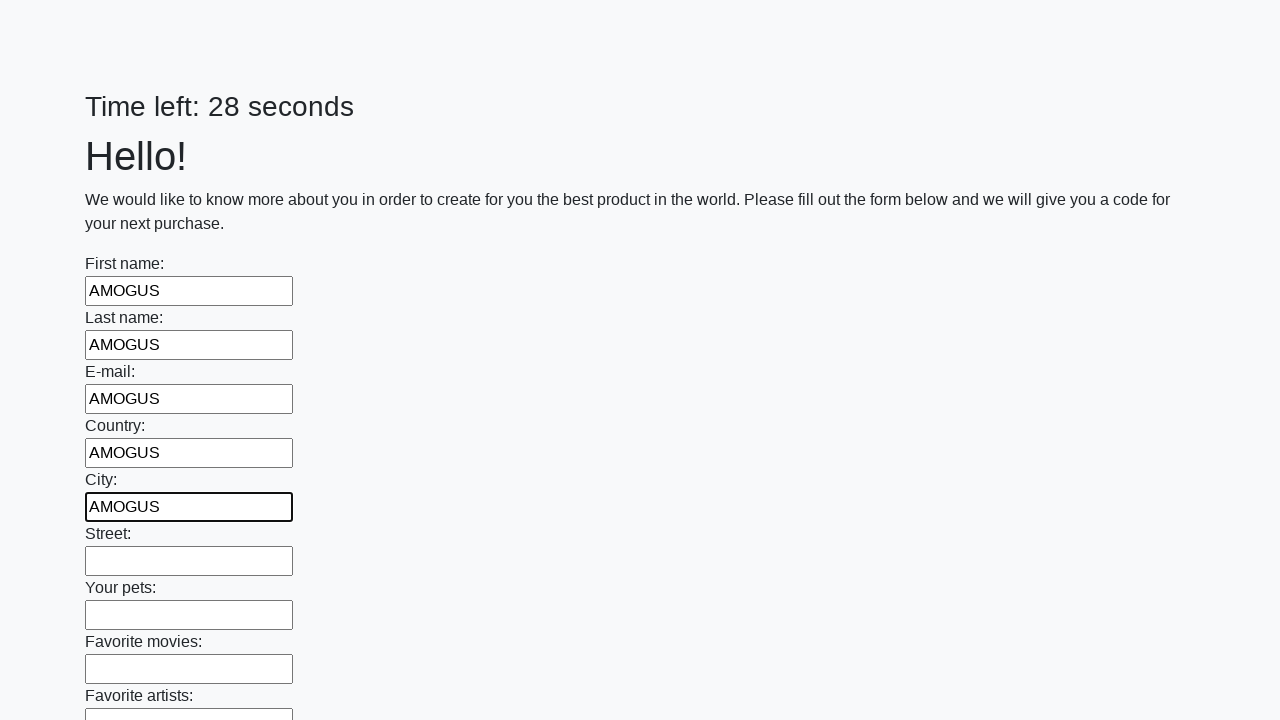

Filled text input field 6 of 100 with 'AMOGUS' on input[type="text"] >> nth=5
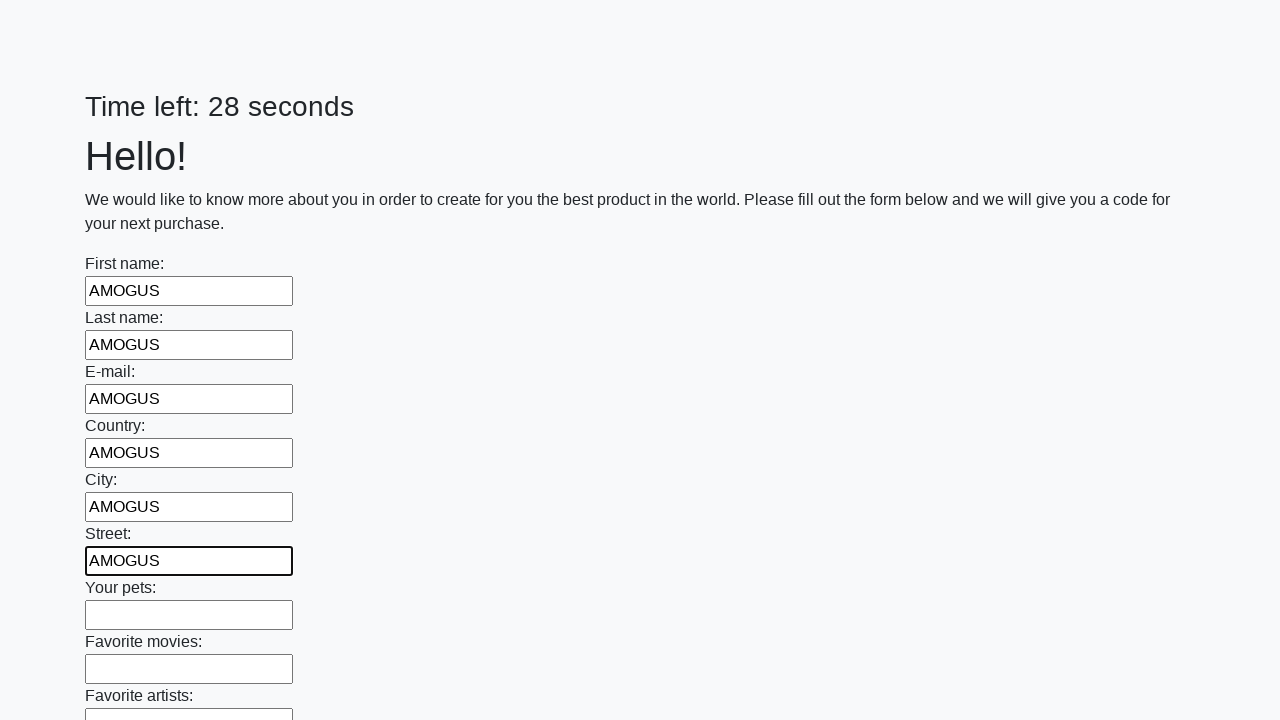

Filled text input field 7 of 100 with 'AMOGUS' on input[type="text"] >> nth=6
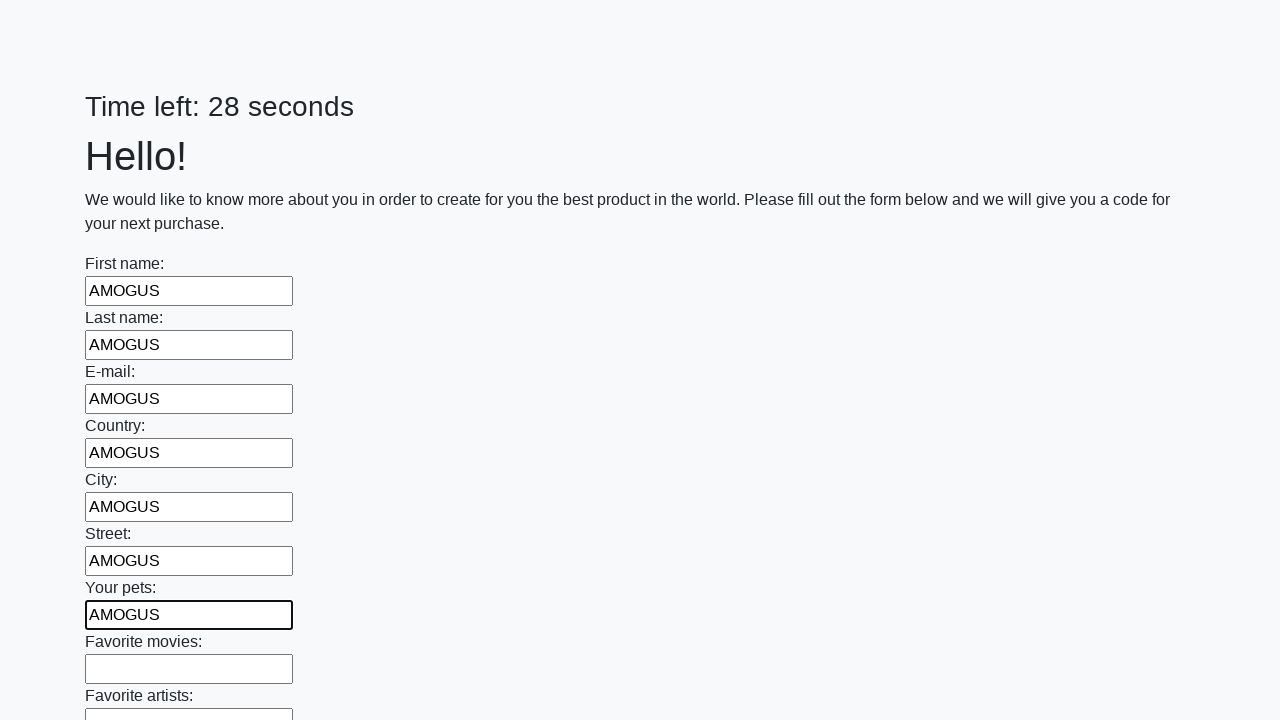

Filled text input field 8 of 100 with 'AMOGUS' on input[type="text"] >> nth=7
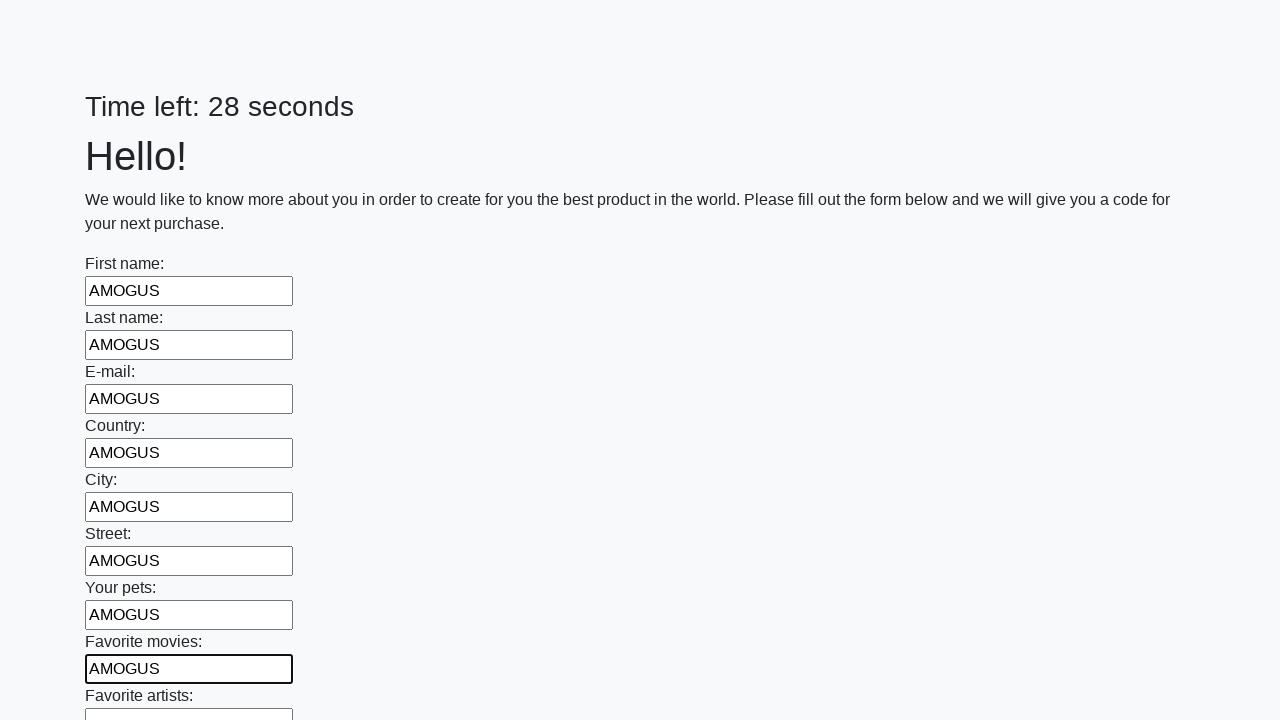

Filled text input field 9 of 100 with 'AMOGUS' on input[type="text"] >> nth=8
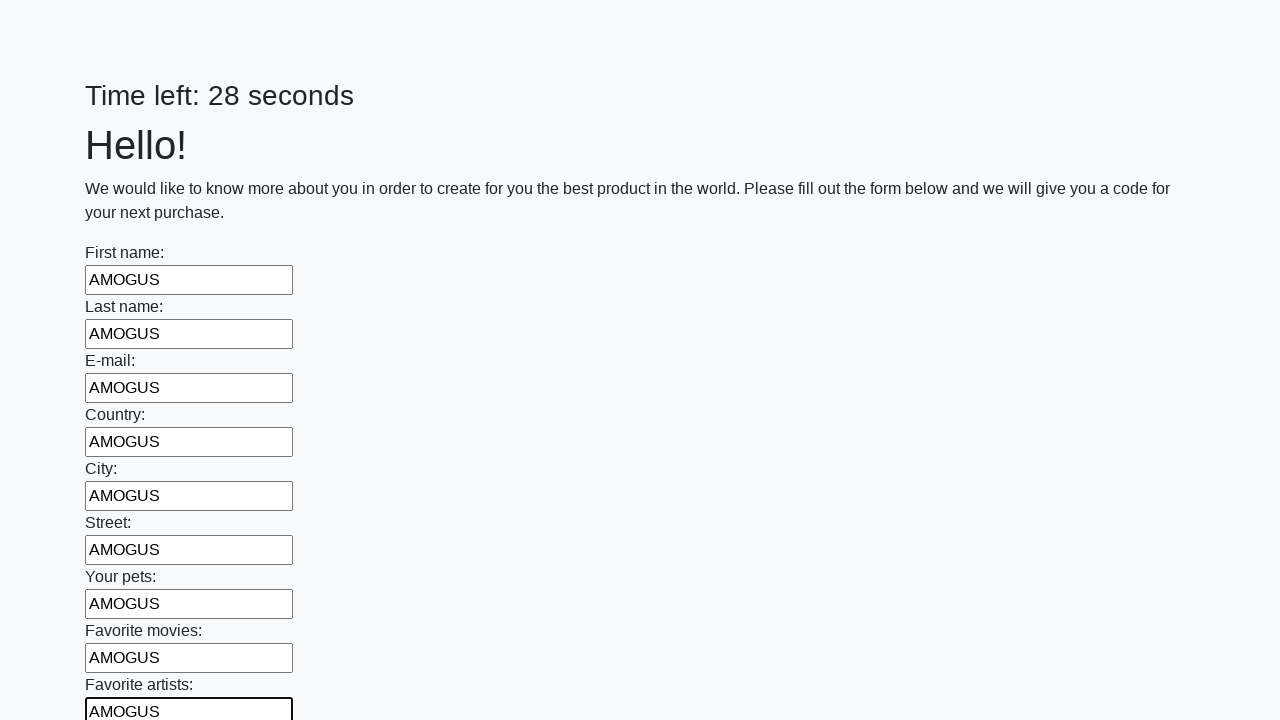

Filled text input field 10 of 100 with 'AMOGUS' on input[type="text"] >> nth=9
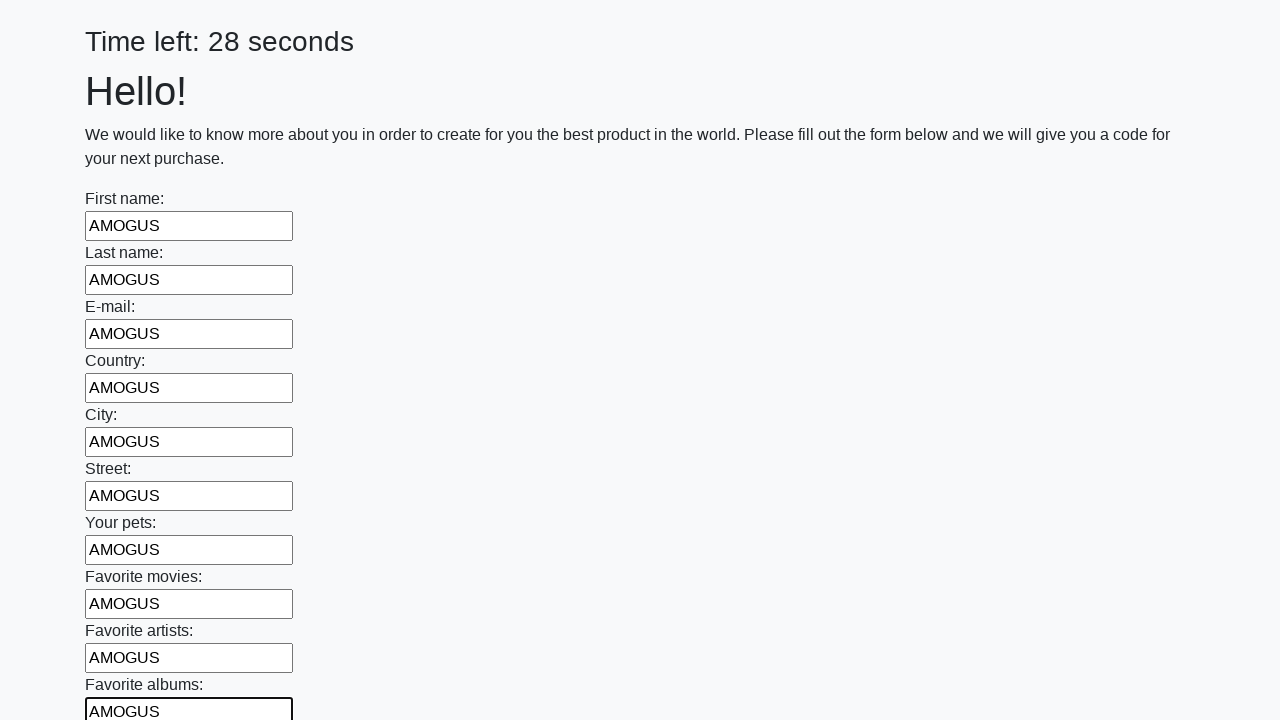

Filled text input field 11 of 100 with 'AMOGUS' on input[type="text"] >> nth=10
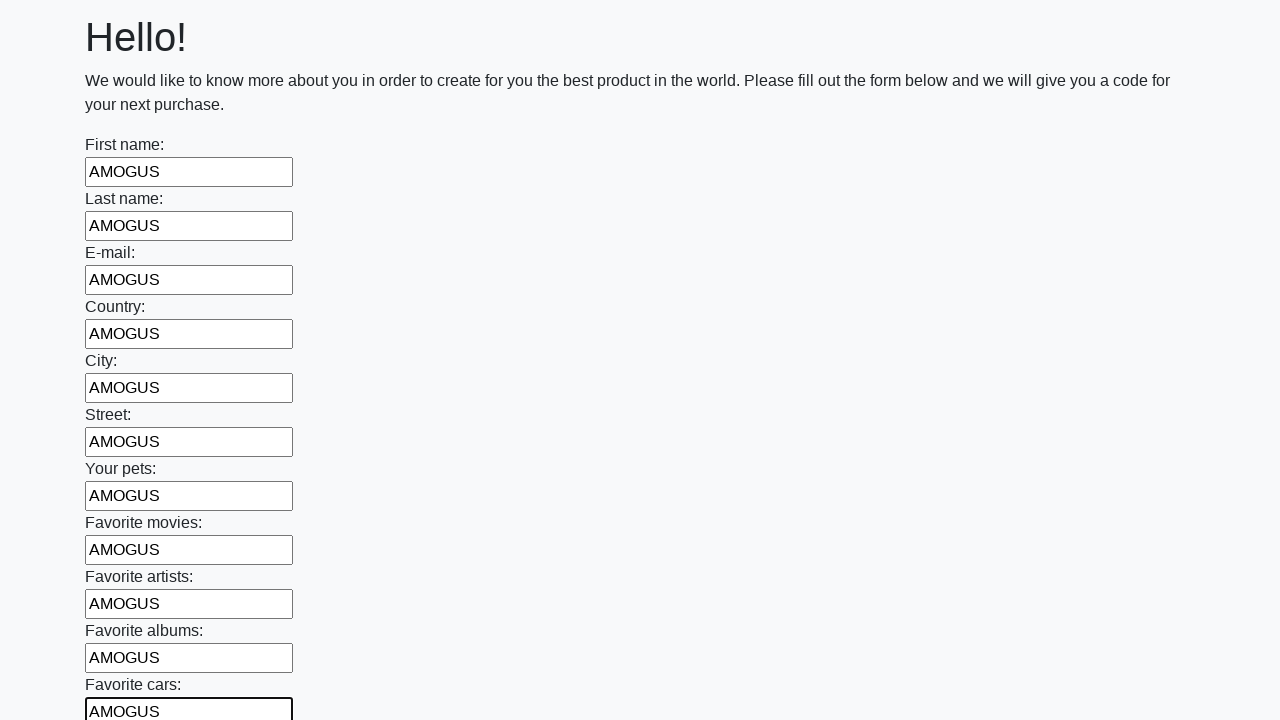

Filled text input field 12 of 100 with 'AMOGUS' on input[type="text"] >> nth=11
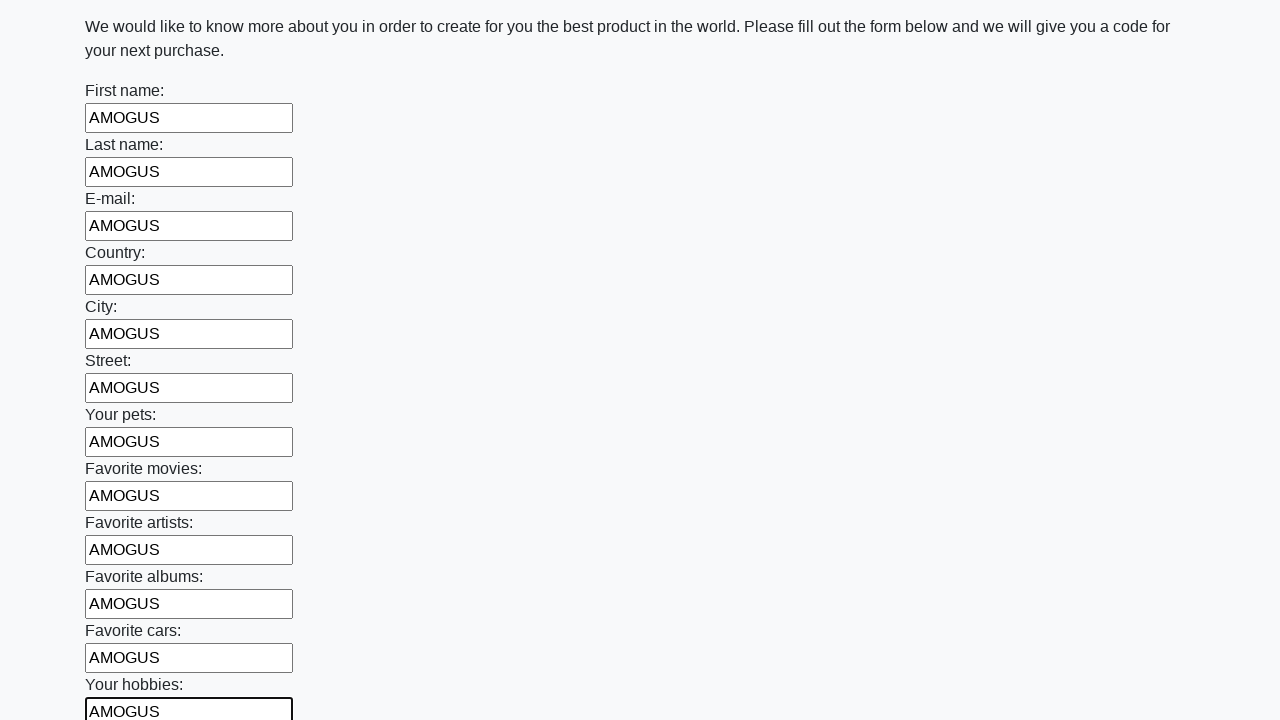

Filled text input field 13 of 100 with 'AMOGUS' on input[type="text"] >> nth=12
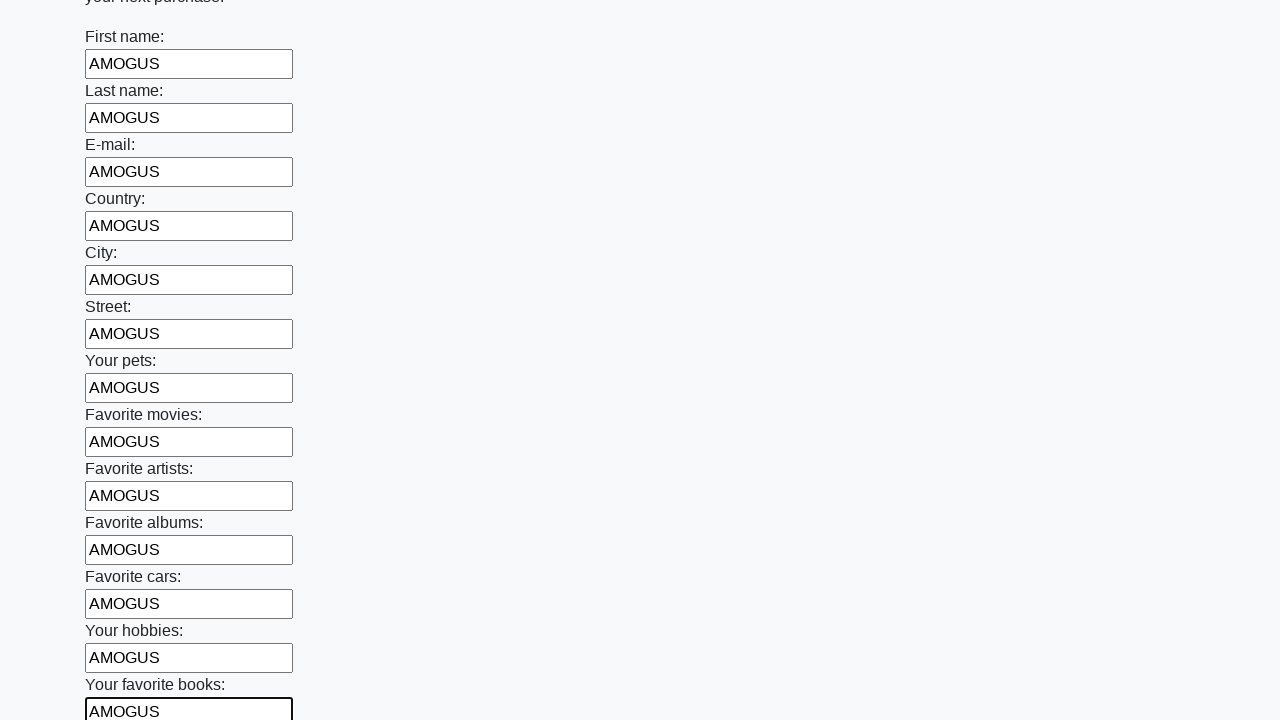

Filled text input field 14 of 100 with 'AMOGUS' on input[type="text"] >> nth=13
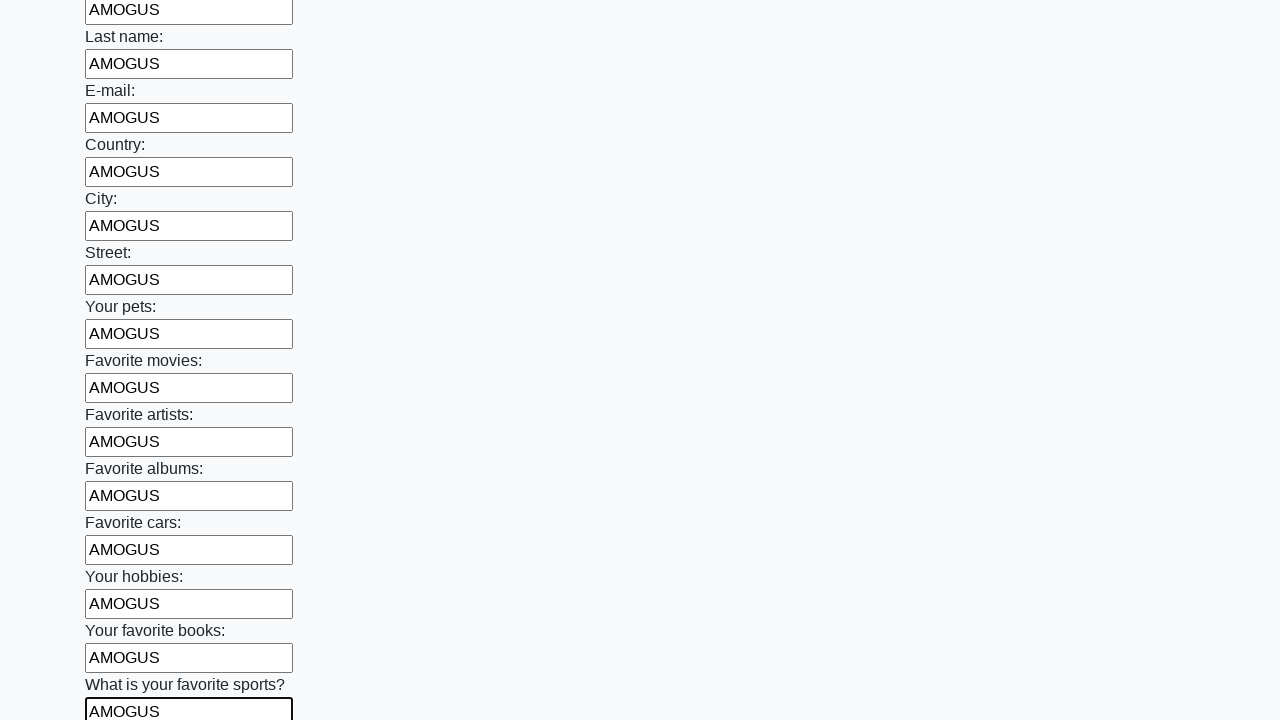

Filled text input field 15 of 100 with 'AMOGUS' on input[type="text"] >> nth=14
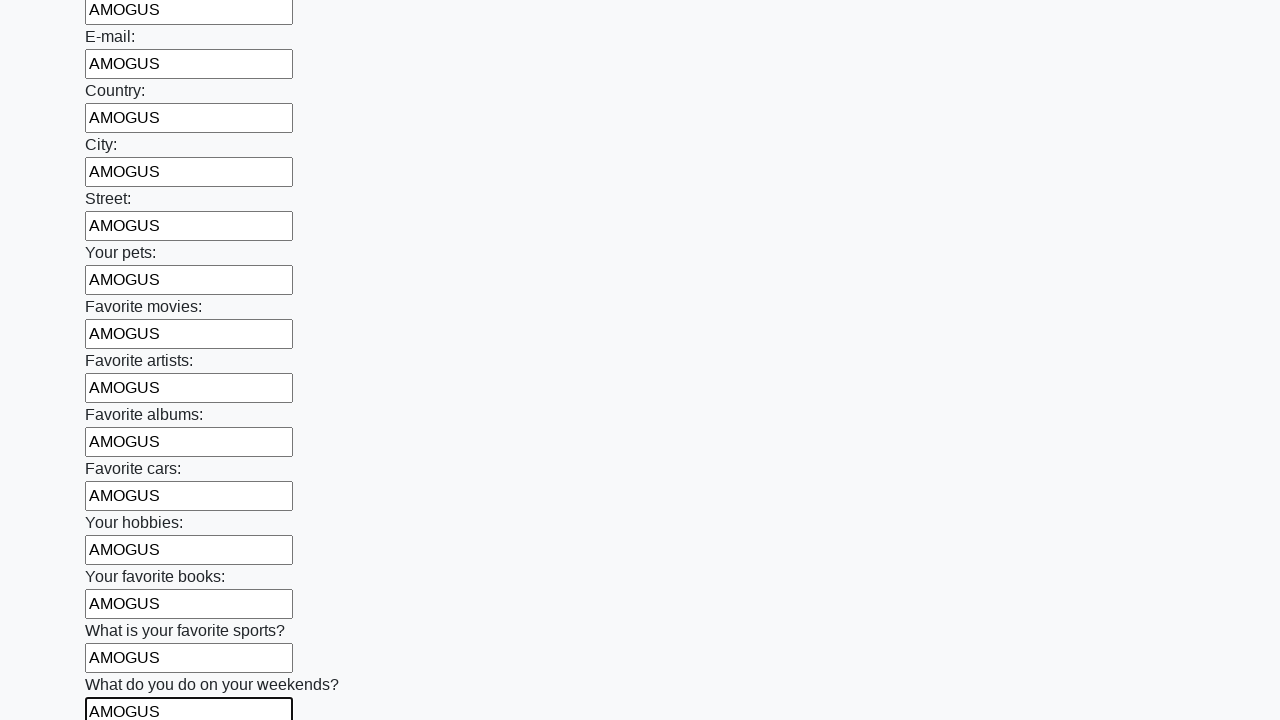

Filled text input field 16 of 100 with 'AMOGUS' on input[type="text"] >> nth=15
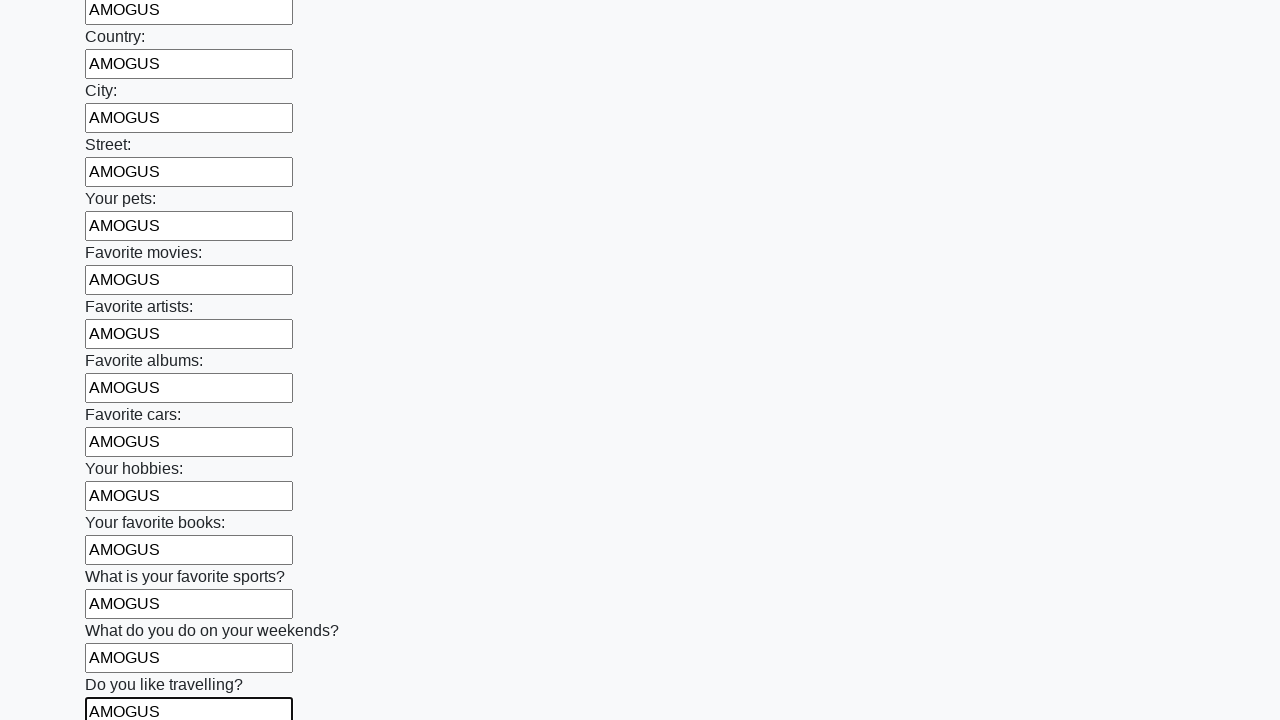

Filled text input field 17 of 100 with 'AMOGUS' on input[type="text"] >> nth=16
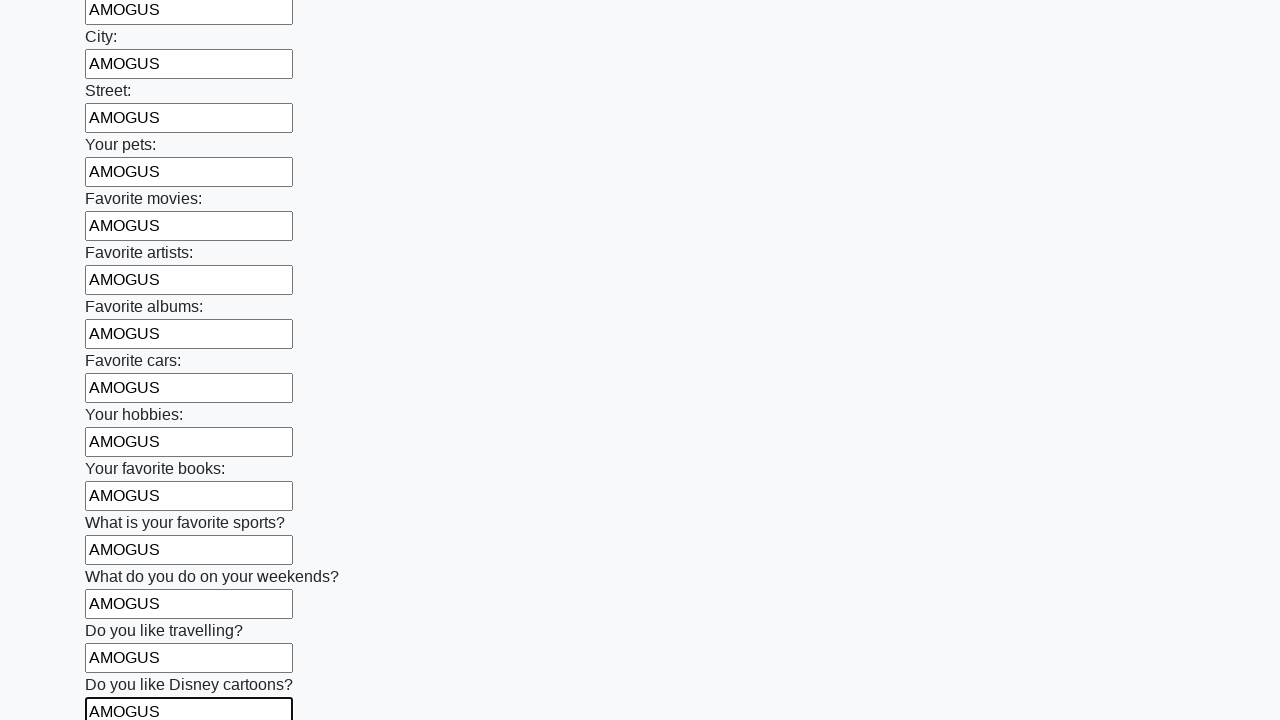

Filled text input field 18 of 100 with 'AMOGUS' on input[type="text"] >> nth=17
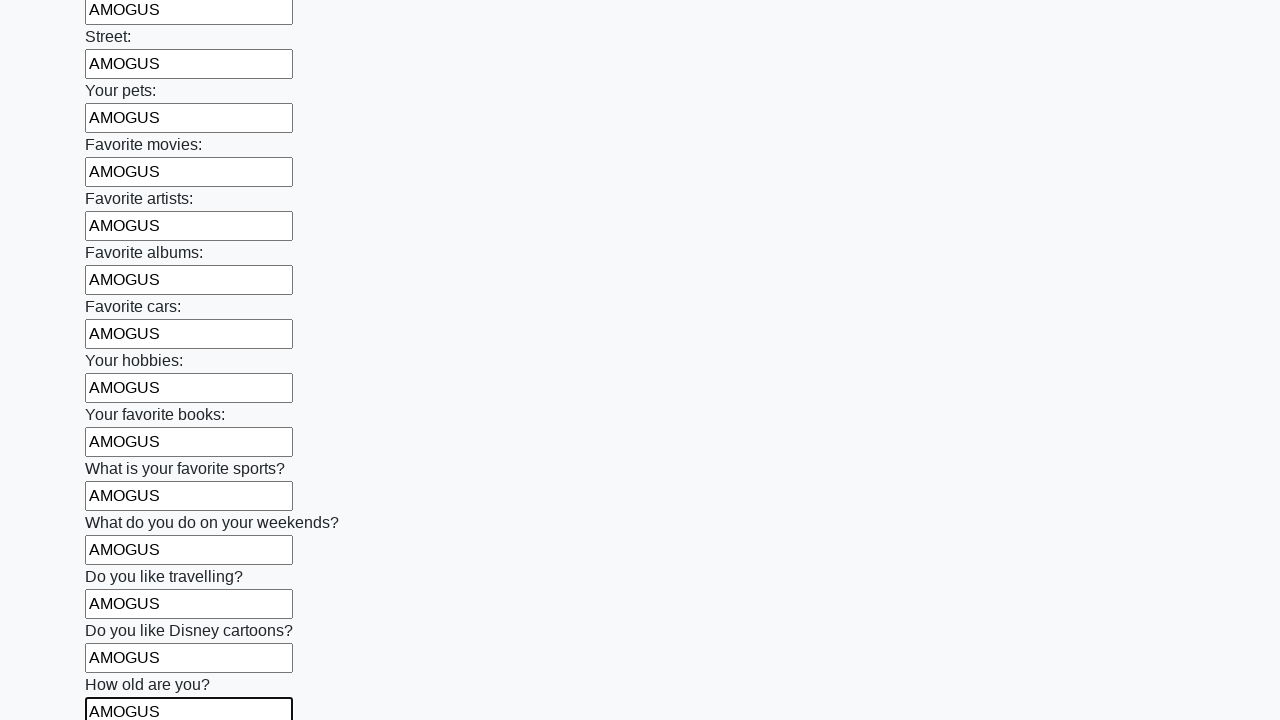

Filled text input field 19 of 100 with 'AMOGUS' on input[type="text"] >> nth=18
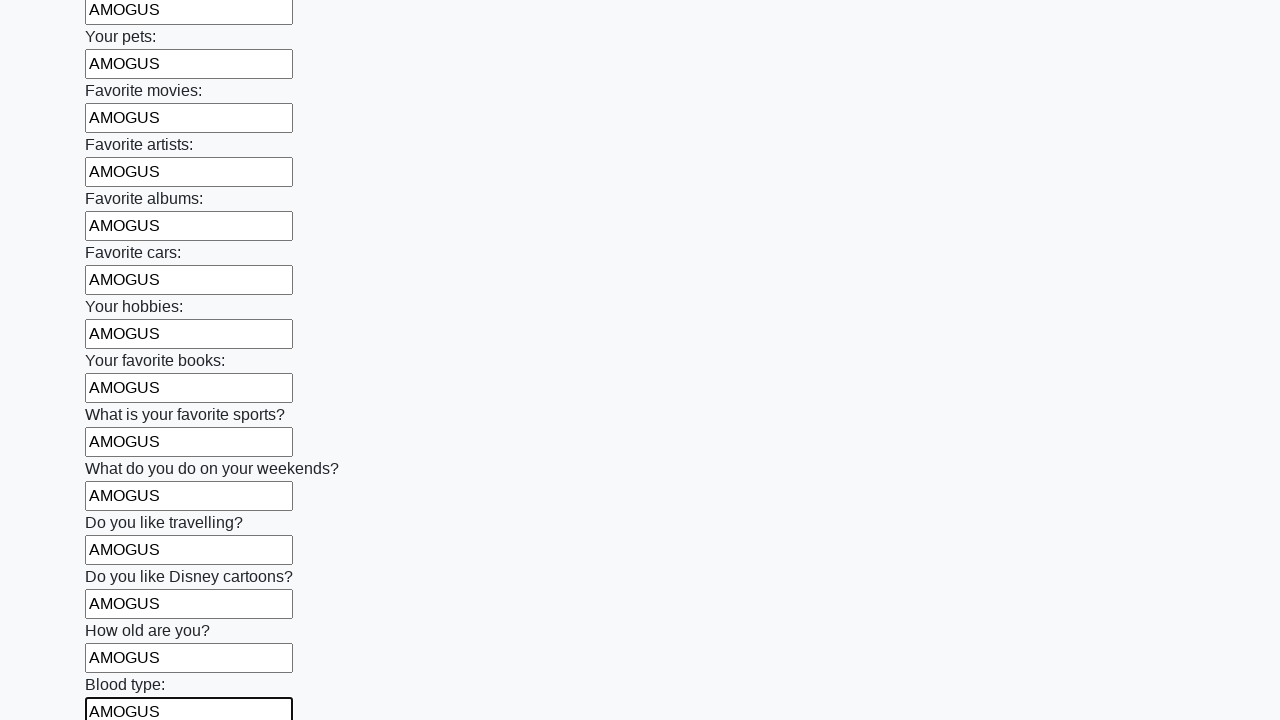

Filled text input field 20 of 100 with 'AMOGUS' on input[type="text"] >> nth=19
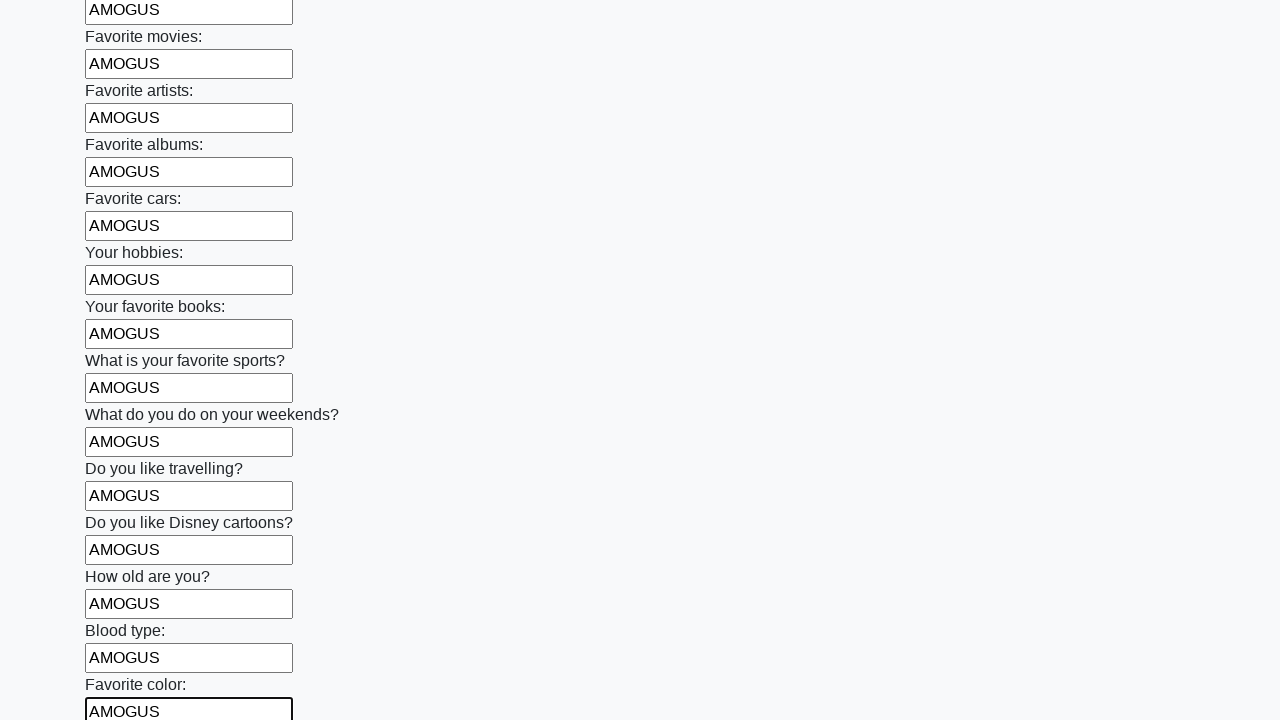

Filled text input field 21 of 100 with 'AMOGUS' on input[type="text"] >> nth=20
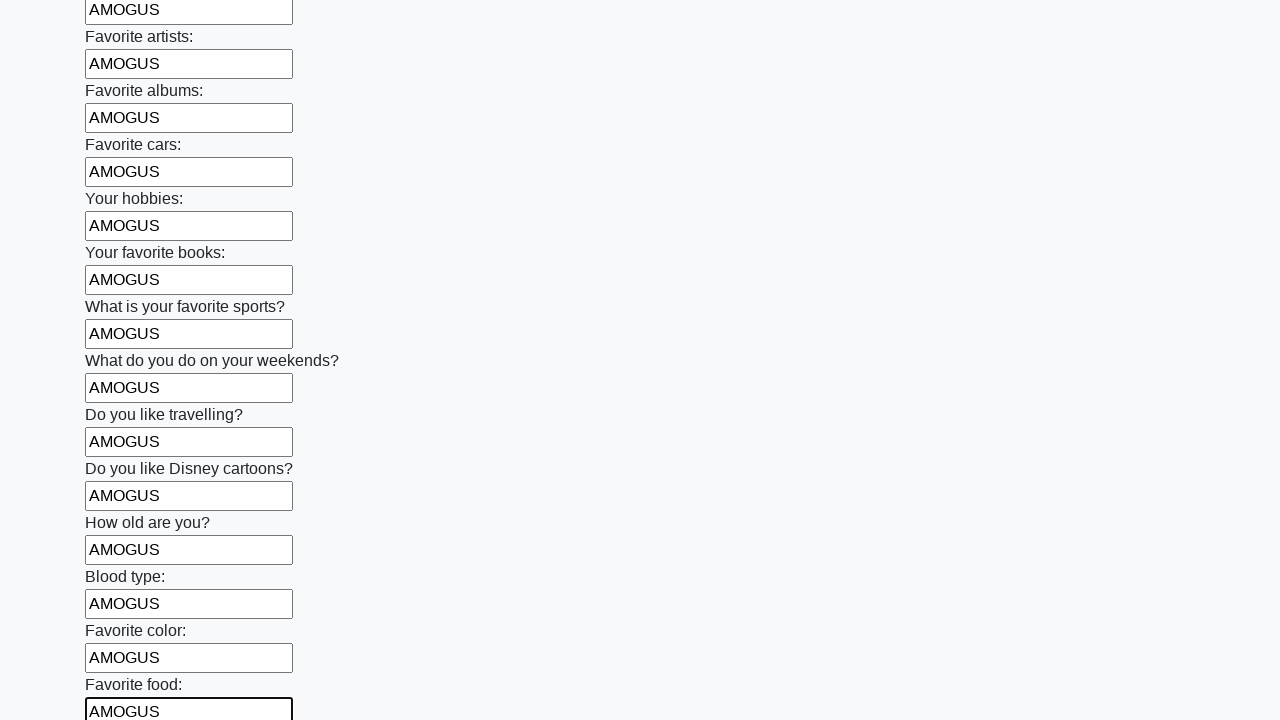

Filled text input field 22 of 100 with 'AMOGUS' on input[type="text"] >> nth=21
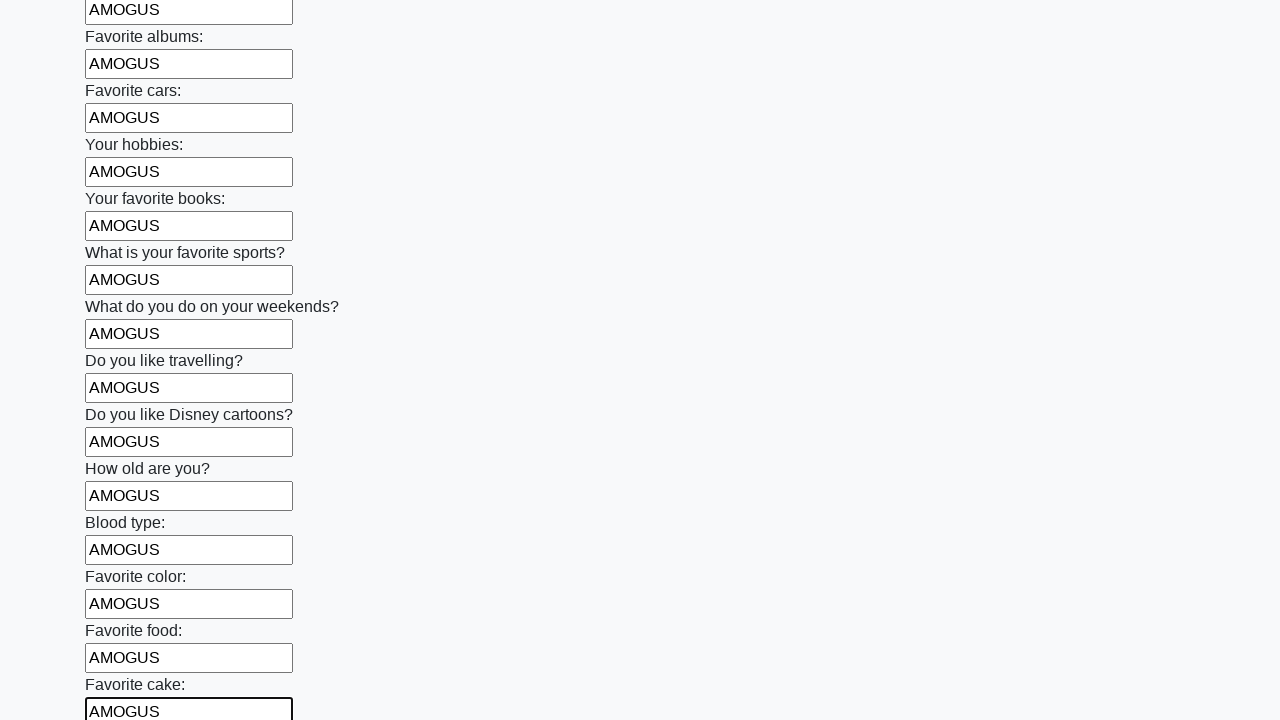

Filled text input field 23 of 100 with 'AMOGUS' on input[type="text"] >> nth=22
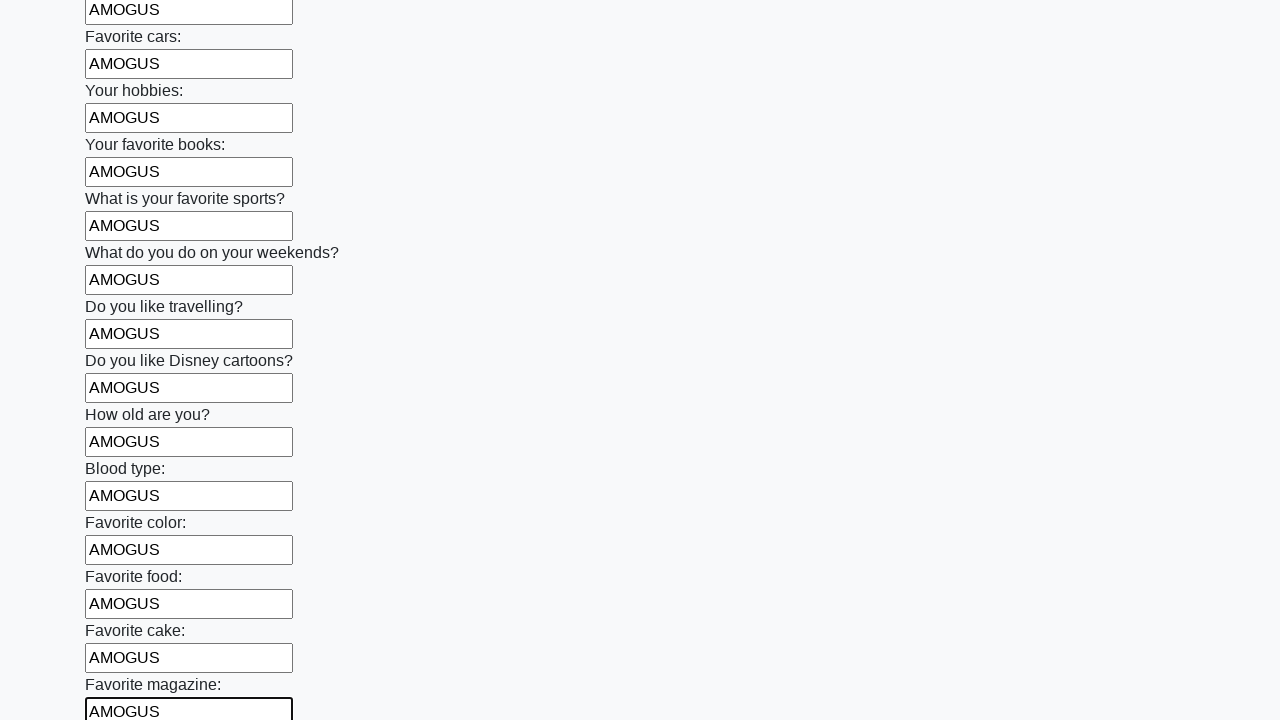

Filled text input field 24 of 100 with 'AMOGUS' on input[type="text"] >> nth=23
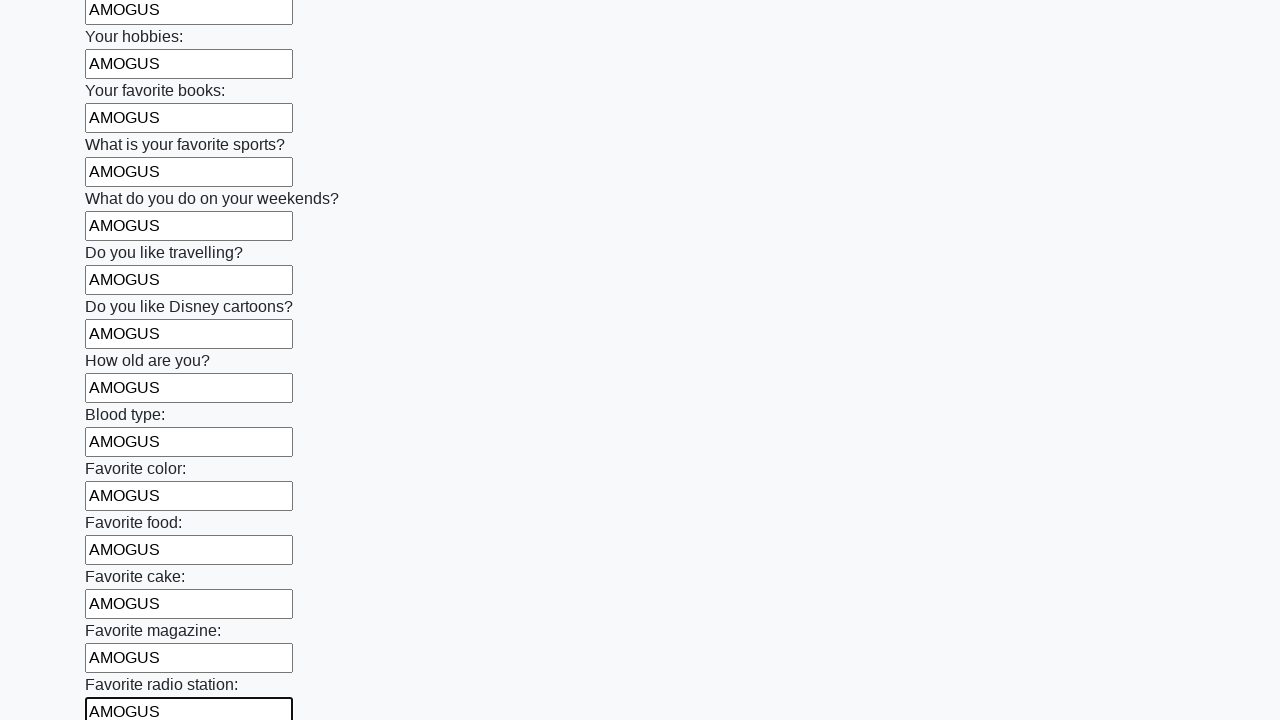

Filled text input field 25 of 100 with 'AMOGUS' on input[type="text"] >> nth=24
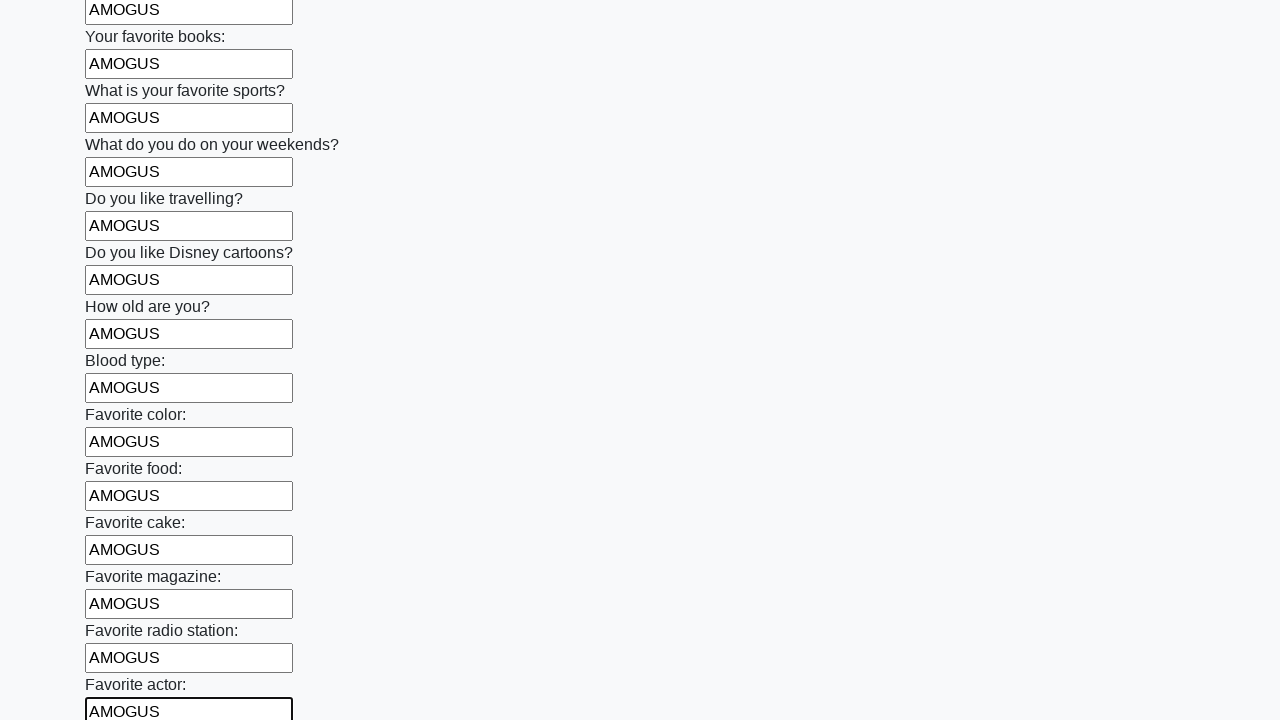

Filled text input field 26 of 100 with 'AMOGUS' on input[type="text"] >> nth=25
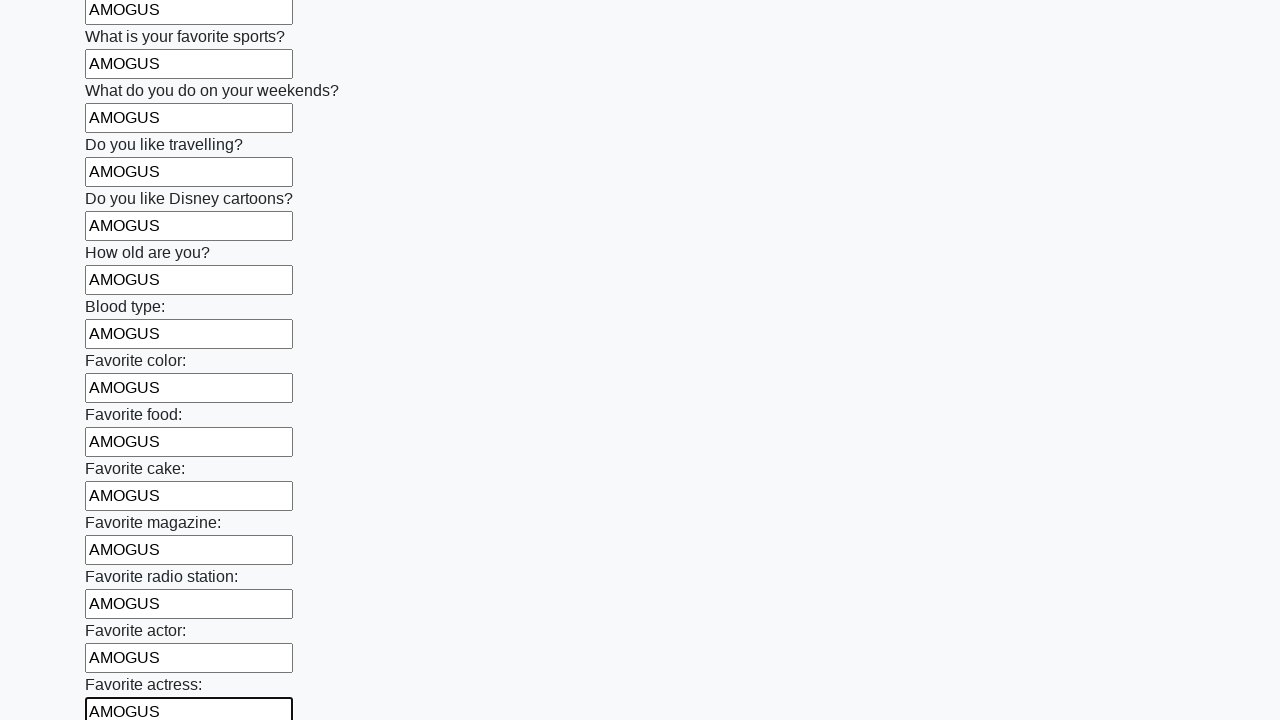

Filled text input field 27 of 100 with 'AMOGUS' on input[type="text"] >> nth=26
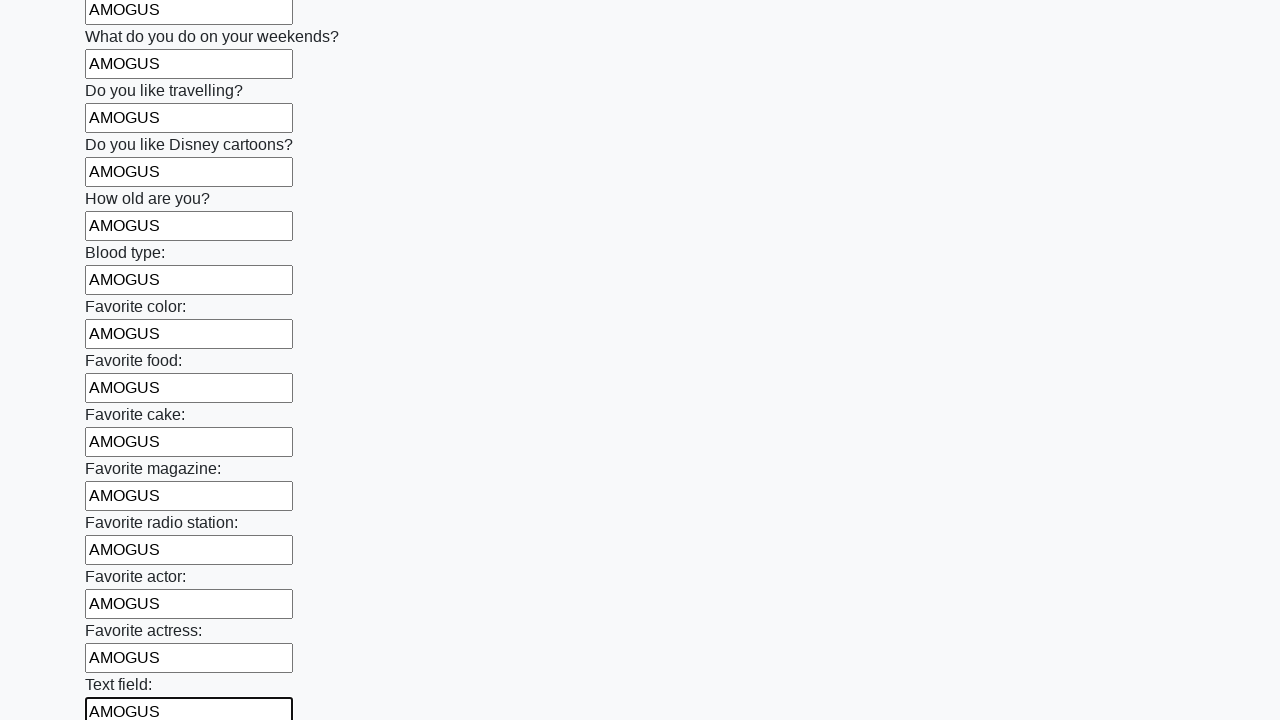

Filled text input field 28 of 100 with 'AMOGUS' on input[type="text"] >> nth=27
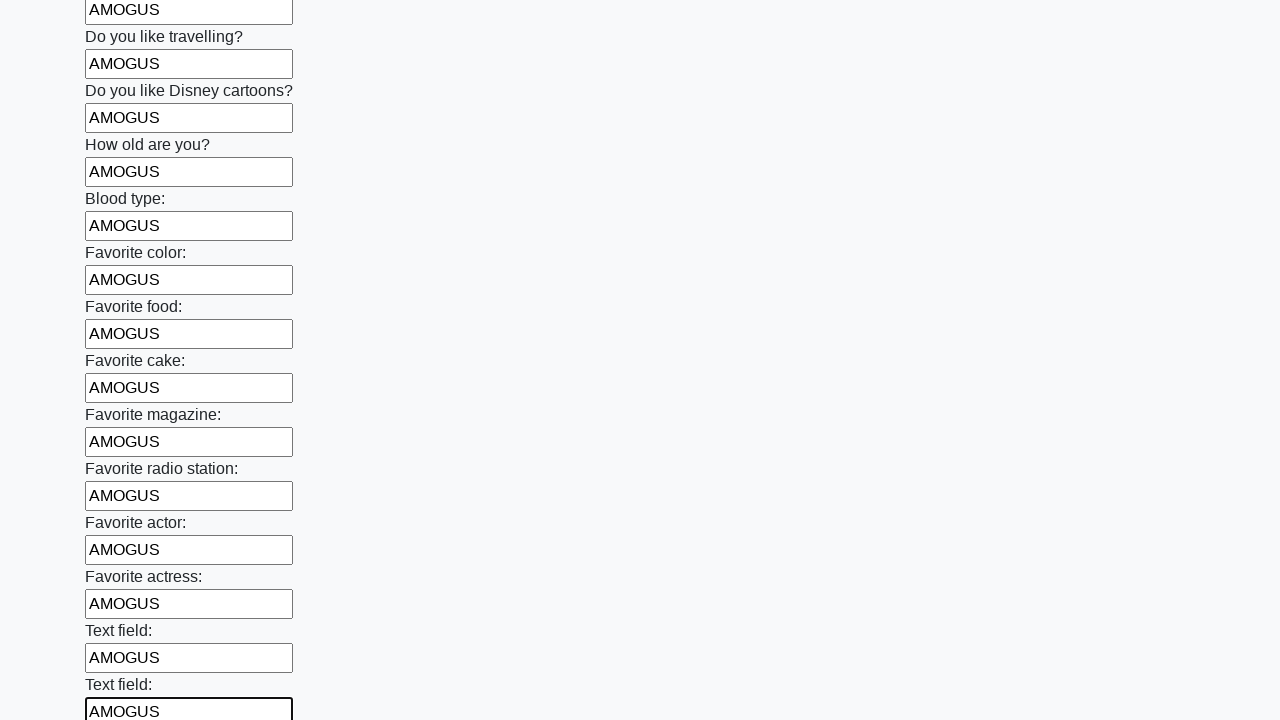

Filled text input field 29 of 100 with 'AMOGUS' on input[type="text"] >> nth=28
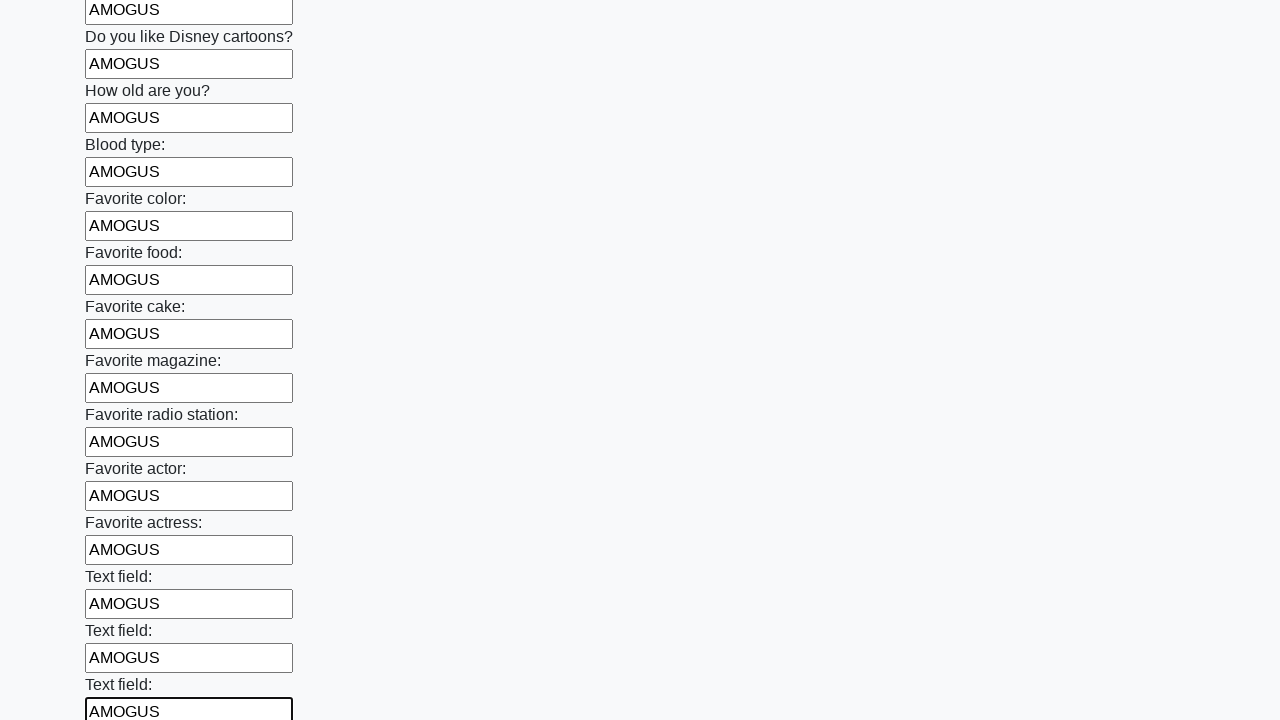

Filled text input field 30 of 100 with 'AMOGUS' on input[type="text"] >> nth=29
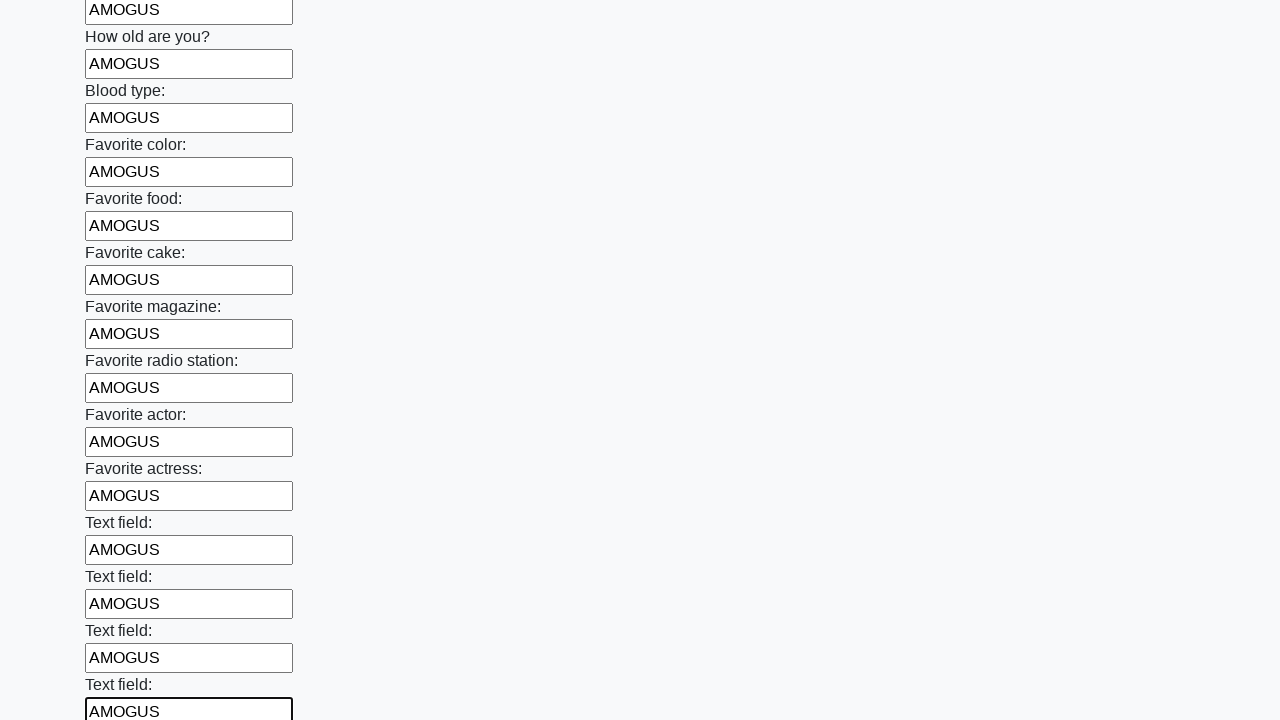

Filled text input field 31 of 100 with 'AMOGUS' on input[type="text"] >> nth=30
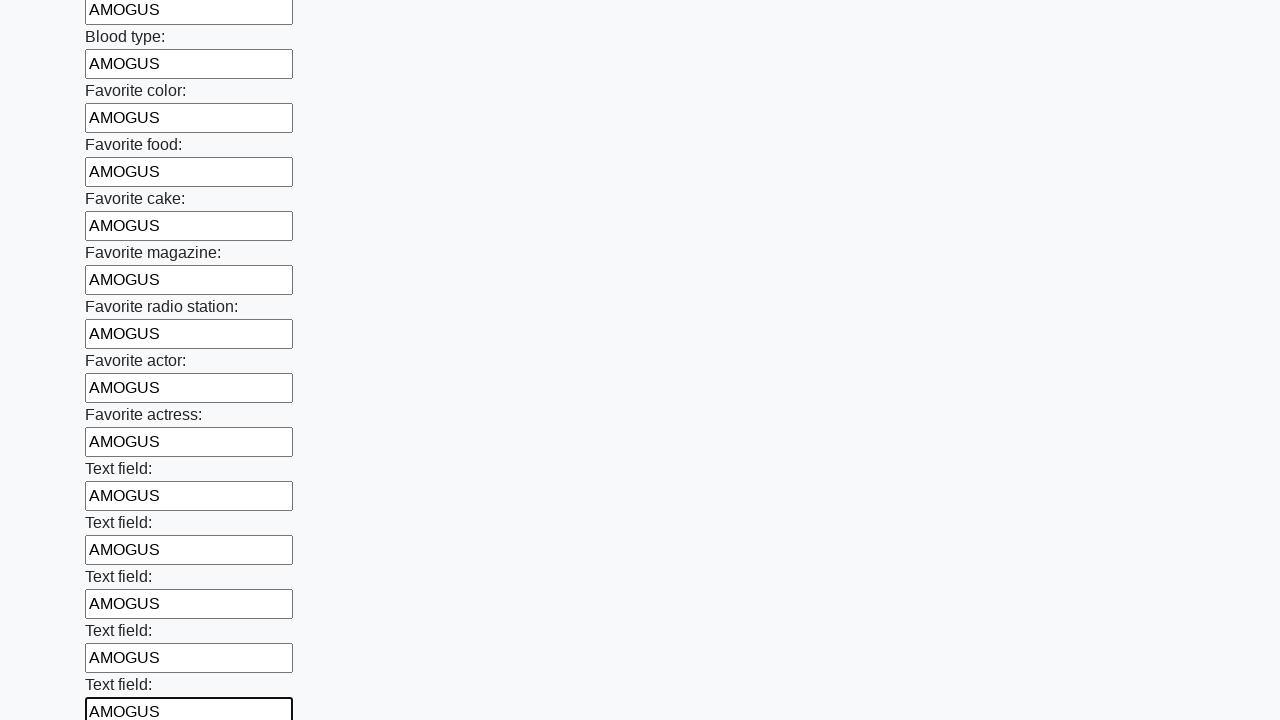

Filled text input field 32 of 100 with 'AMOGUS' on input[type="text"] >> nth=31
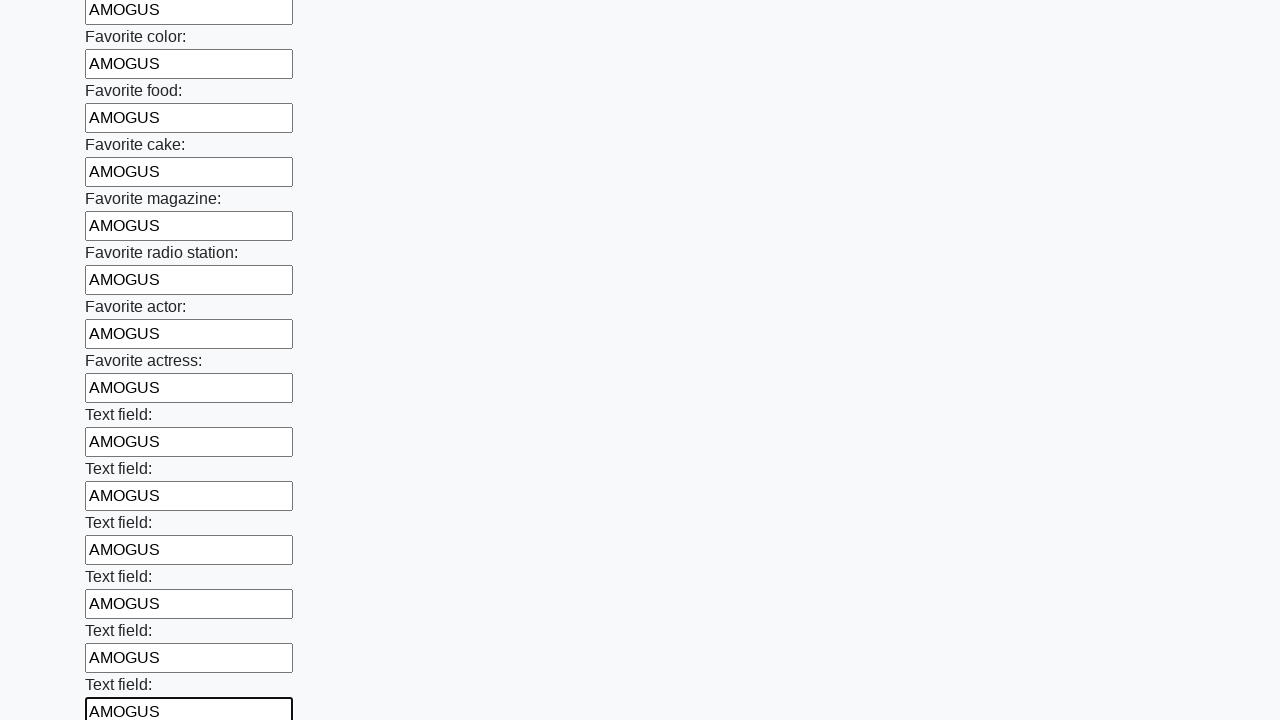

Filled text input field 33 of 100 with 'AMOGUS' on input[type="text"] >> nth=32
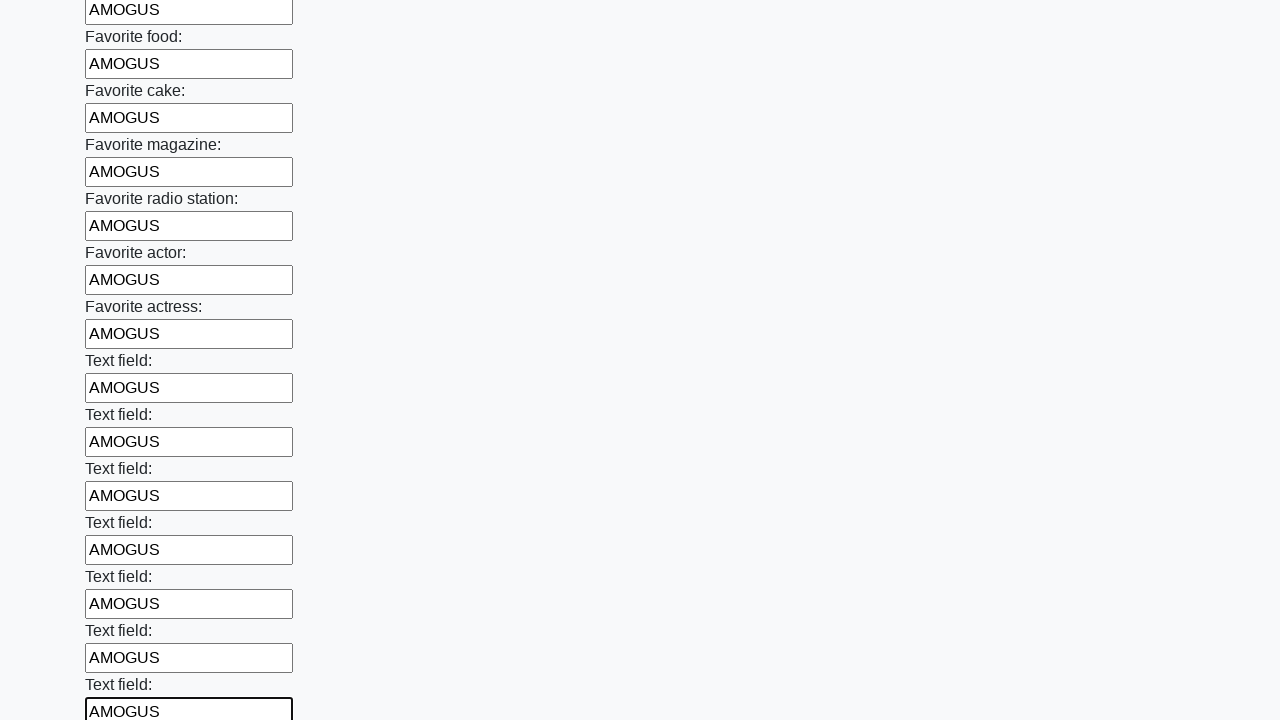

Filled text input field 34 of 100 with 'AMOGUS' on input[type="text"] >> nth=33
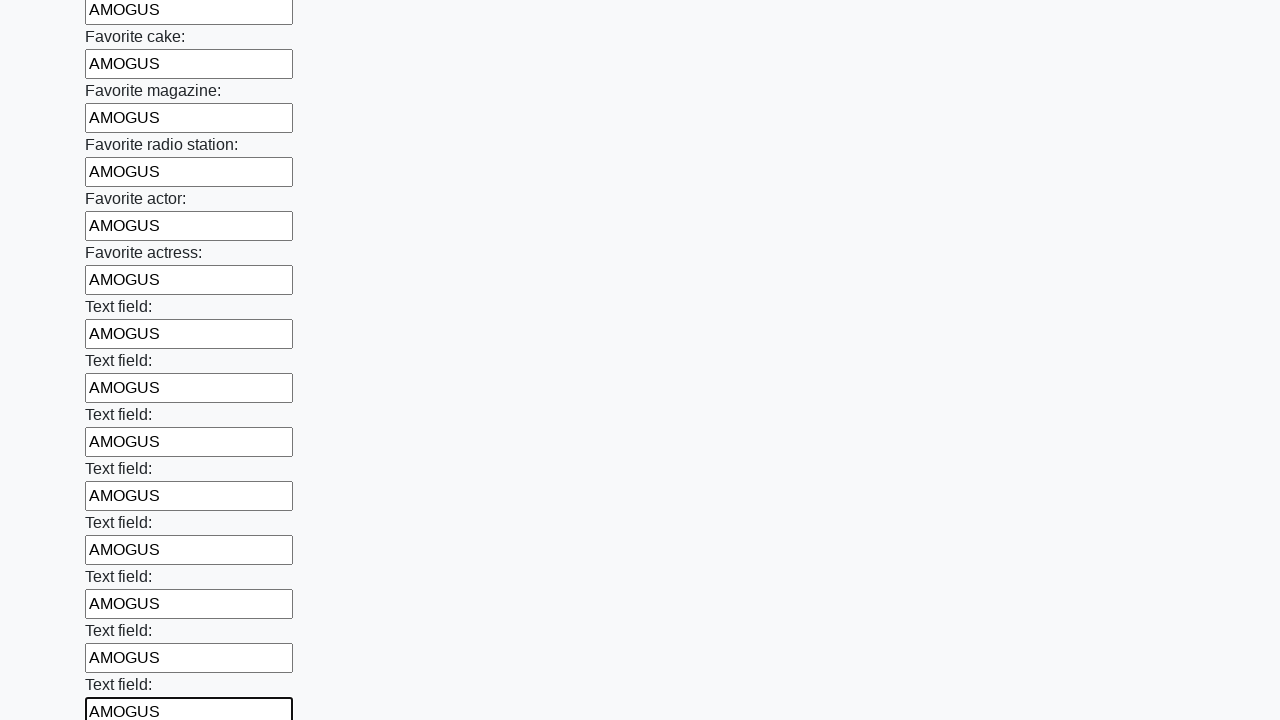

Filled text input field 35 of 100 with 'AMOGUS' on input[type="text"] >> nth=34
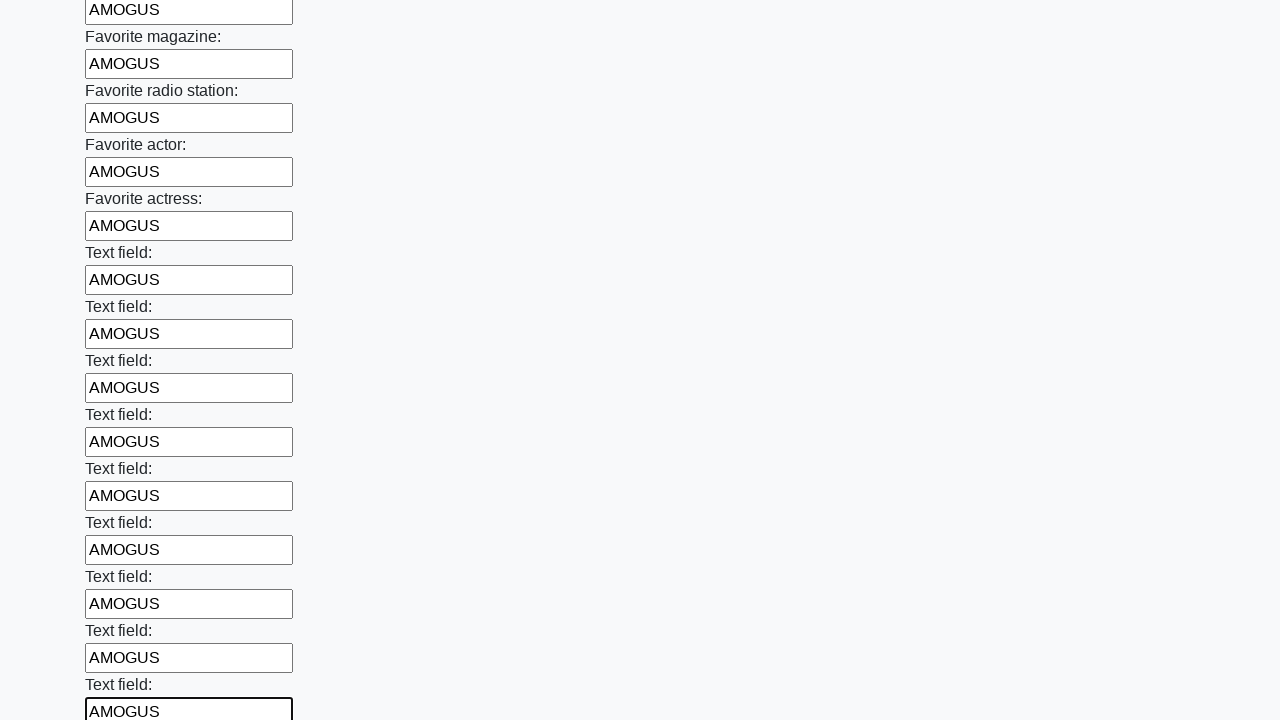

Filled text input field 36 of 100 with 'AMOGUS' on input[type="text"] >> nth=35
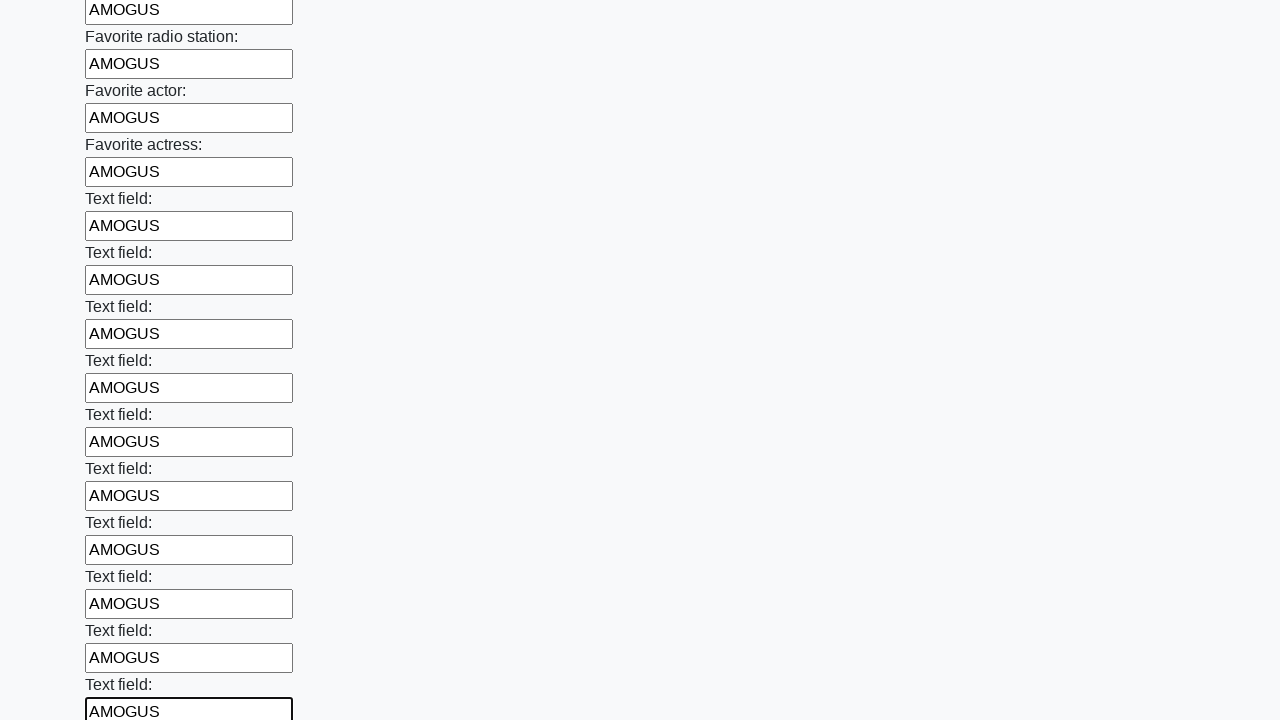

Filled text input field 37 of 100 with 'AMOGUS' on input[type="text"] >> nth=36
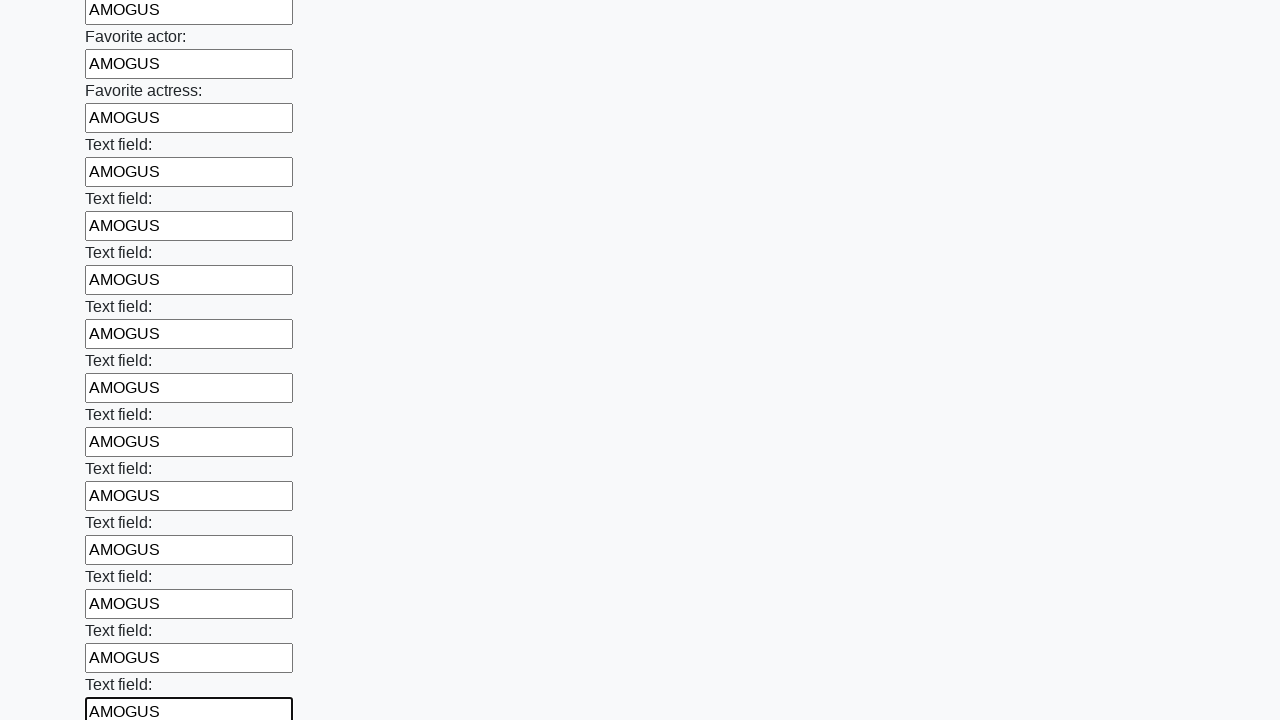

Filled text input field 38 of 100 with 'AMOGUS' on input[type="text"] >> nth=37
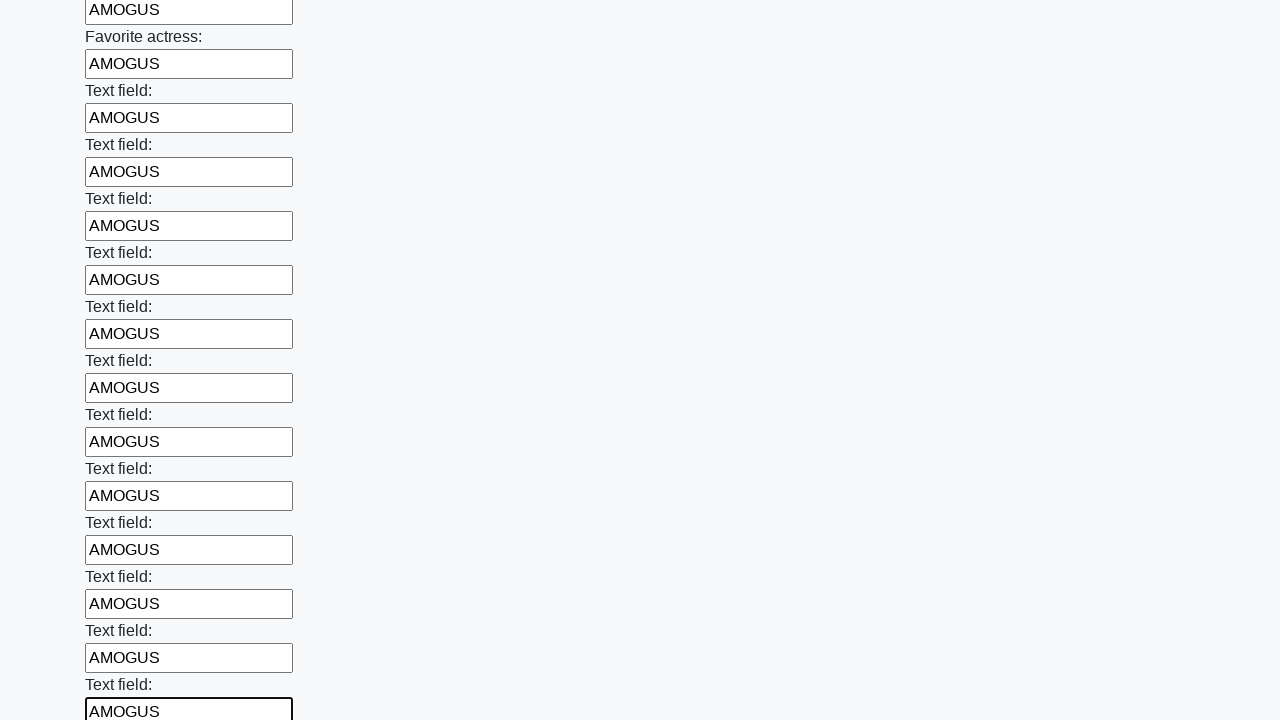

Filled text input field 39 of 100 with 'AMOGUS' on input[type="text"] >> nth=38
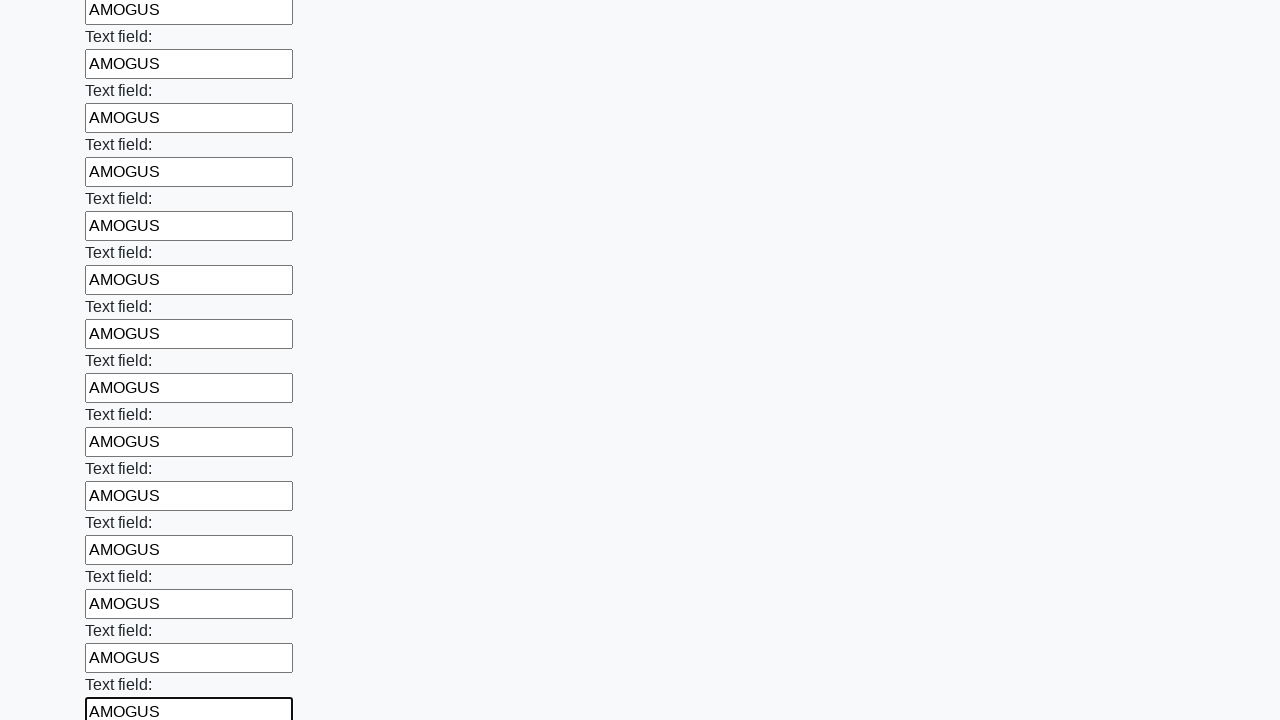

Filled text input field 40 of 100 with 'AMOGUS' on input[type="text"] >> nth=39
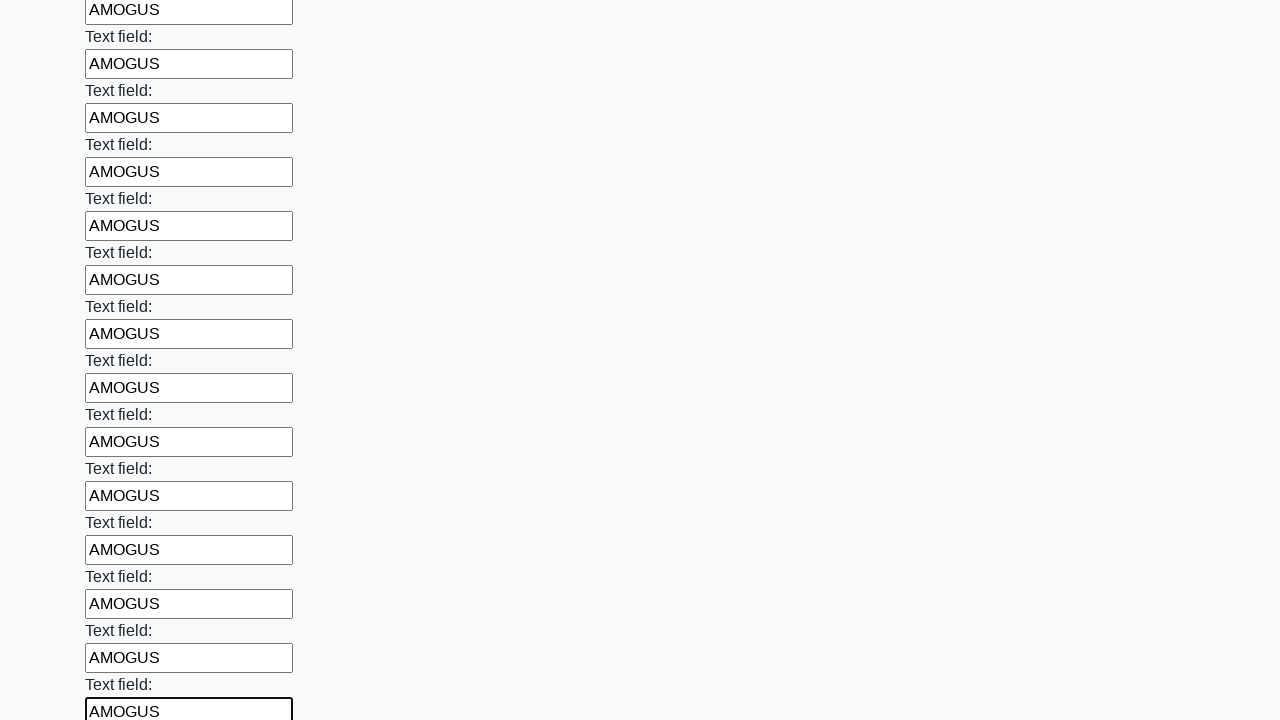

Filled text input field 41 of 100 with 'AMOGUS' on input[type="text"] >> nth=40
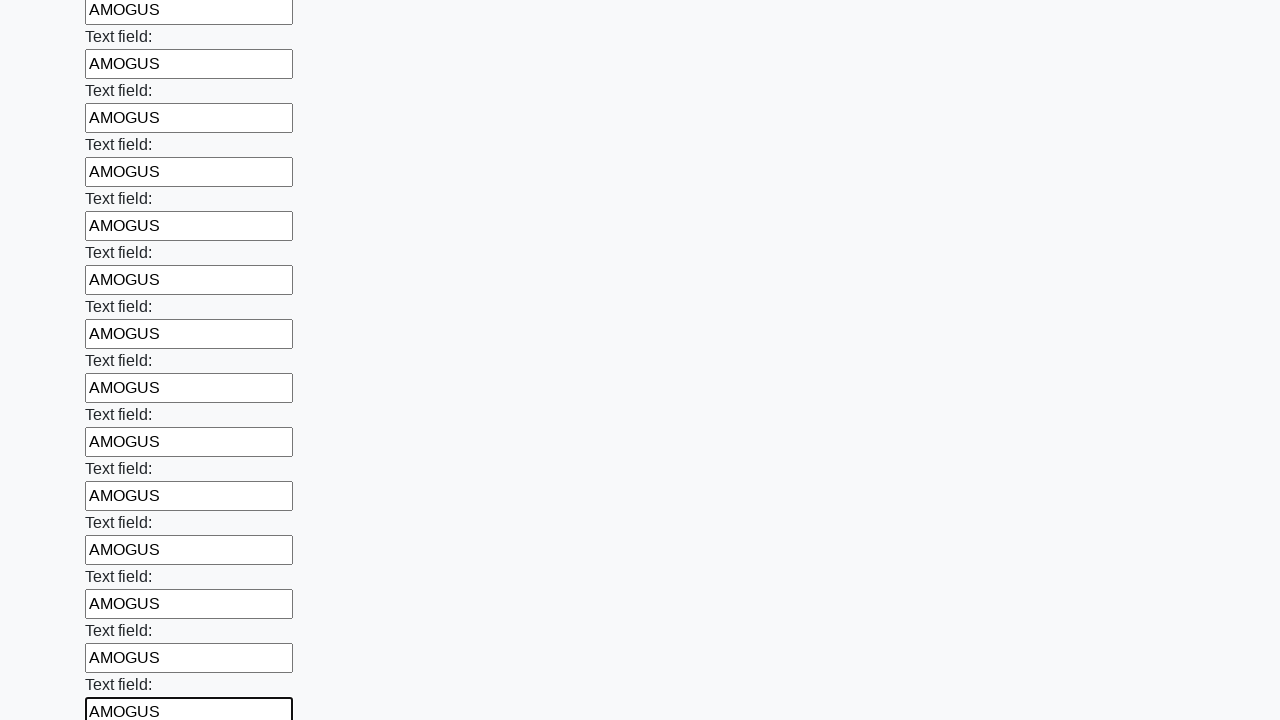

Filled text input field 42 of 100 with 'AMOGUS' on input[type="text"] >> nth=41
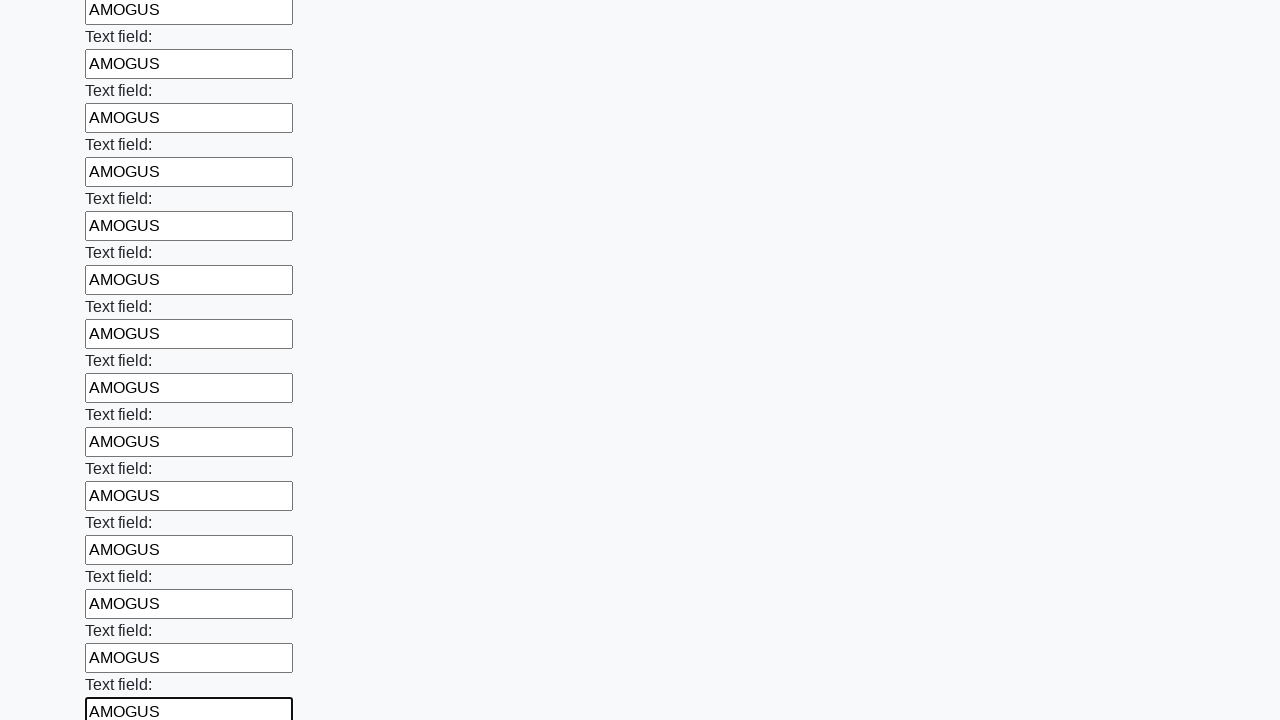

Filled text input field 43 of 100 with 'AMOGUS' on input[type="text"] >> nth=42
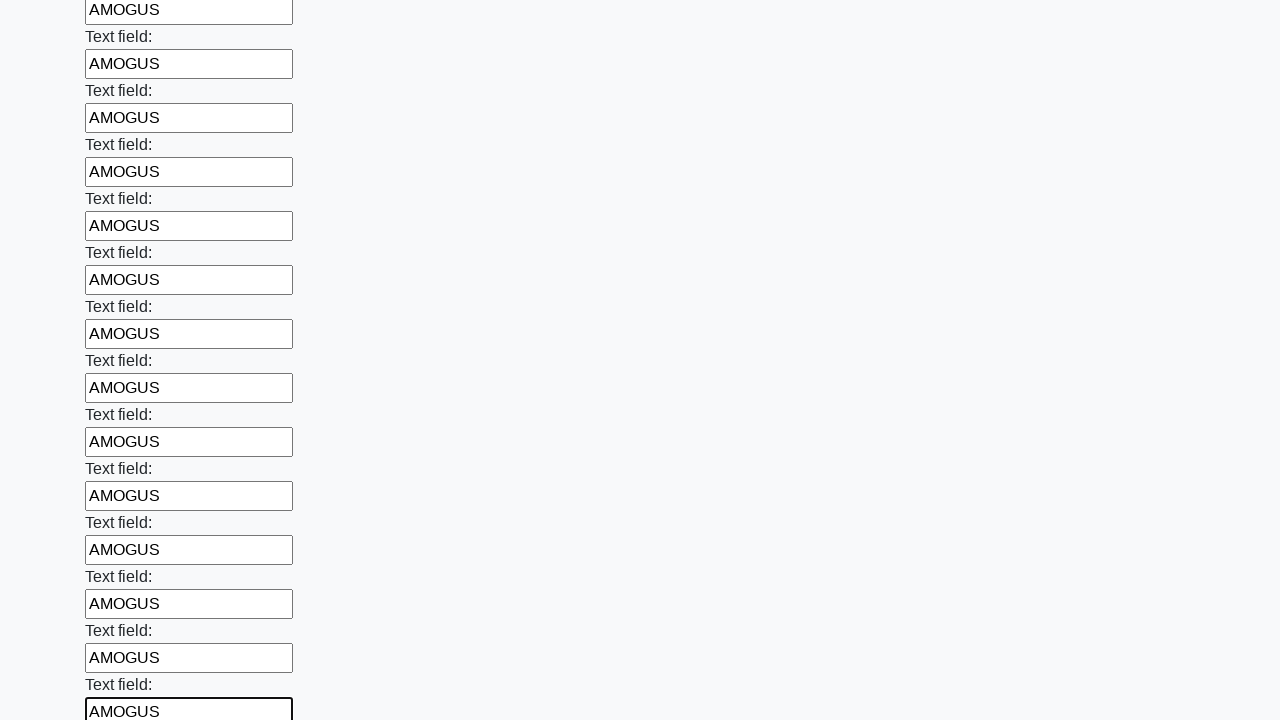

Filled text input field 44 of 100 with 'AMOGUS' on input[type="text"] >> nth=43
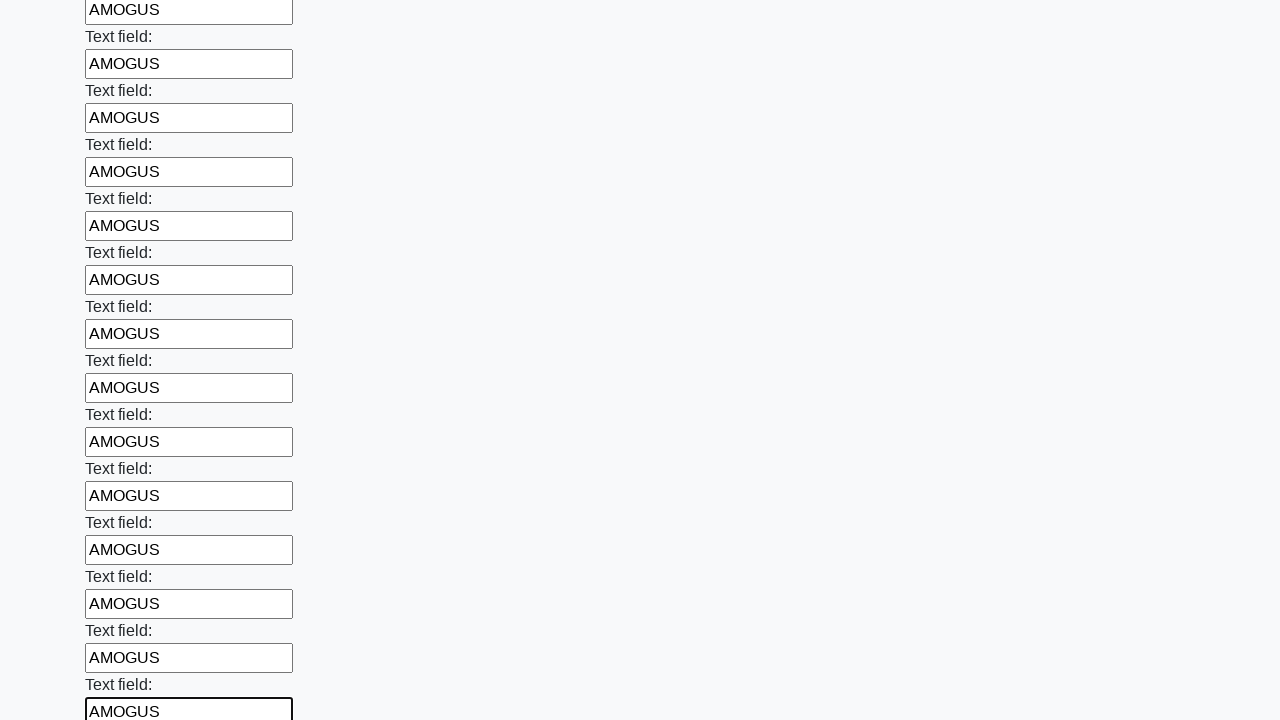

Filled text input field 45 of 100 with 'AMOGUS' on input[type="text"] >> nth=44
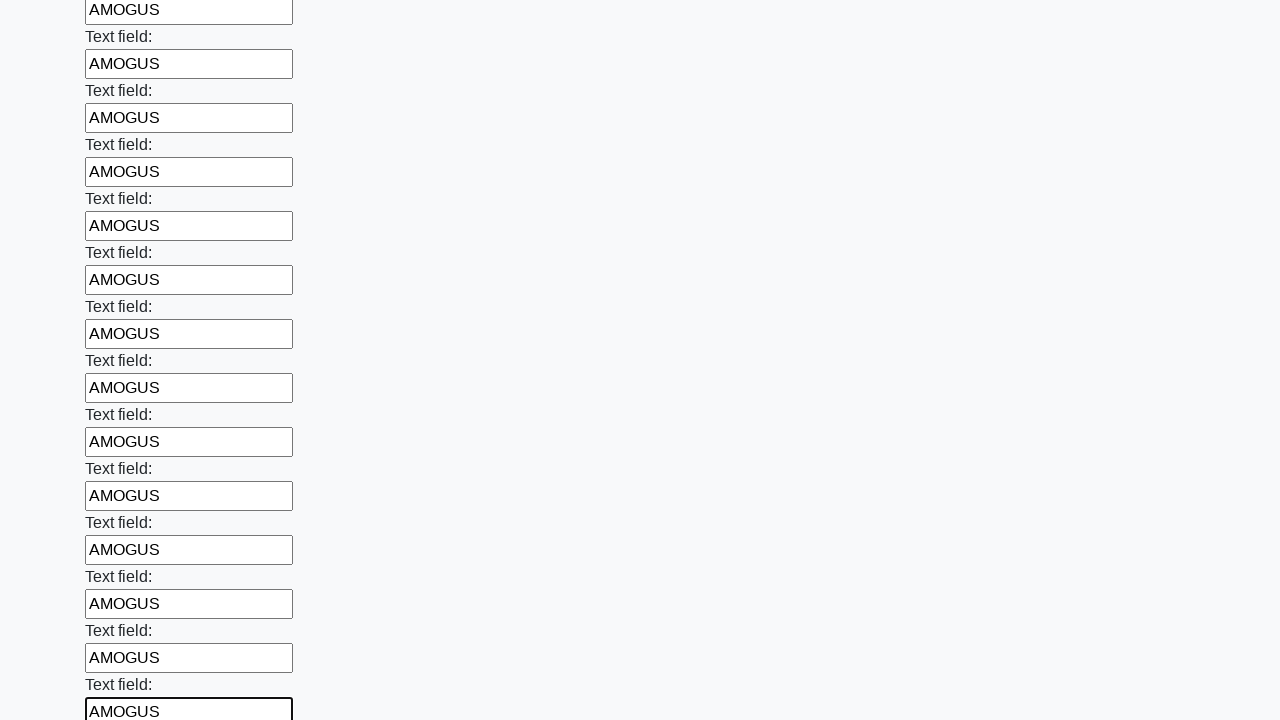

Filled text input field 46 of 100 with 'AMOGUS' on input[type="text"] >> nth=45
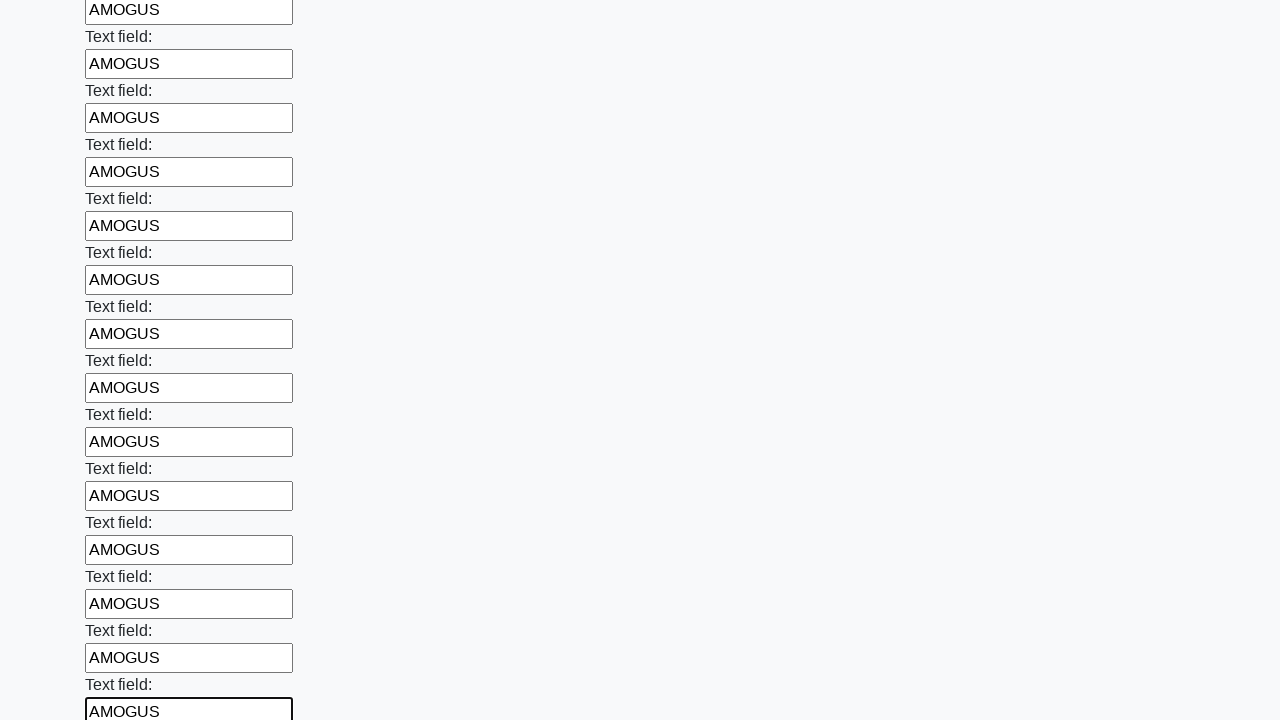

Filled text input field 47 of 100 with 'AMOGUS' on input[type="text"] >> nth=46
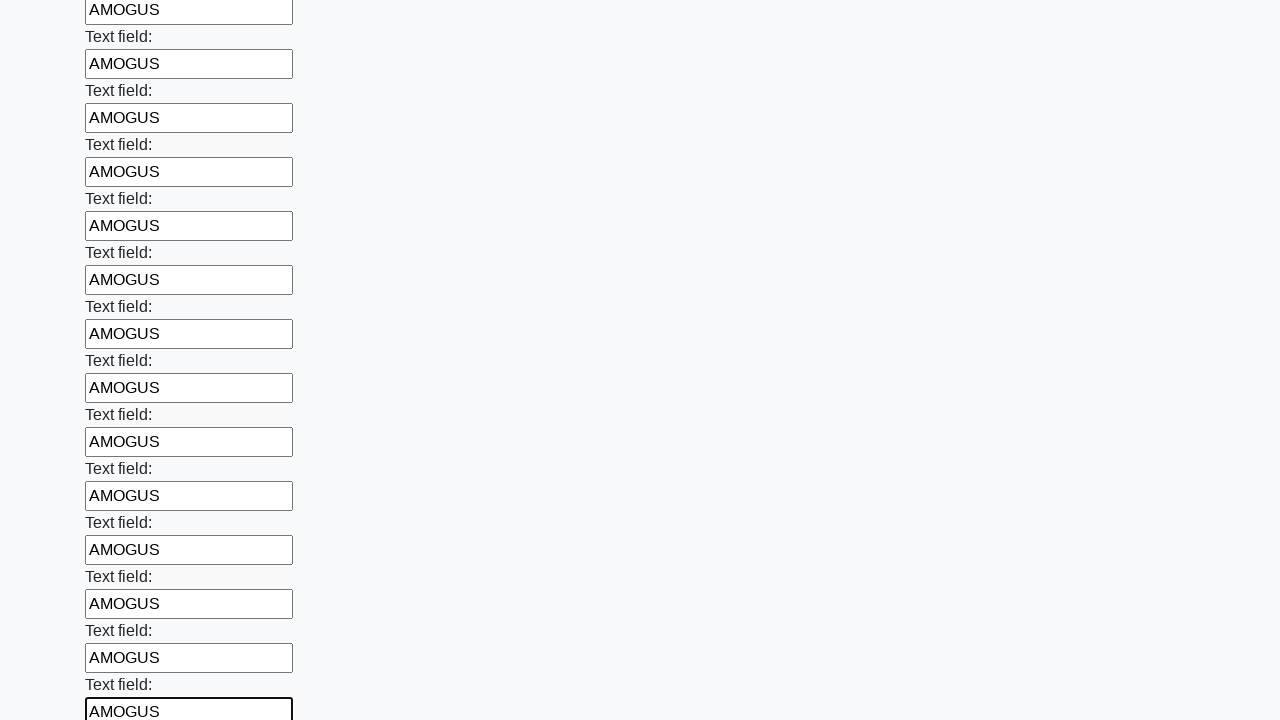

Filled text input field 48 of 100 with 'AMOGUS' on input[type="text"] >> nth=47
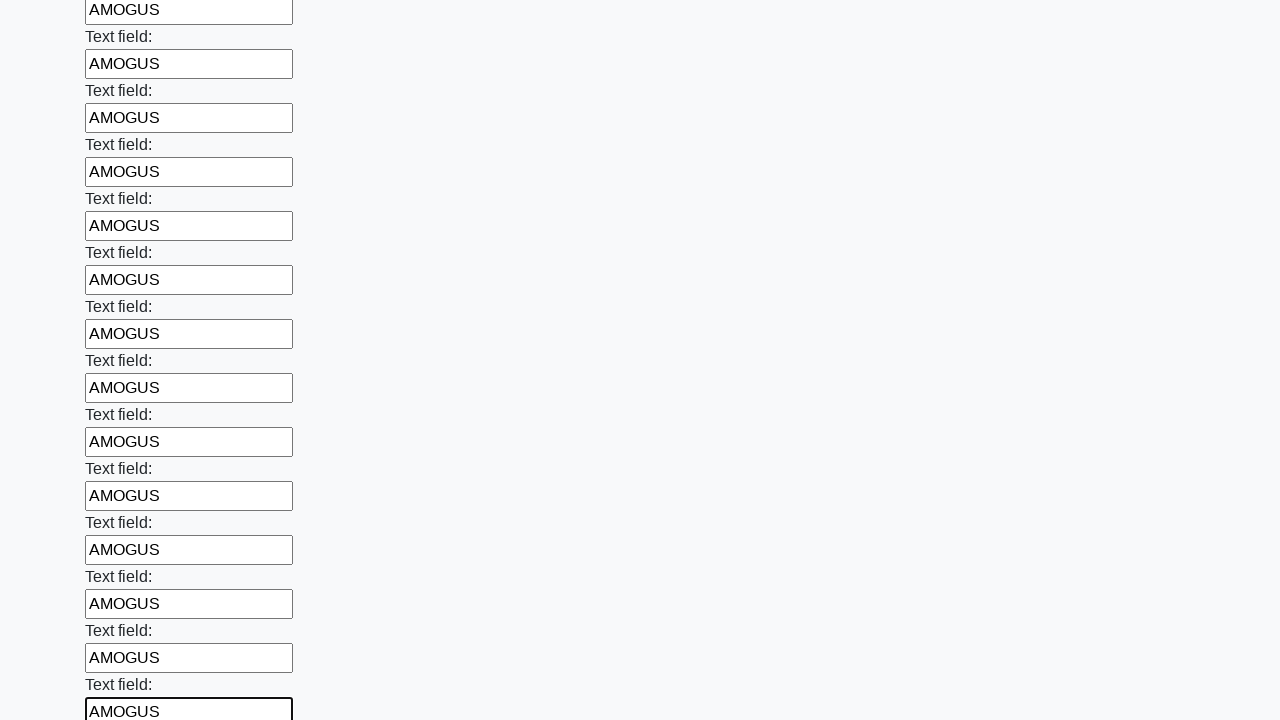

Filled text input field 49 of 100 with 'AMOGUS' on input[type="text"] >> nth=48
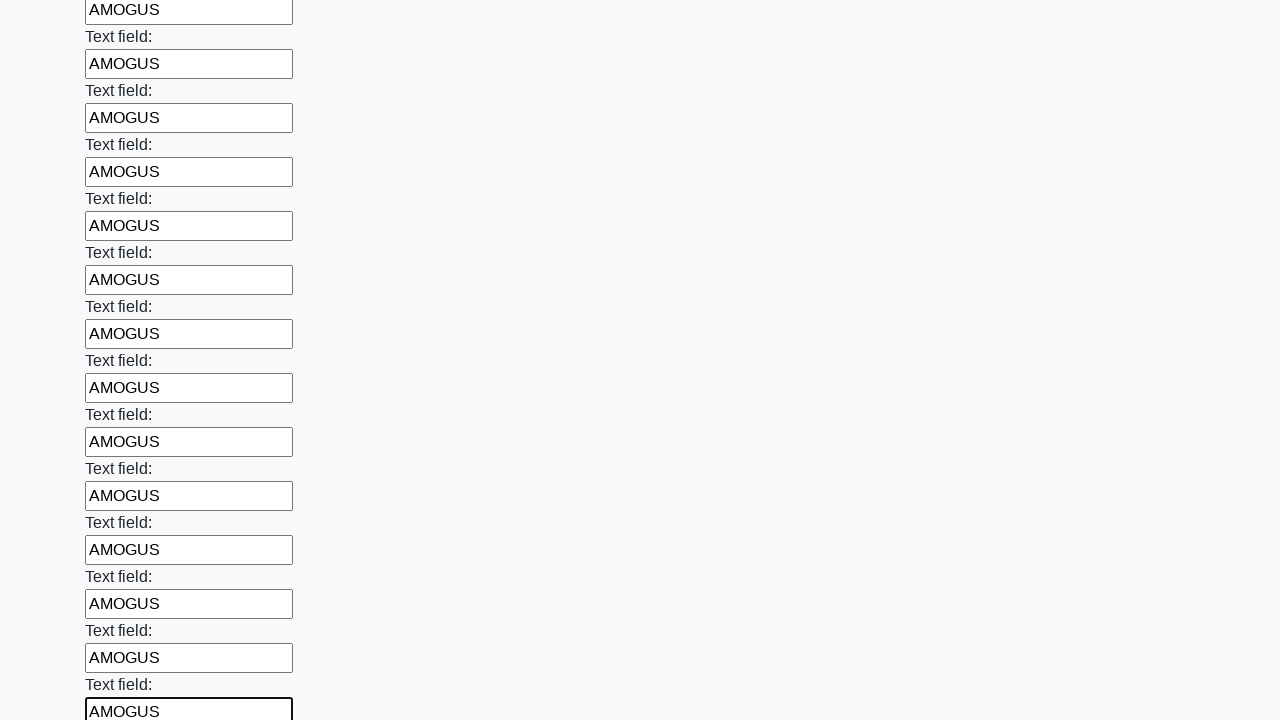

Filled text input field 50 of 100 with 'AMOGUS' on input[type="text"] >> nth=49
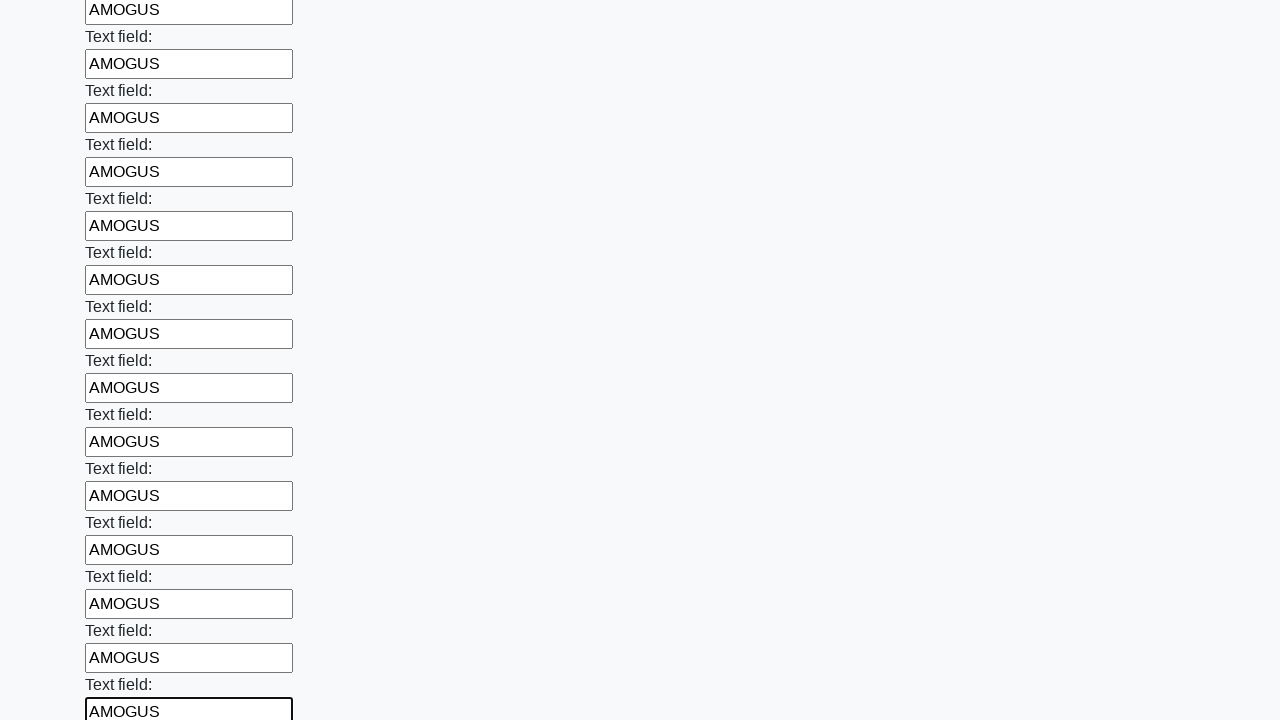

Filled text input field 51 of 100 with 'AMOGUS' on input[type="text"] >> nth=50
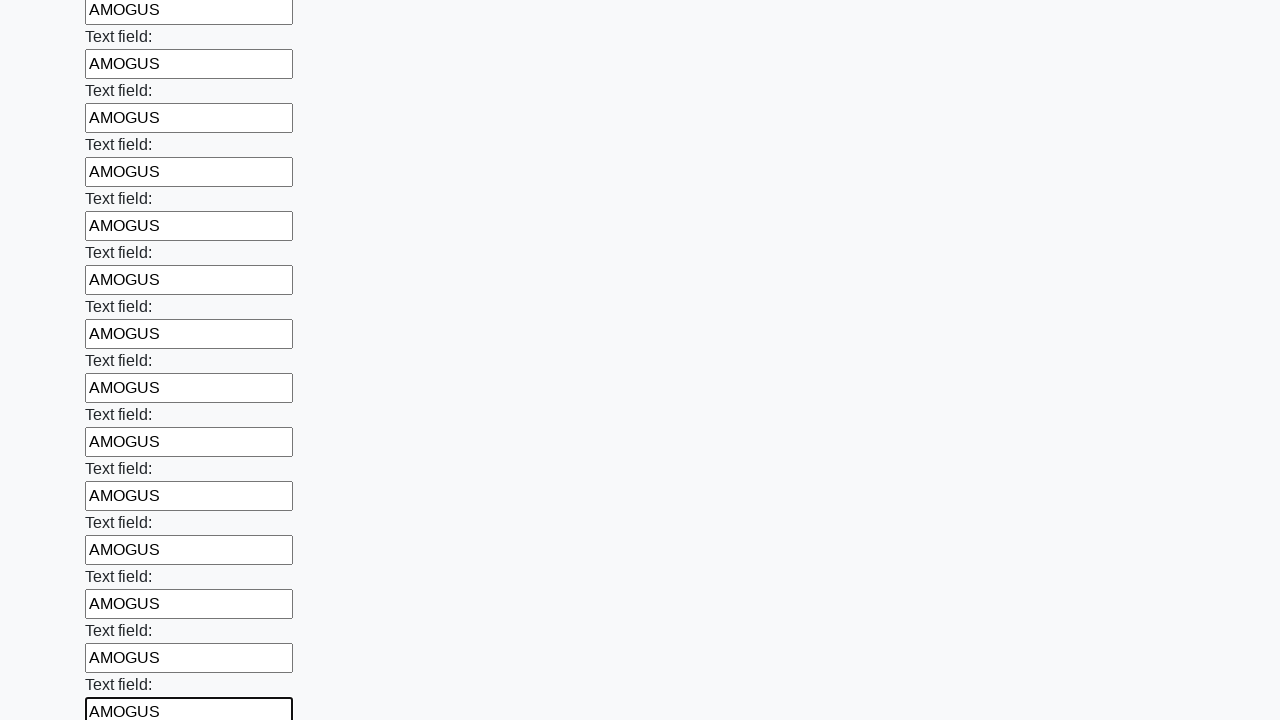

Filled text input field 52 of 100 with 'AMOGUS' on input[type="text"] >> nth=51
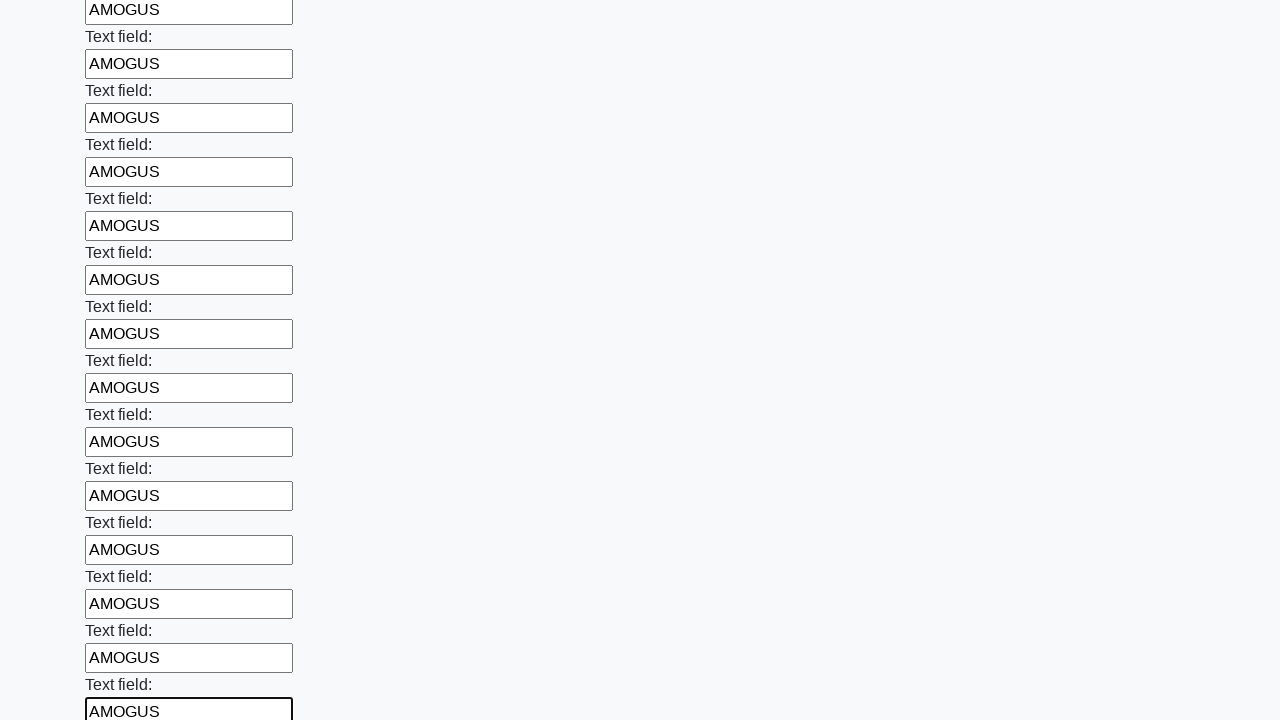

Filled text input field 53 of 100 with 'AMOGUS' on input[type="text"] >> nth=52
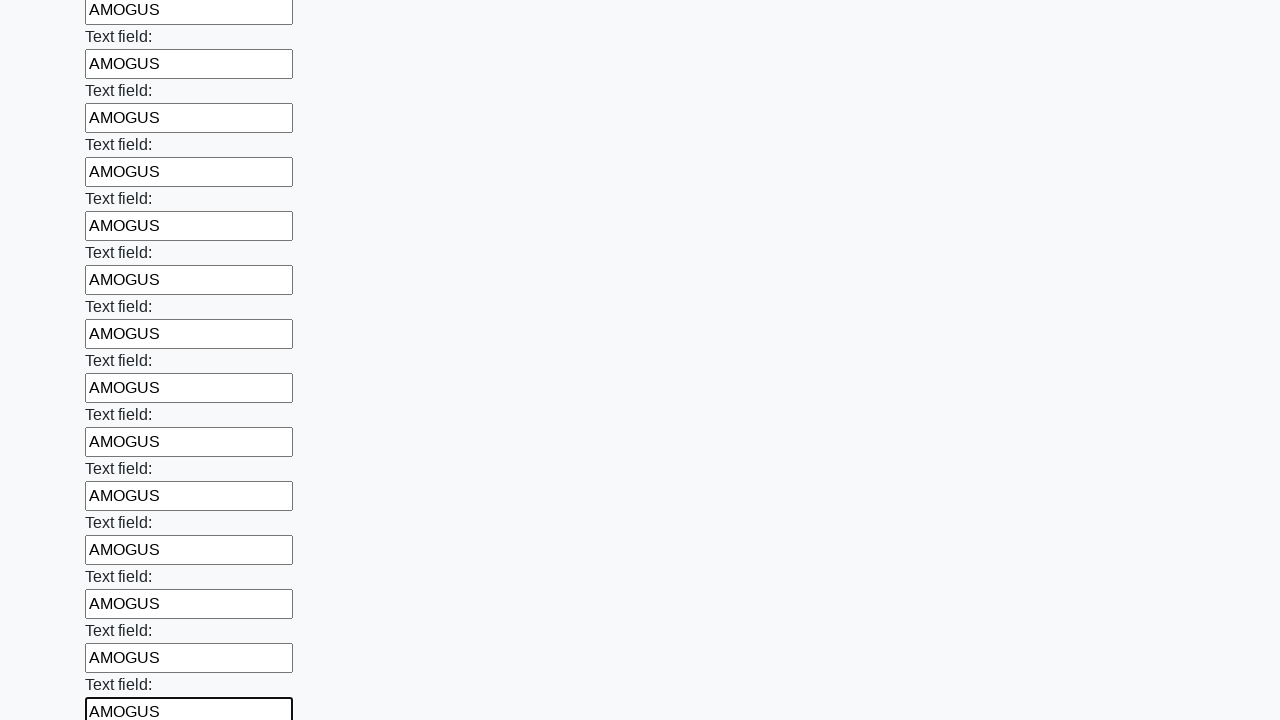

Filled text input field 54 of 100 with 'AMOGUS' on input[type="text"] >> nth=53
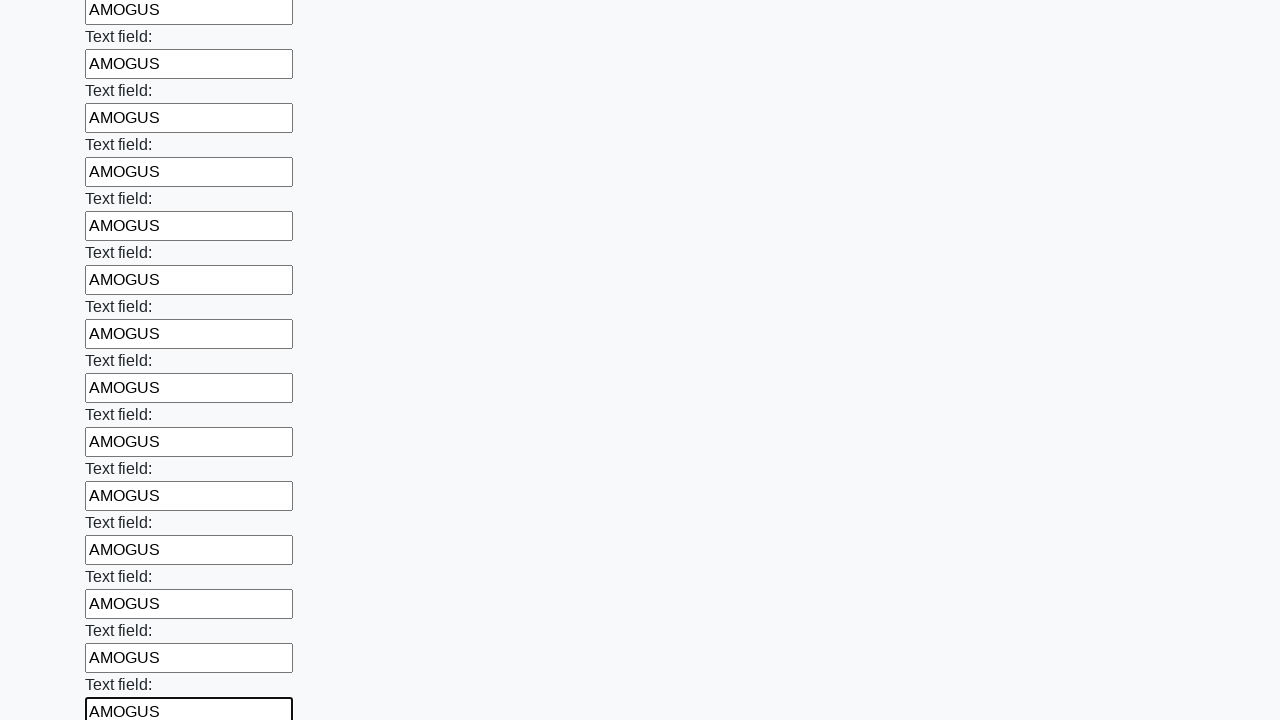

Filled text input field 55 of 100 with 'AMOGUS' on input[type="text"] >> nth=54
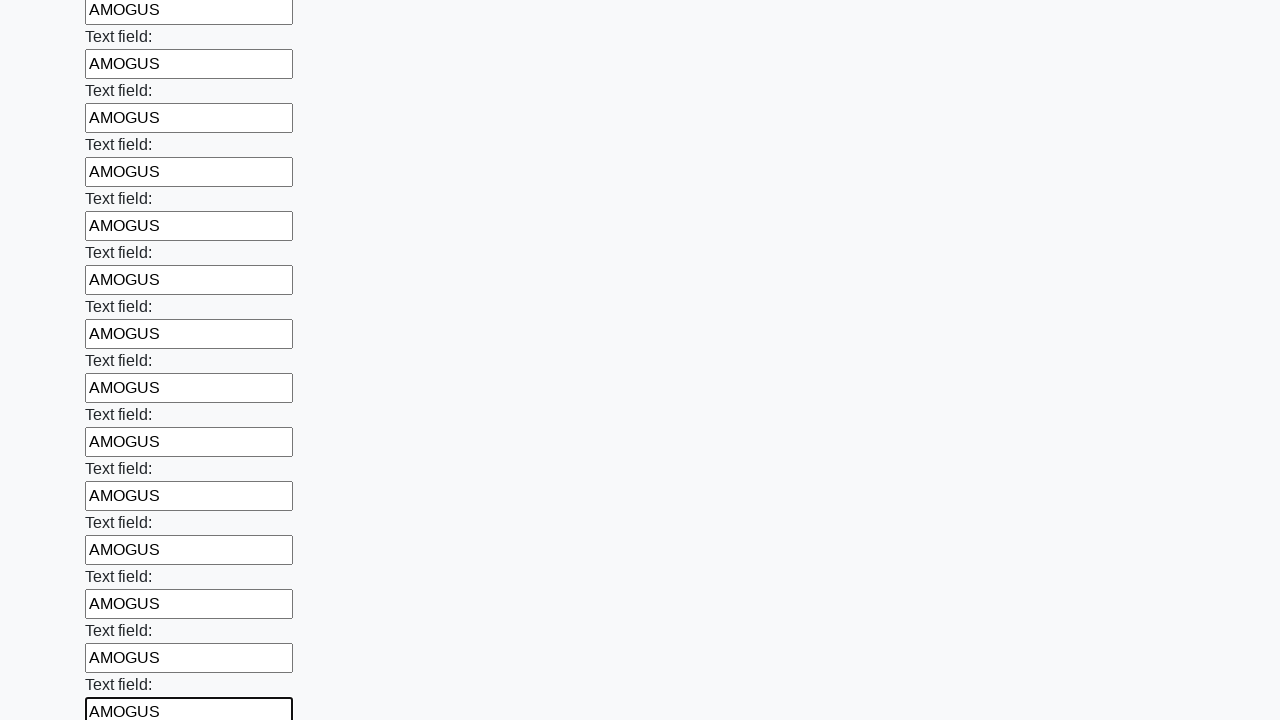

Filled text input field 56 of 100 with 'AMOGUS' on input[type="text"] >> nth=55
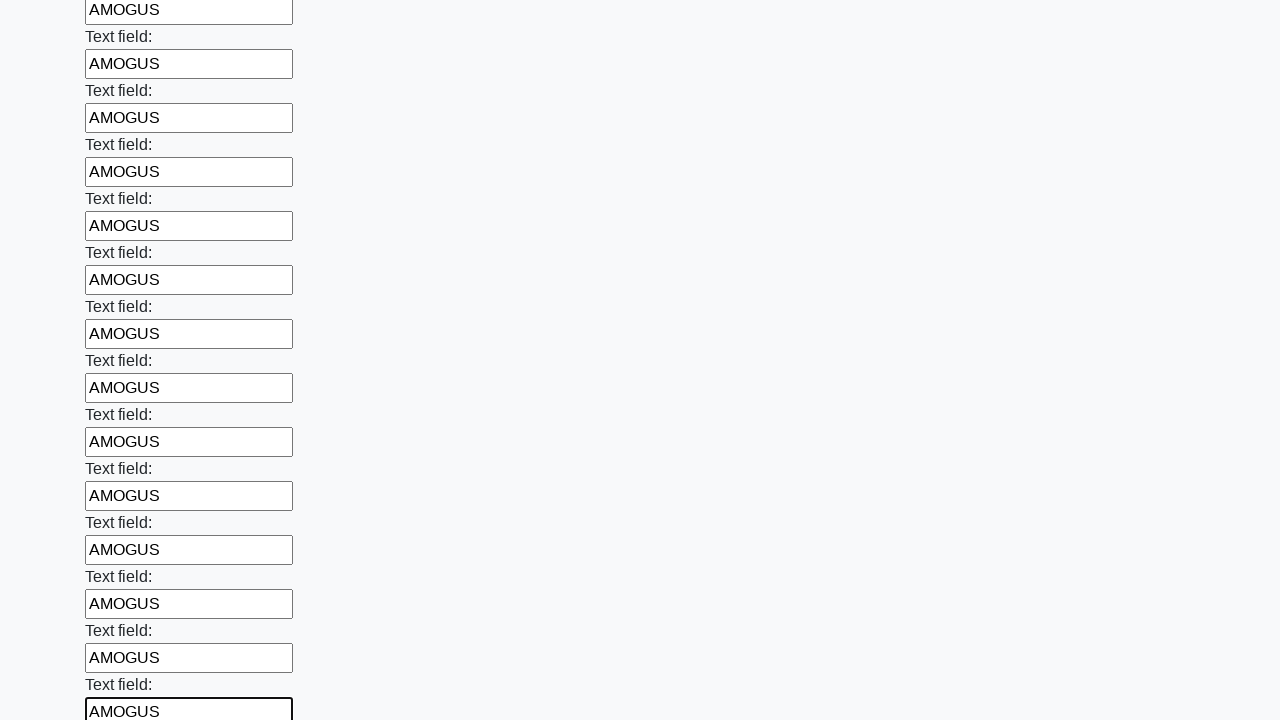

Filled text input field 57 of 100 with 'AMOGUS' on input[type="text"] >> nth=56
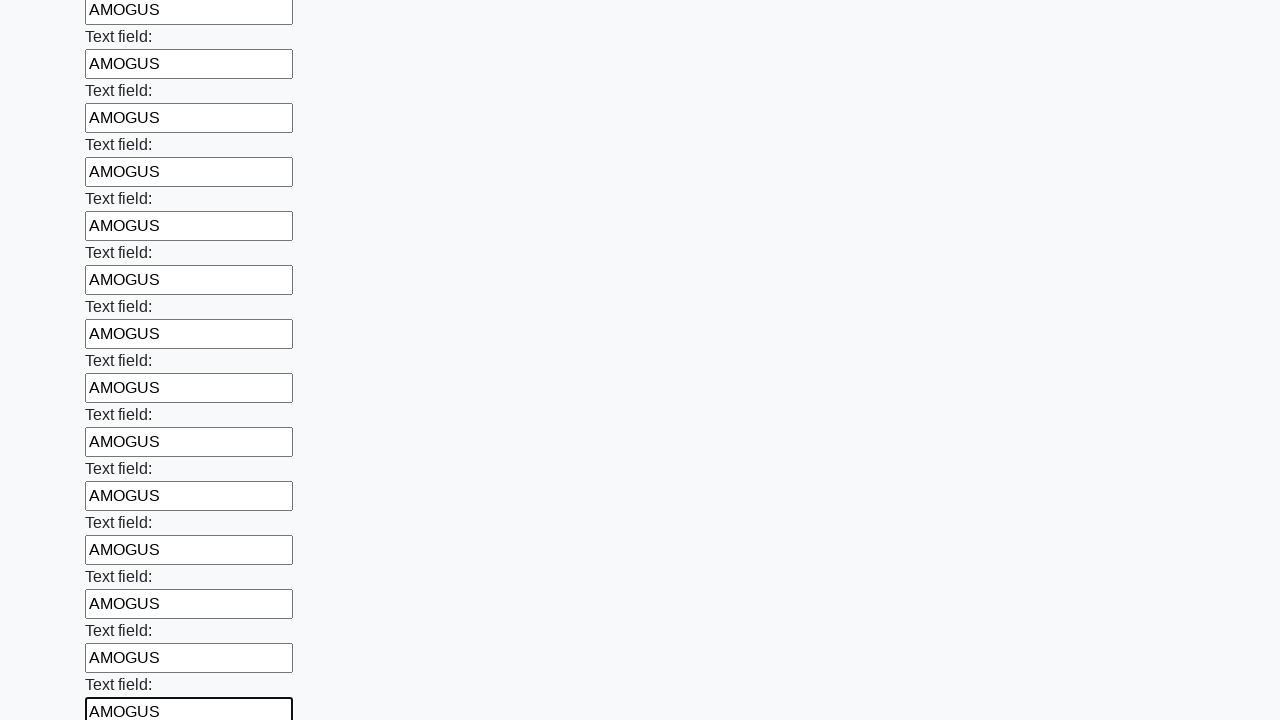

Filled text input field 58 of 100 with 'AMOGUS' on input[type="text"] >> nth=57
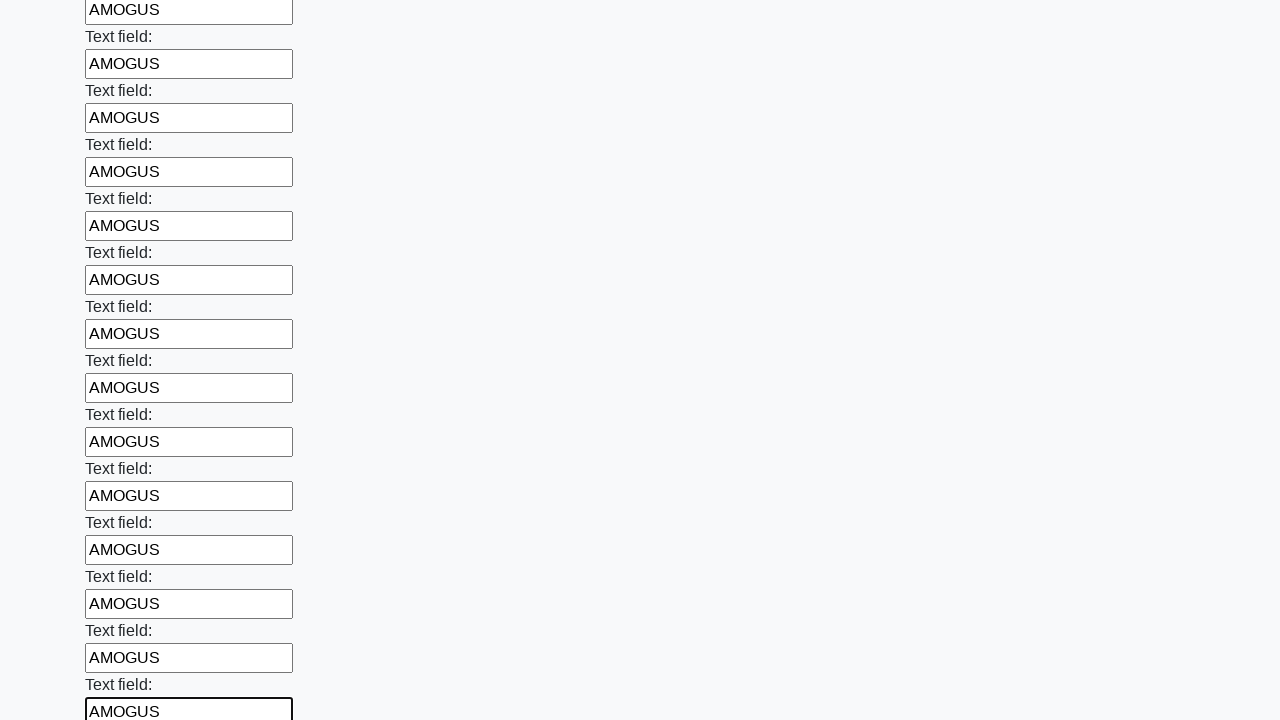

Filled text input field 59 of 100 with 'AMOGUS' on input[type="text"] >> nth=58
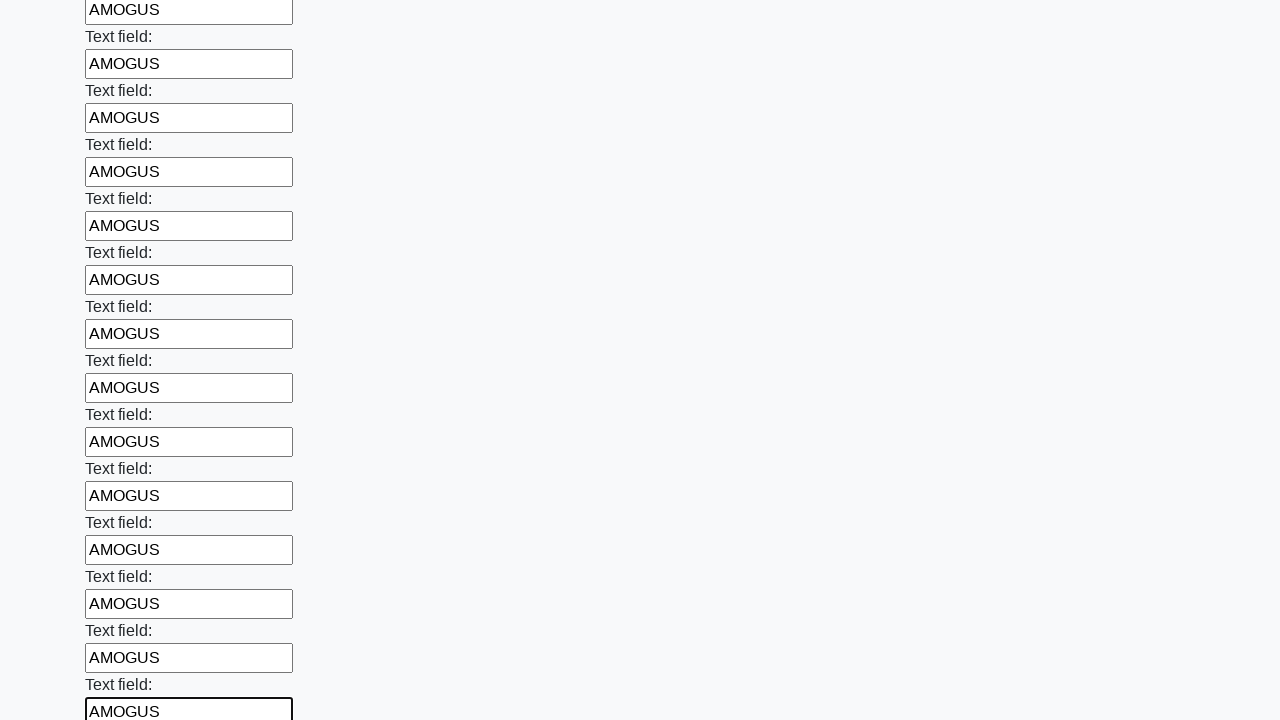

Filled text input field 60 of 100 with 'AMOGUS' on input[type="text"] >> nth=59
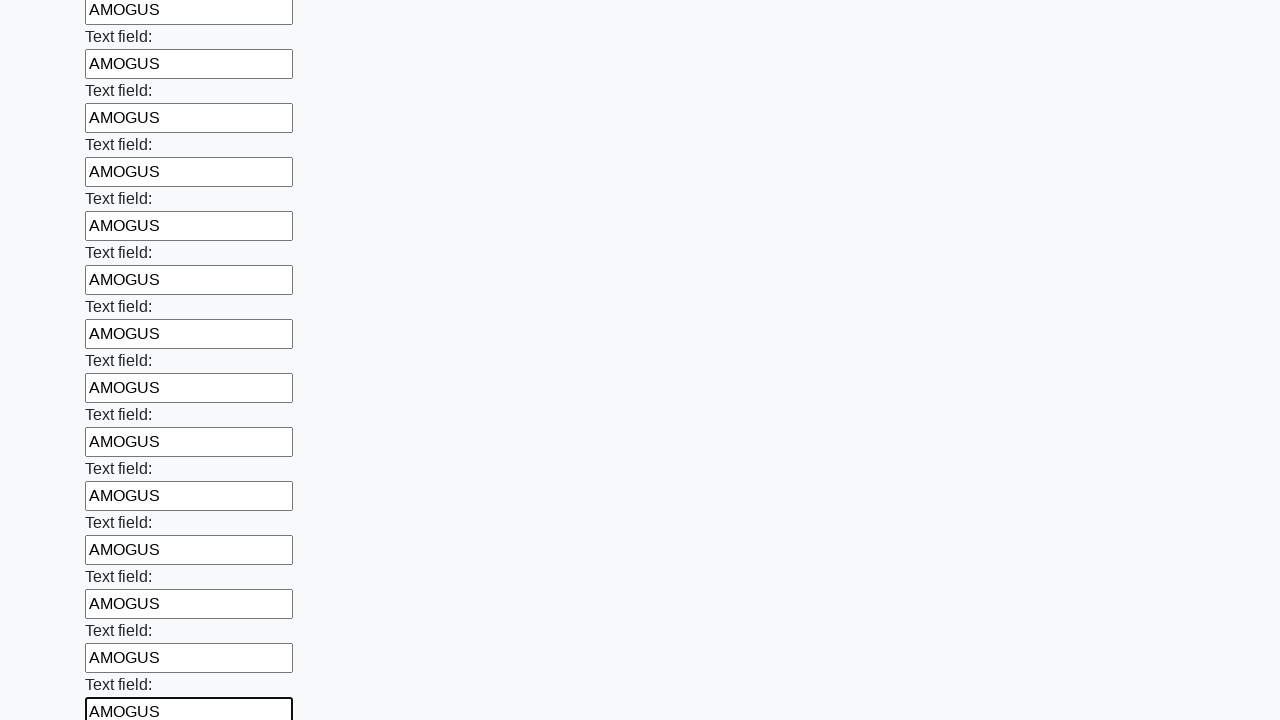

Filled text input field 61 of 100 with 'AMOGUS' on input[type="text"] >> nth=60
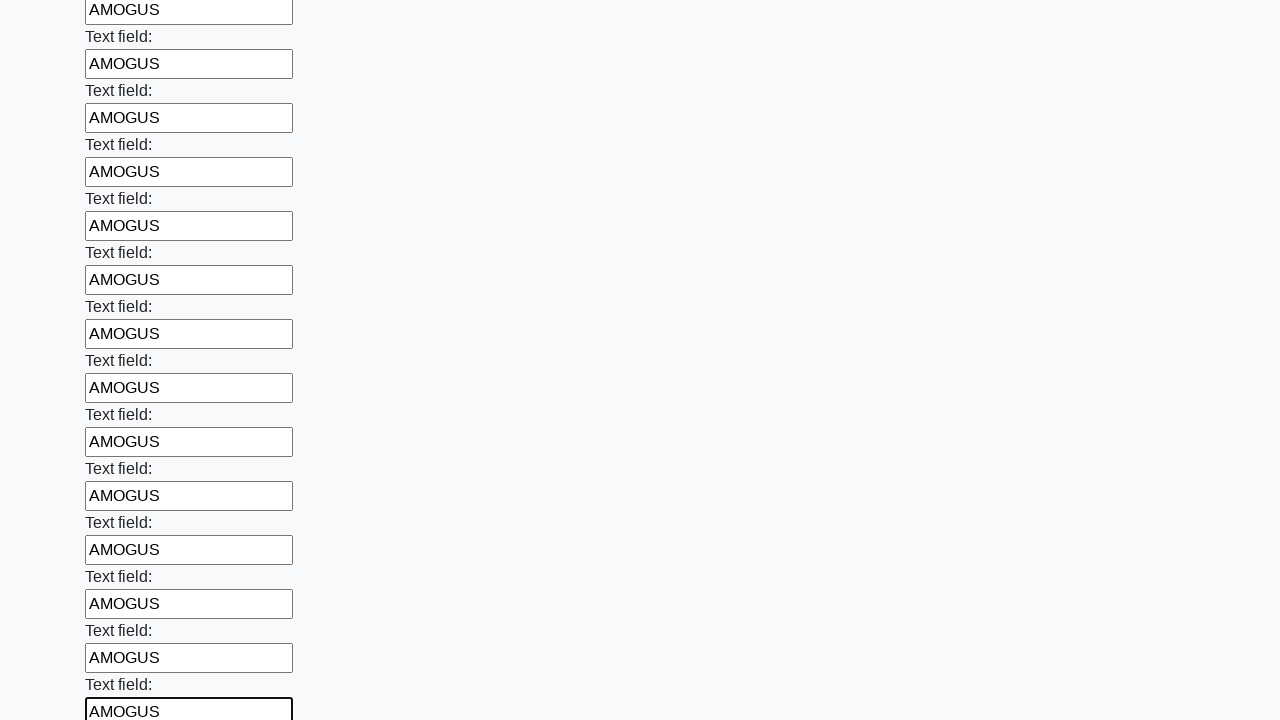

Filled text input field 62 of 100 with 'AMOGUS' on input[type="text"] >> nth=61
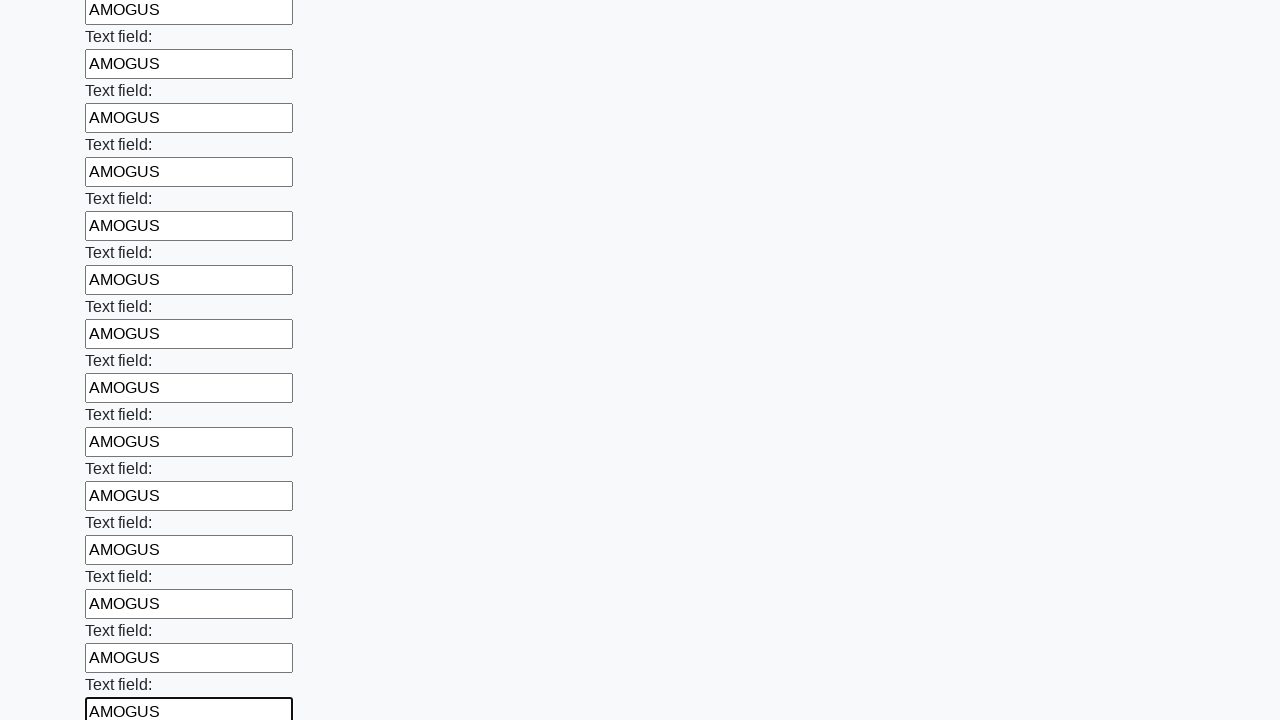

Filled text input field 63 of 100 with 'AMOGUS' on input[type="text"] >> nth=62
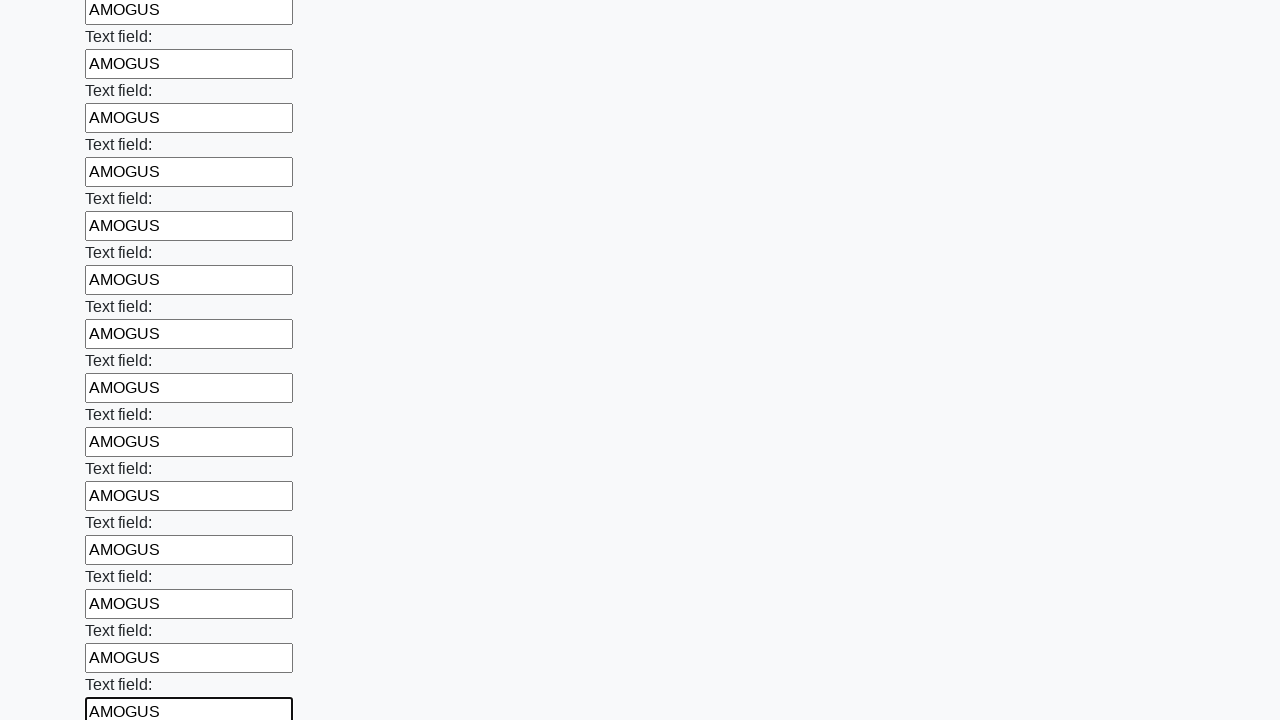

Filled text input field 64 of 100 with 'AMOGUS' on input[type="text"] >> nth=63
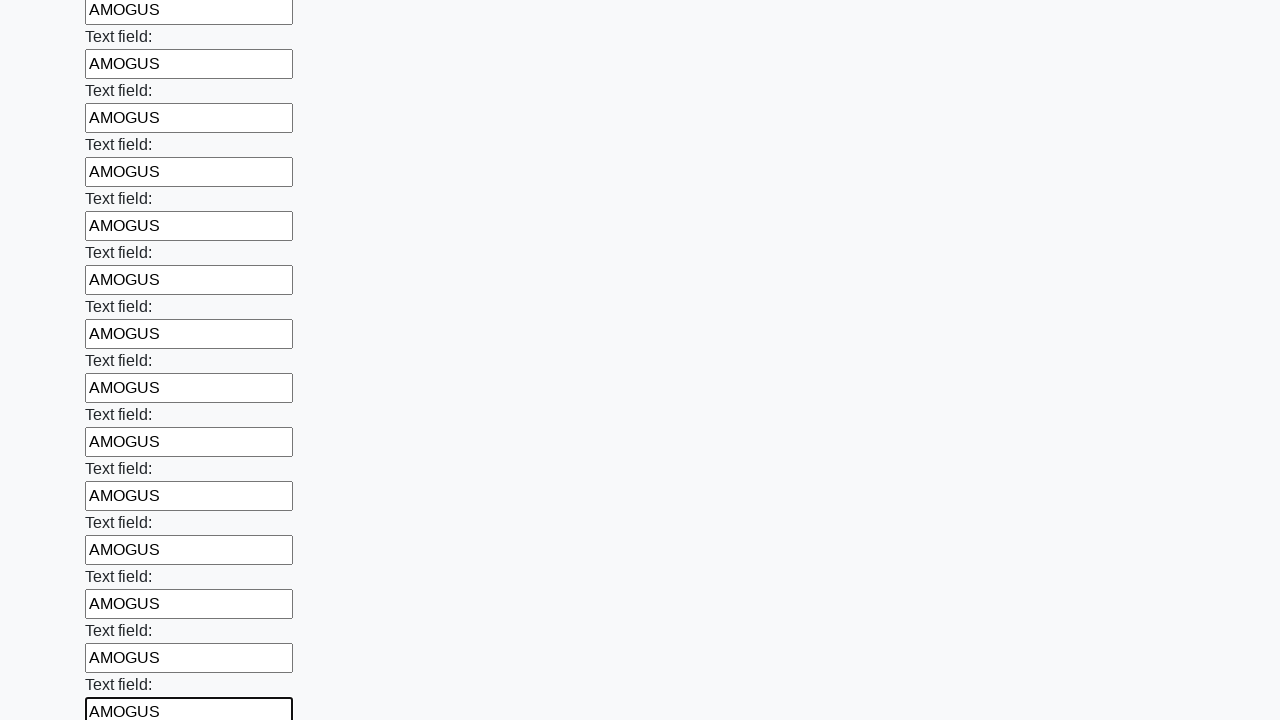

Filled text input field 65 of 100 with 'AMOGUS' on input[type="text"] >> nth=64
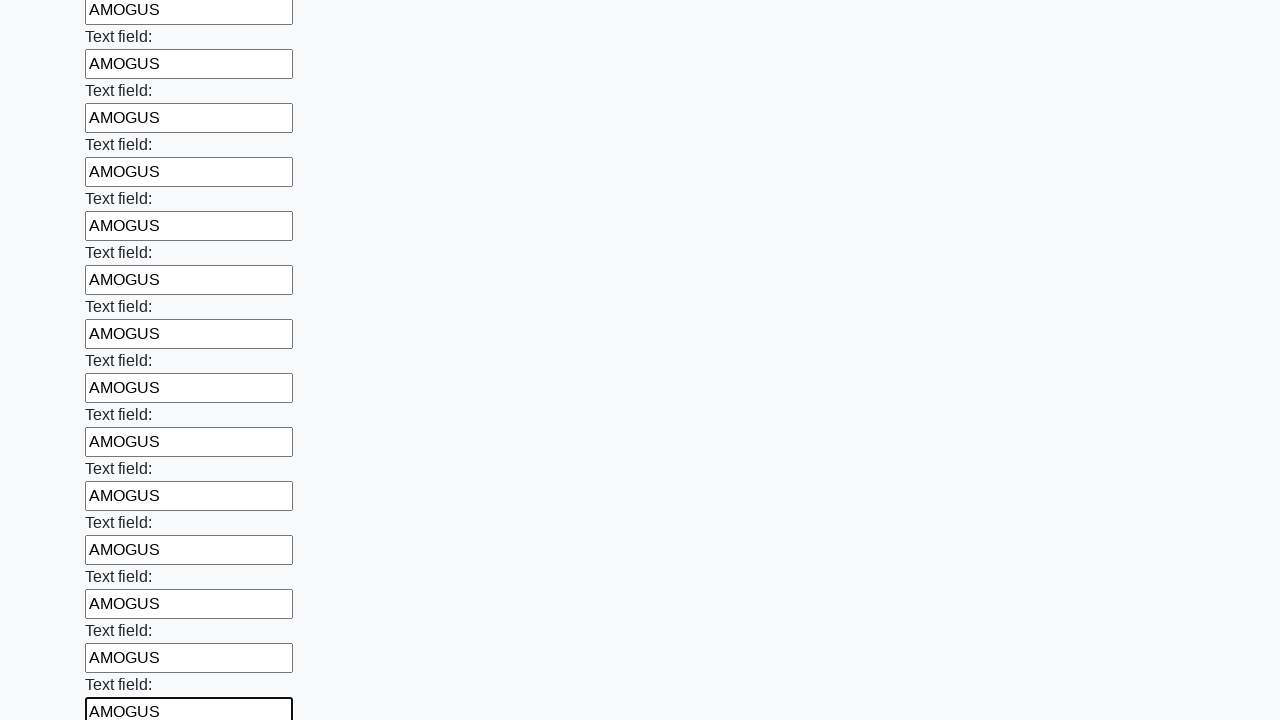

Filled text input field 66 of 100 with 'AMOGUS' on input[type="text"] >> nth=65
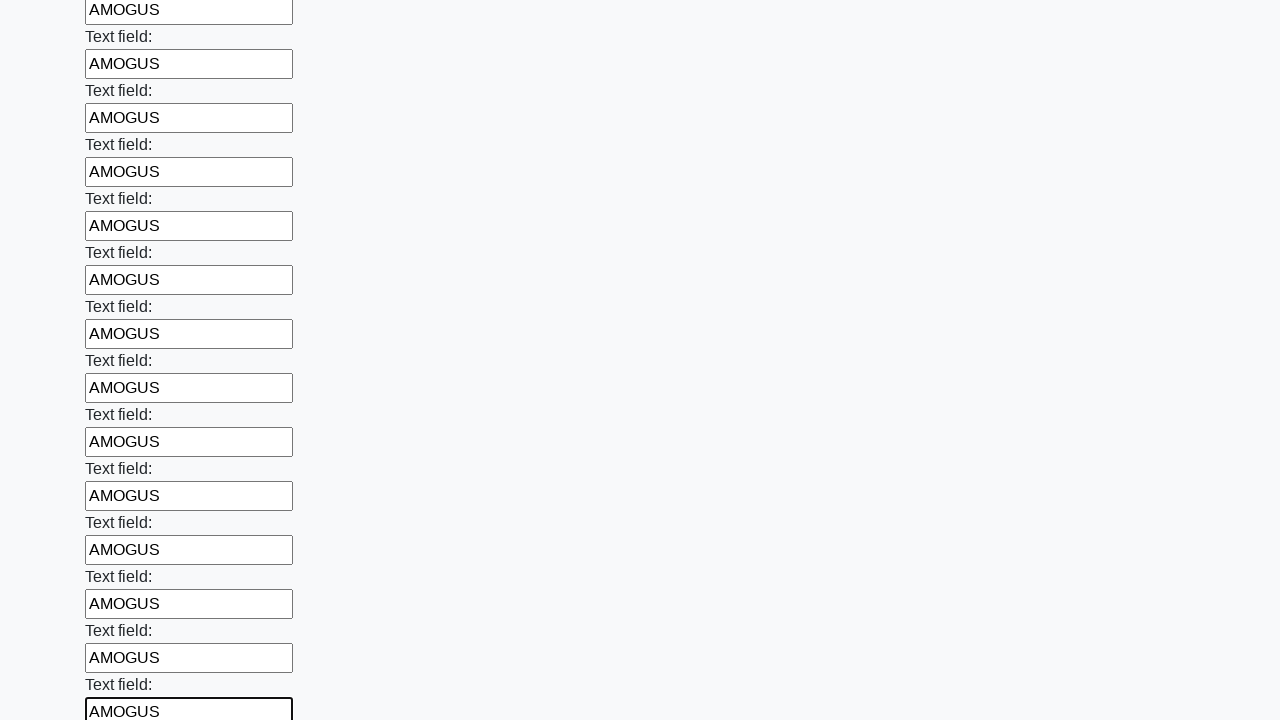

Filled text input field 67 of 100 with 'AMOGUS' on input[type="text"] >> nth=66
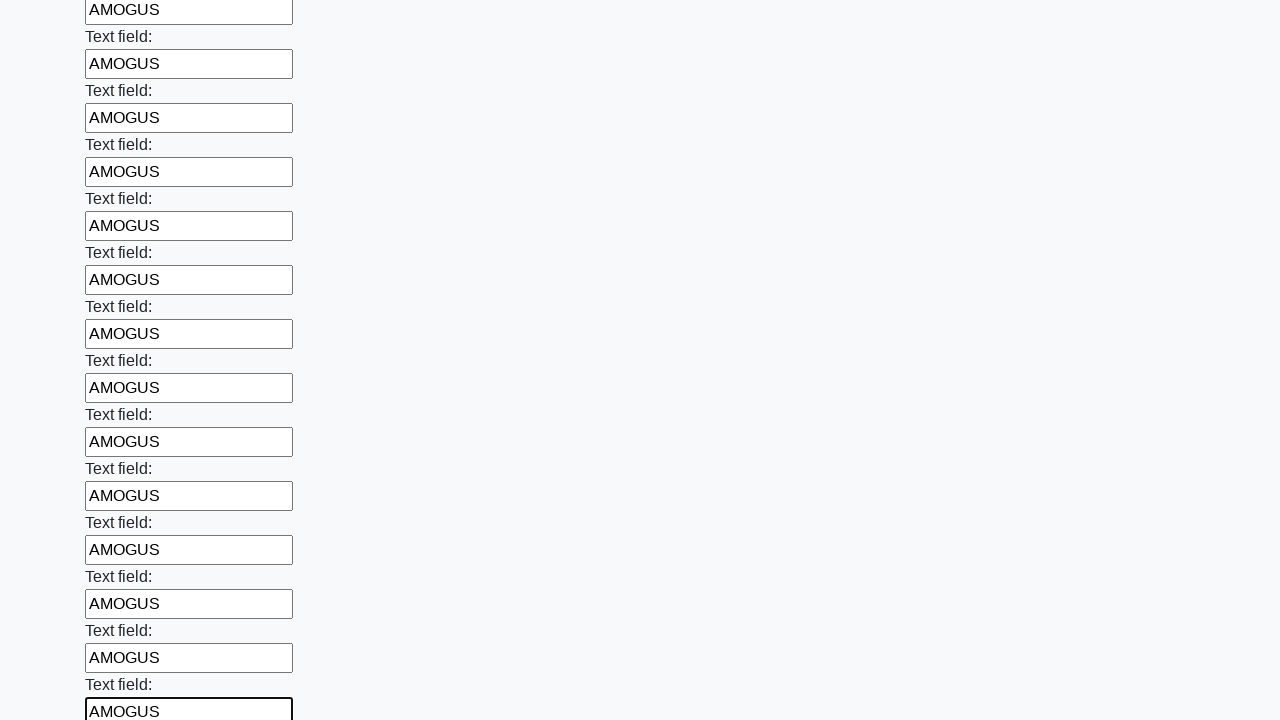

Filled text input field 68 of 100 with 'AMOGUS' on input[type="text"] >> nth=67
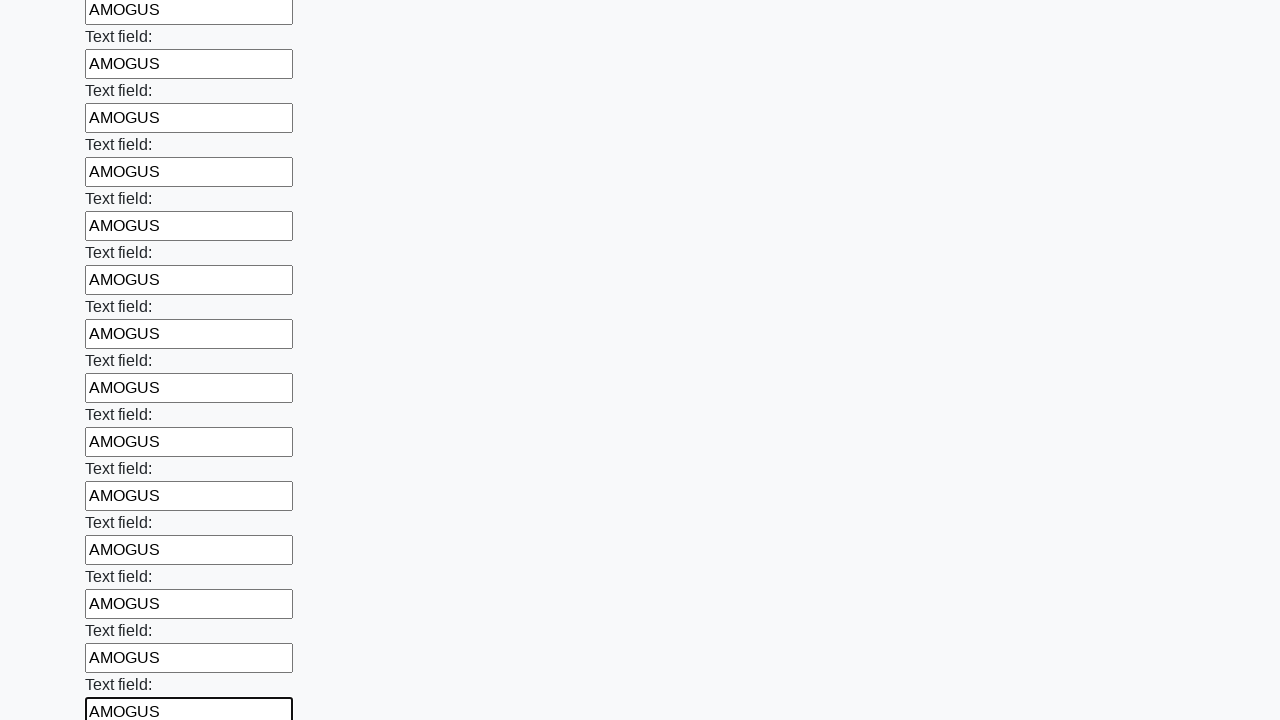

Filled text input field 69 of 100 with 'AMOGUS' on input[type="text"] >> nth=68
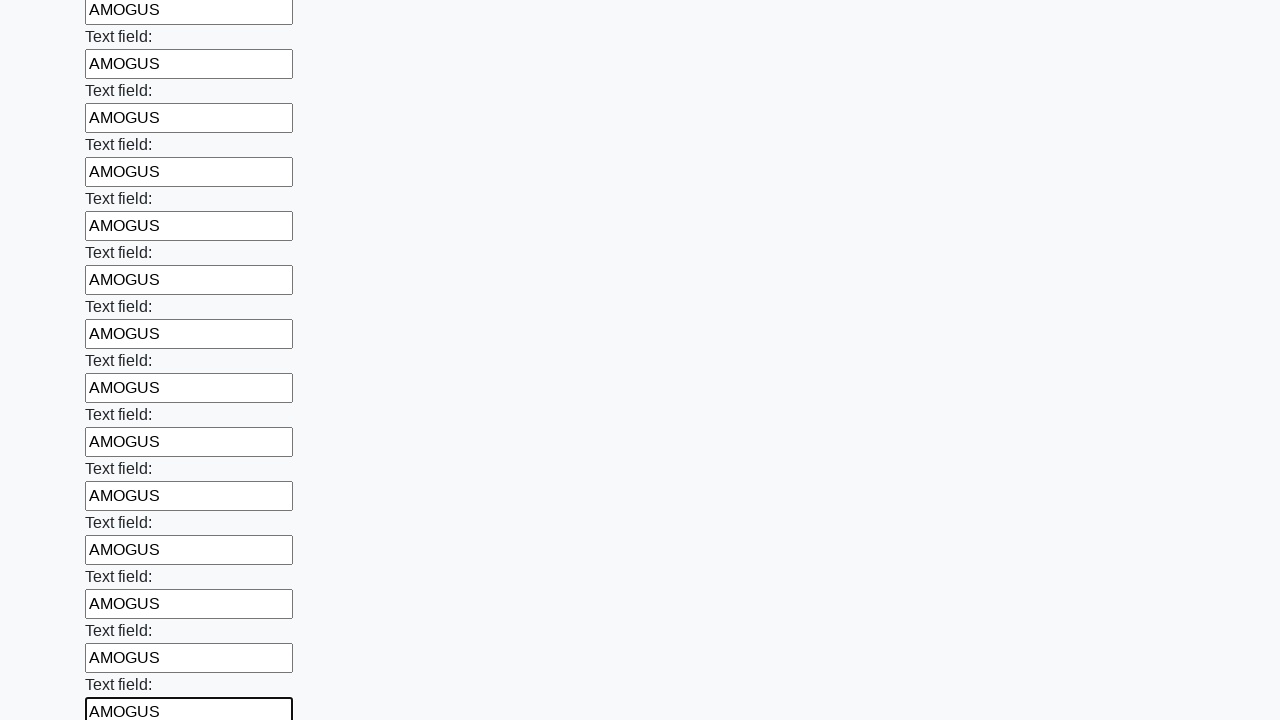

Filled text input field 70 of 100 with 'AMOGUS' on input[type="text"] >> nth=69
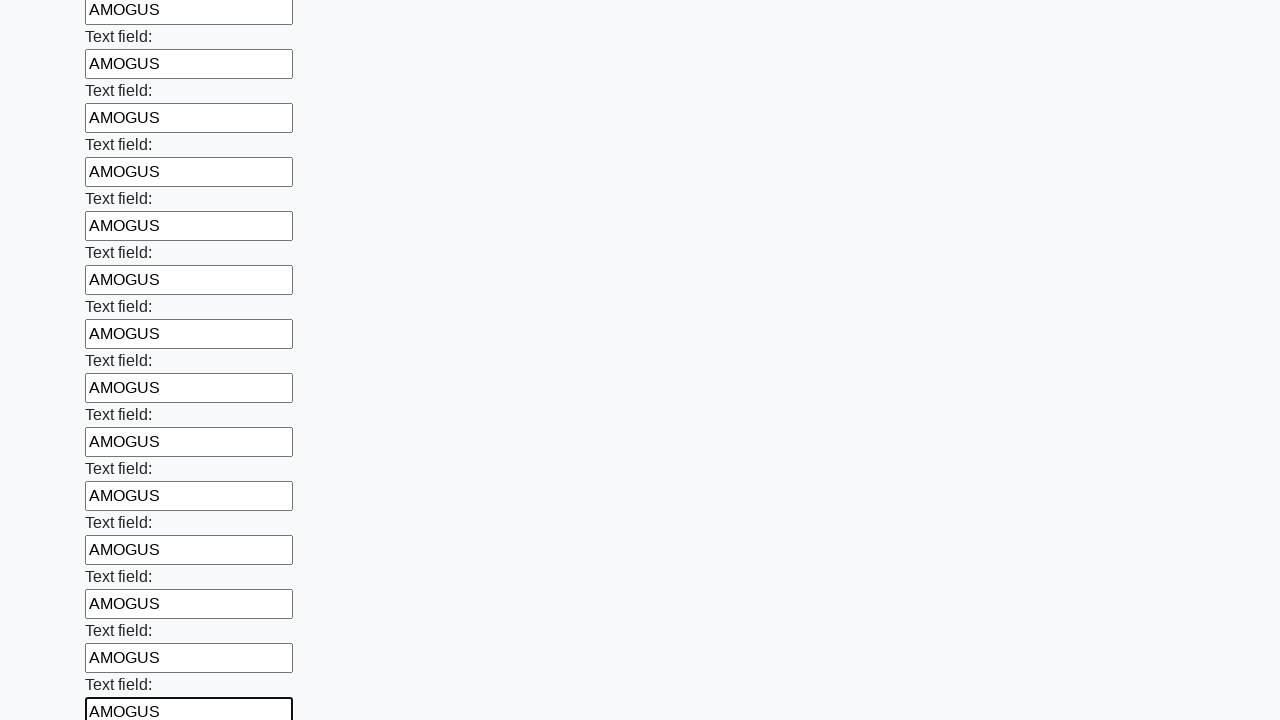

Filled text input field 71 of 100 with 'AMOGUS' on input[type="text"] >> nth=70
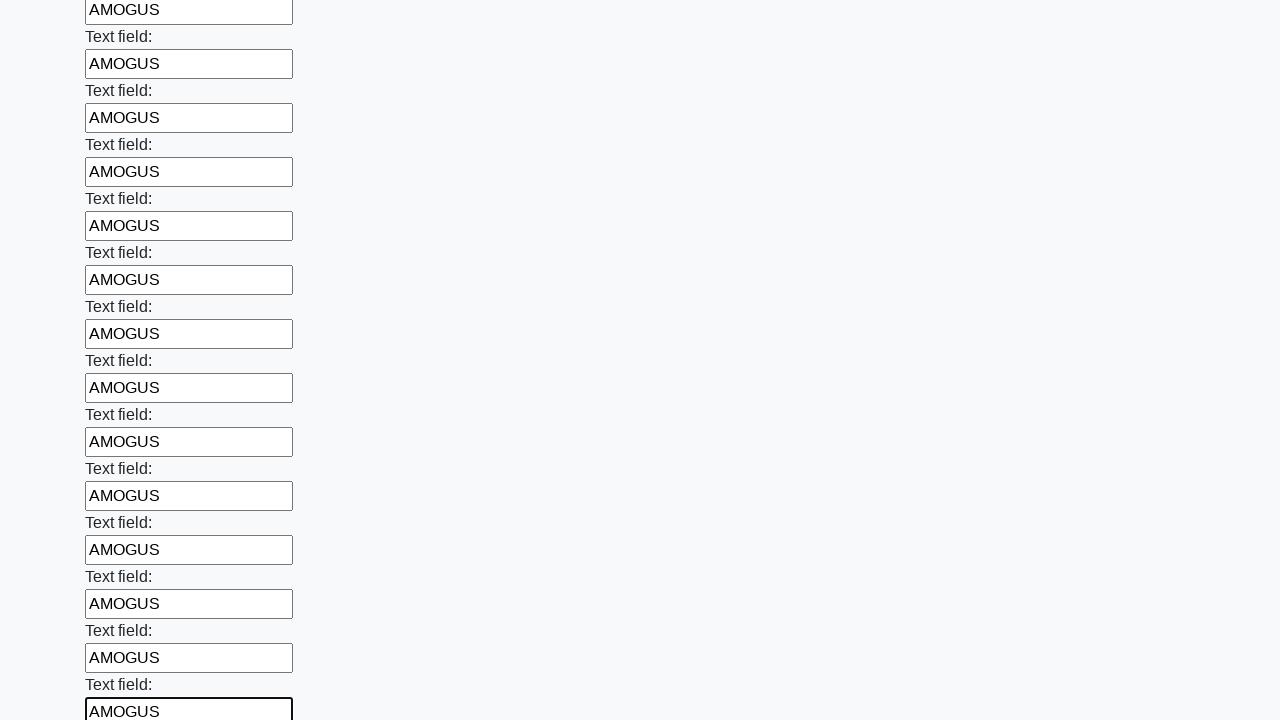

Filled text input field 72 of 100 with 'AMOGUS' on input[type="text"] >> nth=71
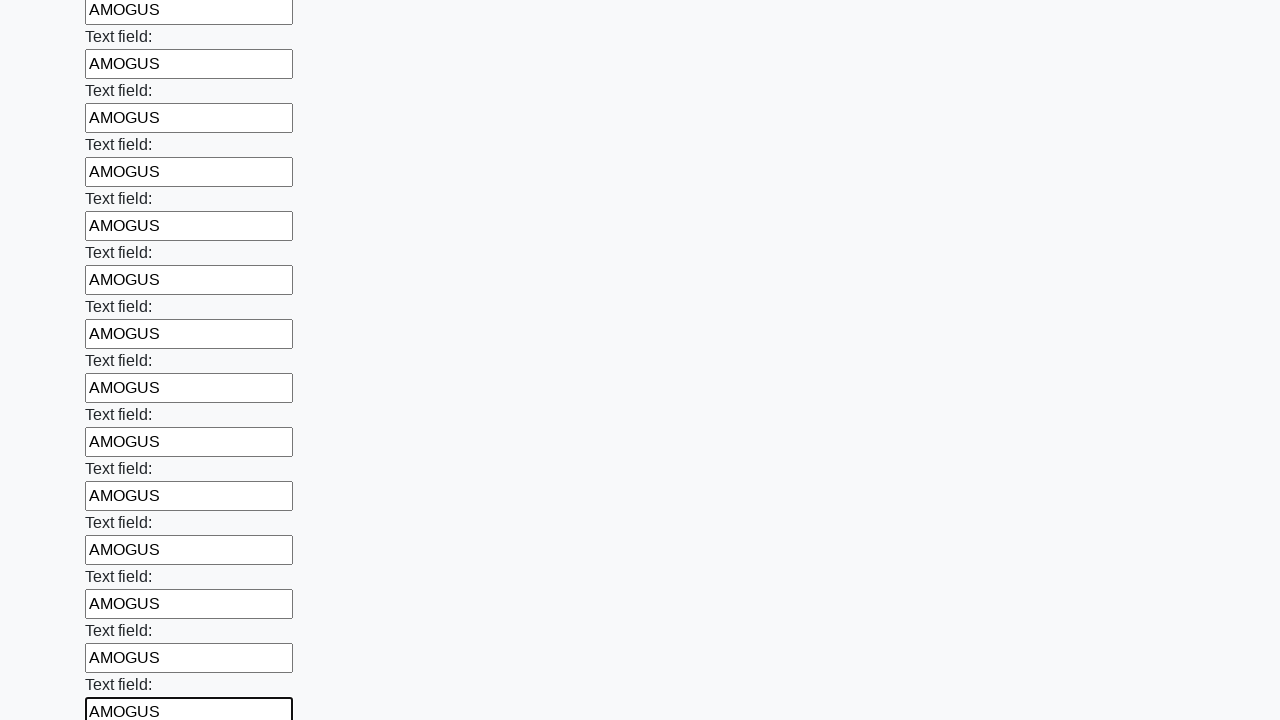

Filled text input field 73 of 100 with 'AMOGUS' on input[type="text"] >> nth=72
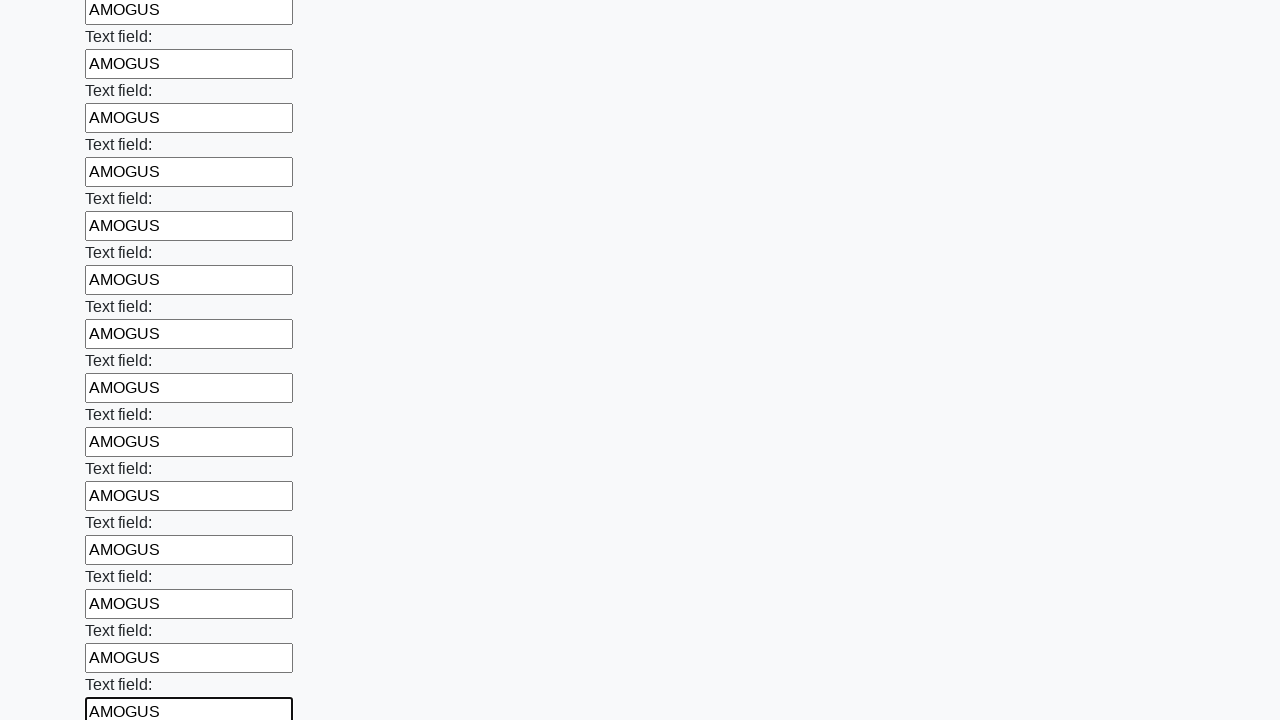

Filled text input field 74 of 100 with 'AMOGUS' on input[type="text"] >> nth=73
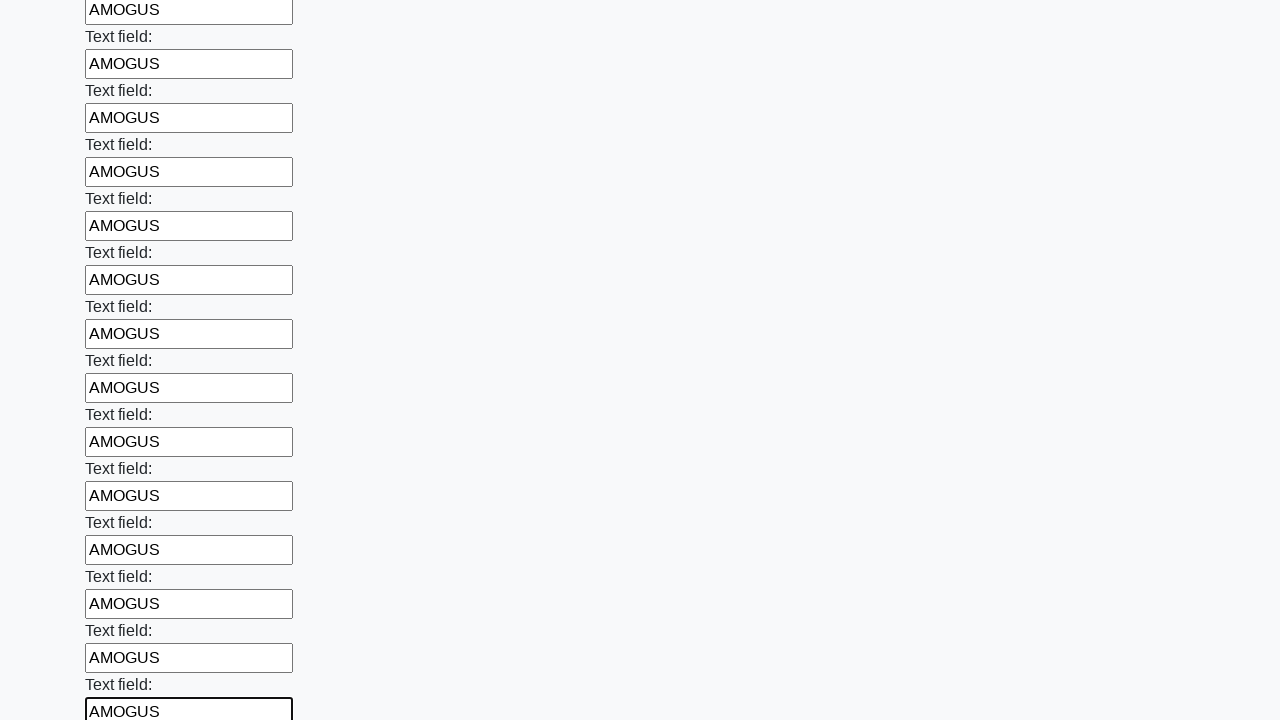

Filled text input field 75 of 100 with 'AMOGUS' on input[type="text"] >> nth=74
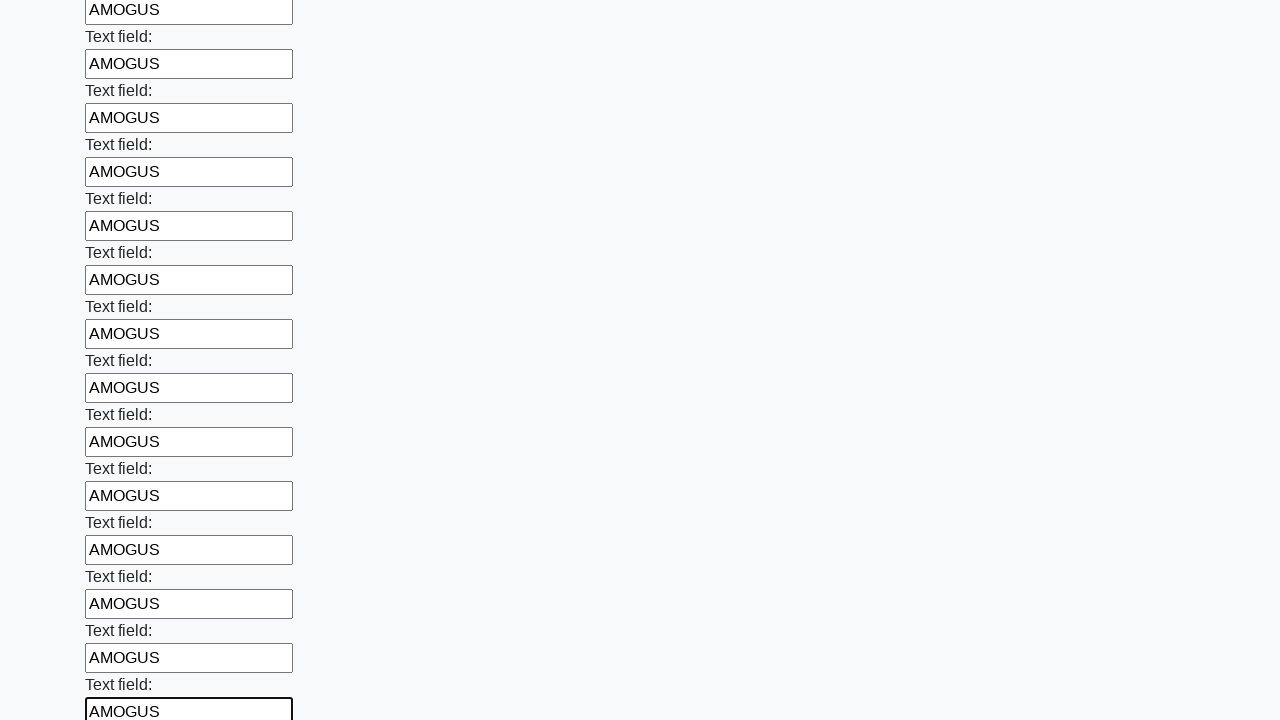

Filled text input field 76 of 100 with 'AMOGUS' on input[type="text"] >> nth=75
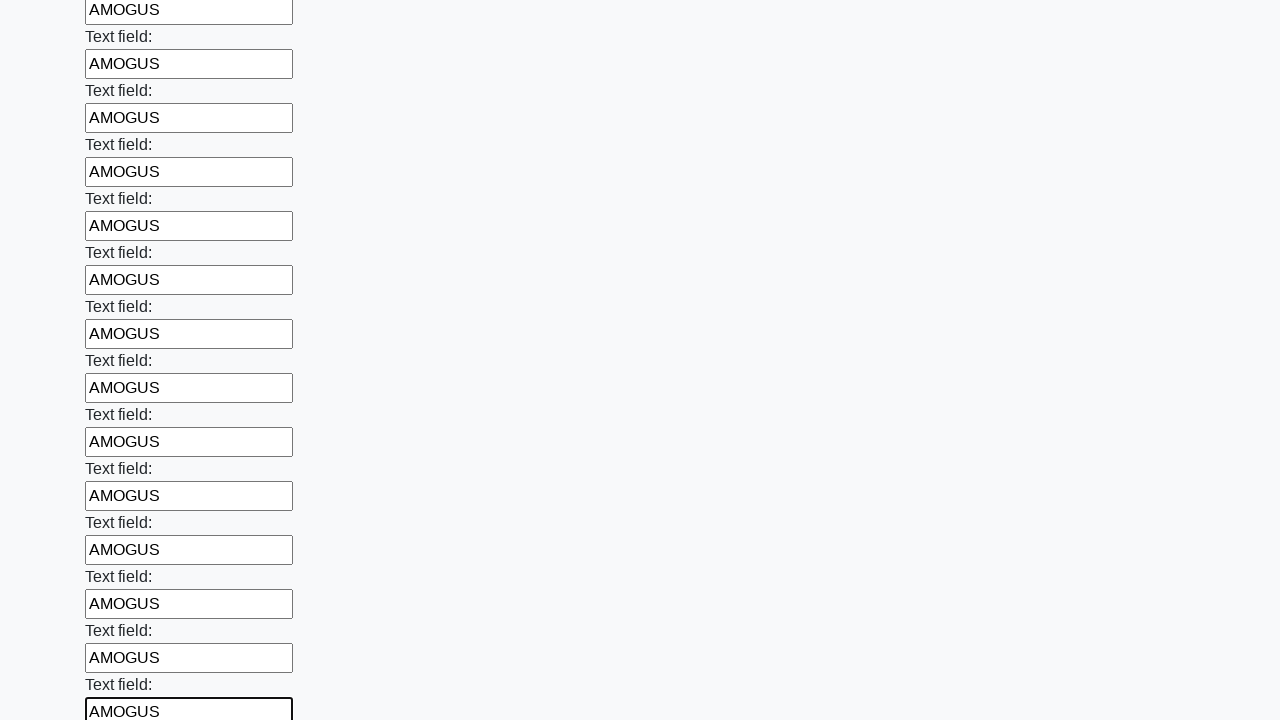

Filled text input field 77 of 100 with 'AMOGUS' on input[type="text"] >> nth=76
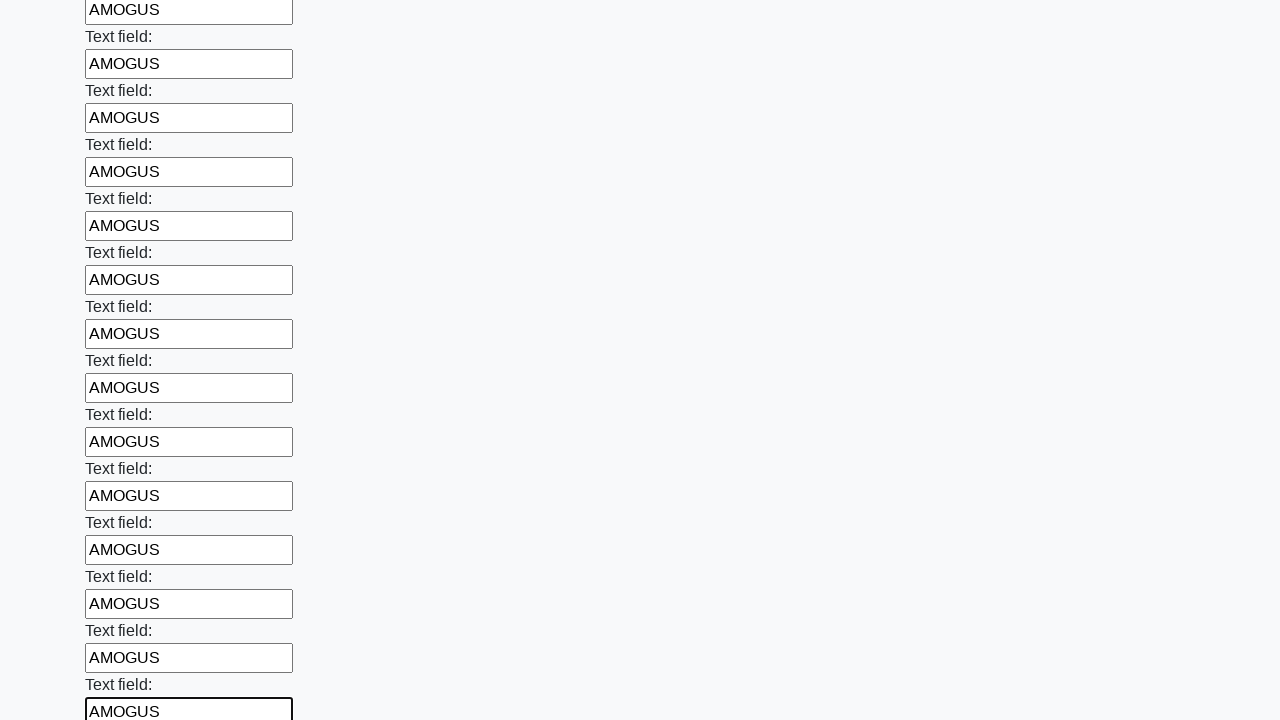

Filled text input field 78 of 100 with 'AMOGUS' on input[type="text"] >> nth=77
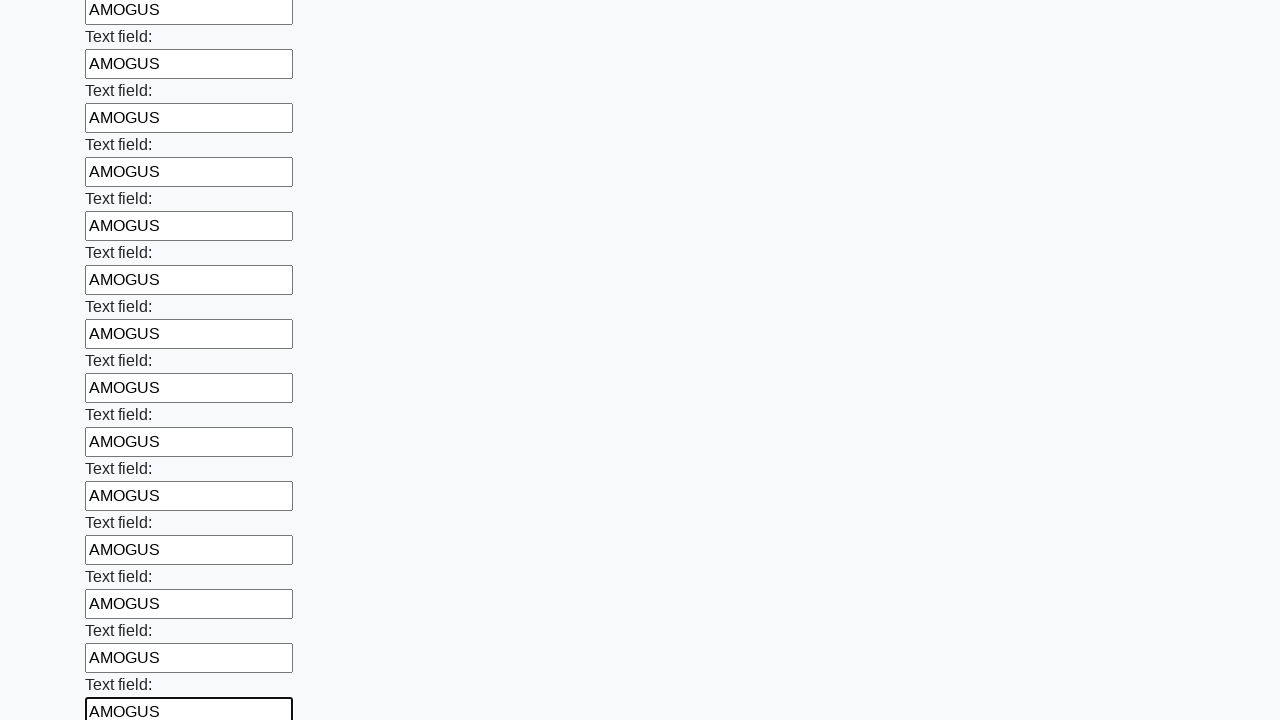

Filled text input field 79 of 100 with 'AMOGUS' on input[type="text"] >> nth=78
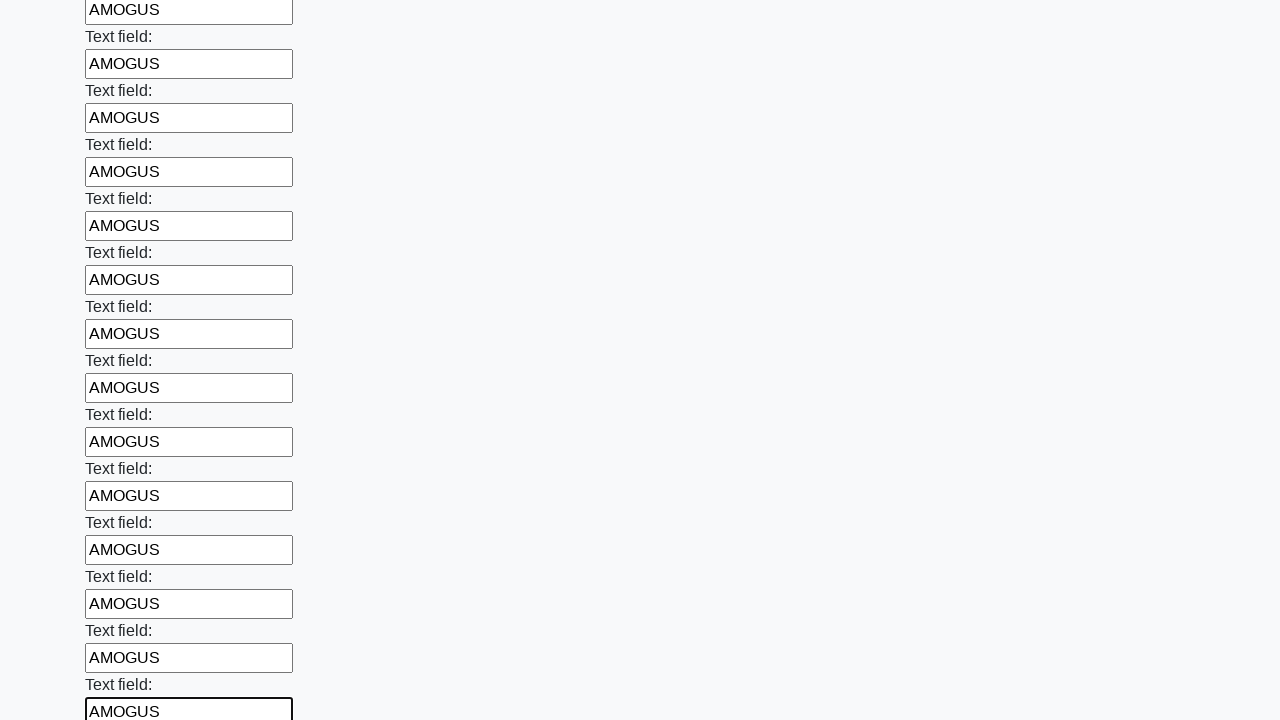

Filled text input field 80 of 100 with 'AMOGUS' on input[type="text"] >> nth=79
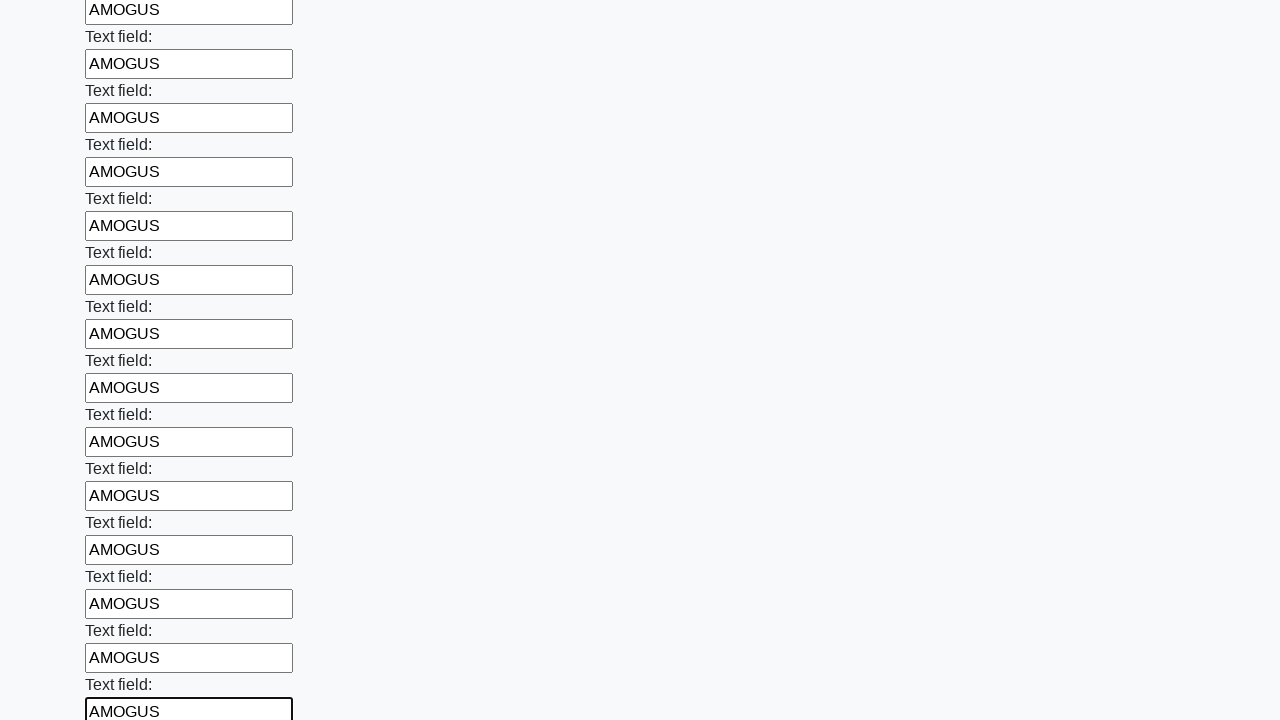

Filled text input field 81 of 100 with 'AMOGUS' on input[type="text"] >> nth=80
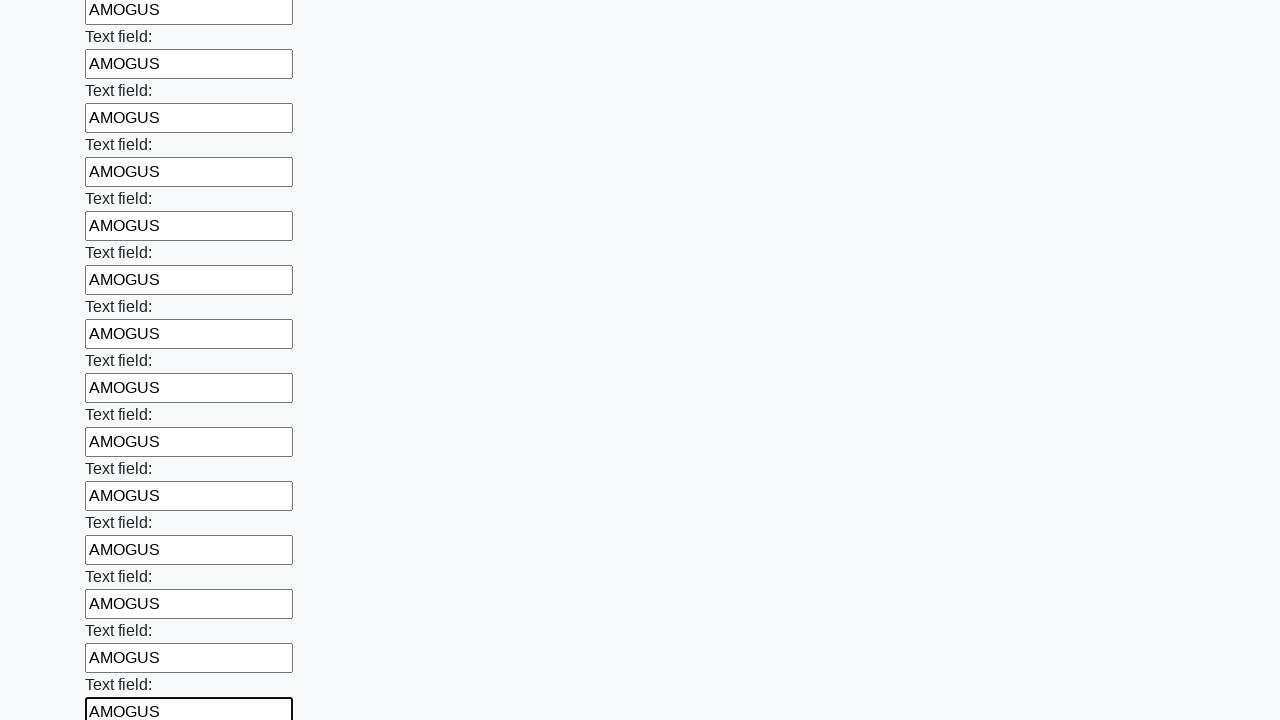

Filled text input field 82 of 100 with 'AMOGUS' on input[type="text"] >> nth=81
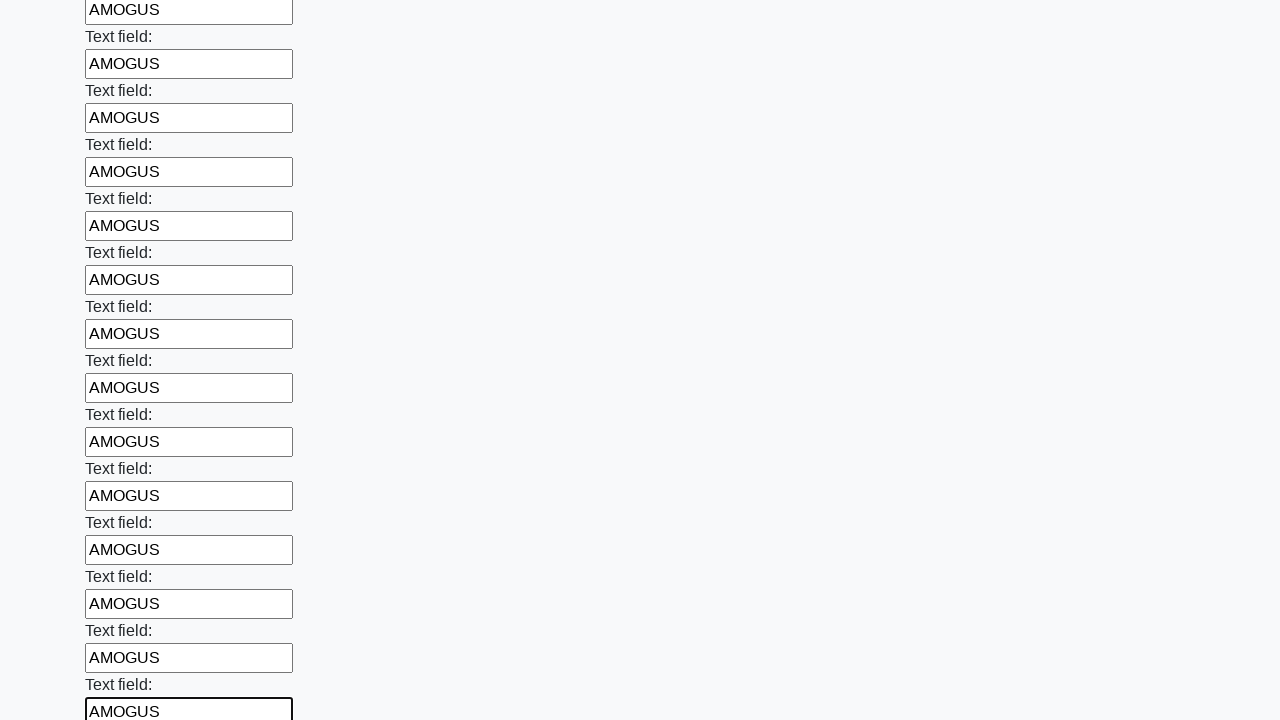

Filled text input field 83 of 100 with 'AMOGUS' on input[type="text"] >> nth=82
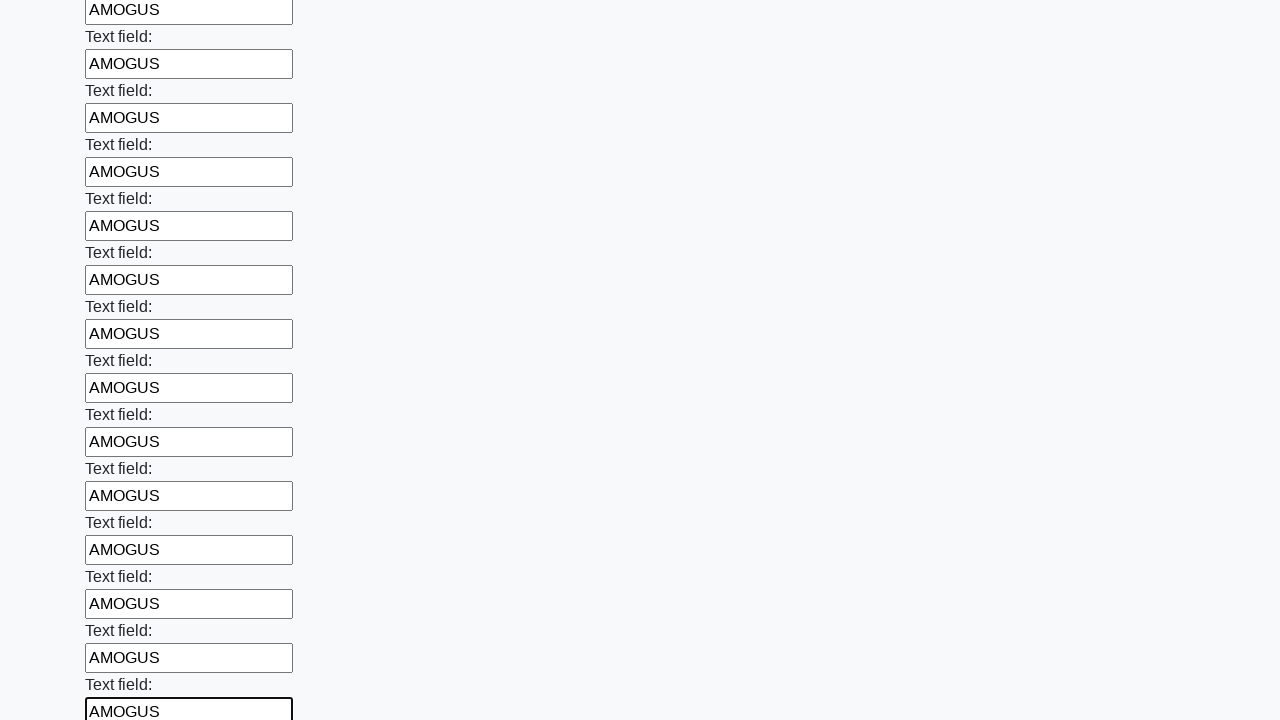

Filled text input field 84 of 100 with 'AMOGUS' on input[type="text"] >> nth=83
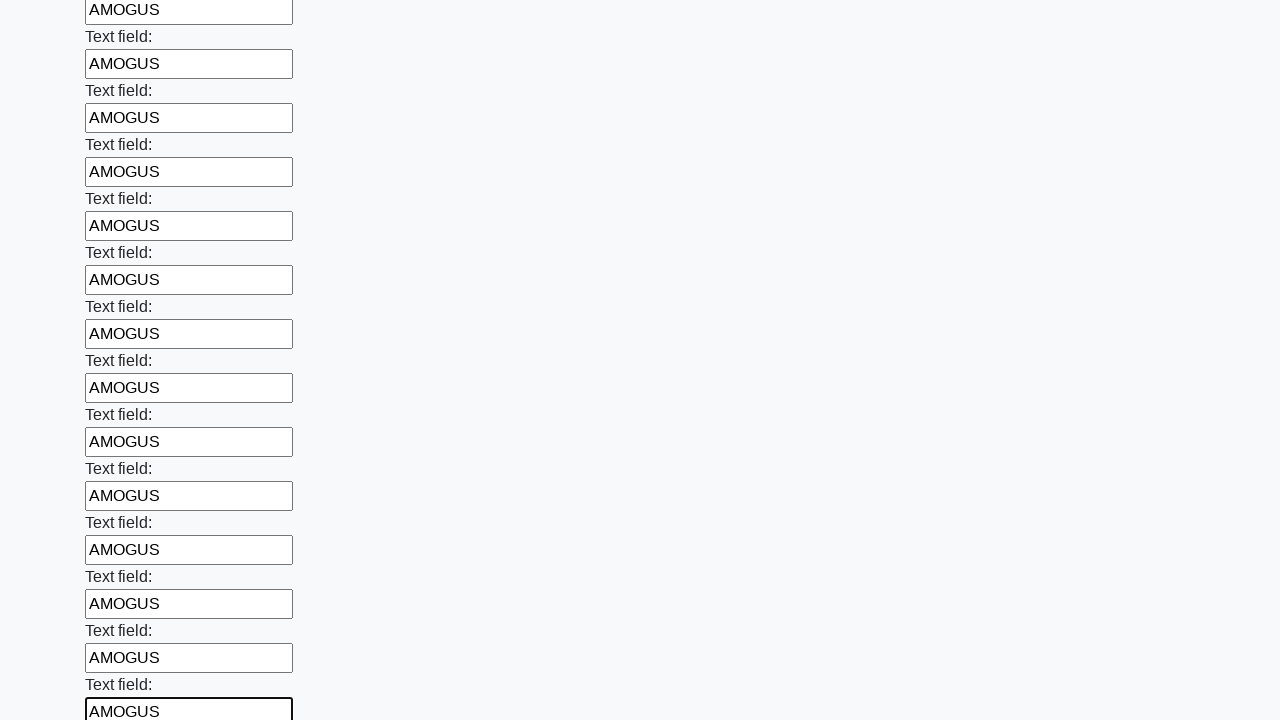

Filled text input field 85 of 100 with 'AMOGUS' on input[type="text"] >> nth=84
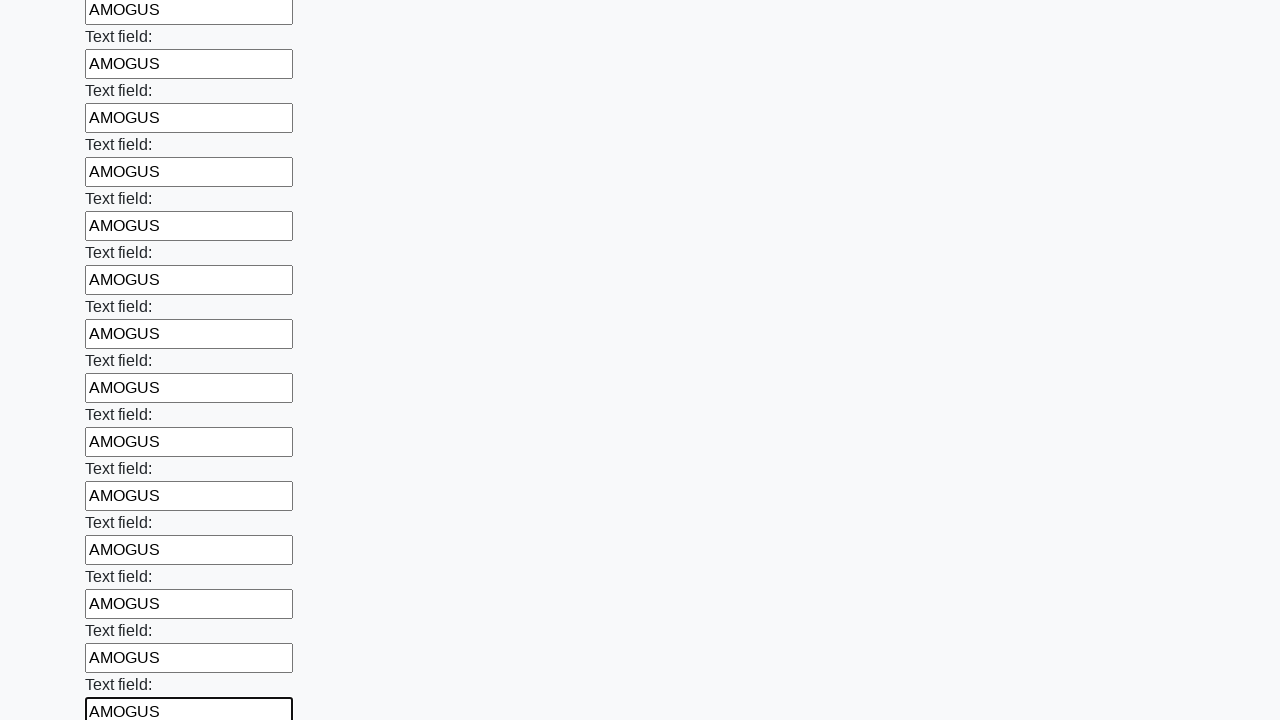

Filled text input field 86 of 100 with 'AMOGUS' on input[type="text"] >> nth=85
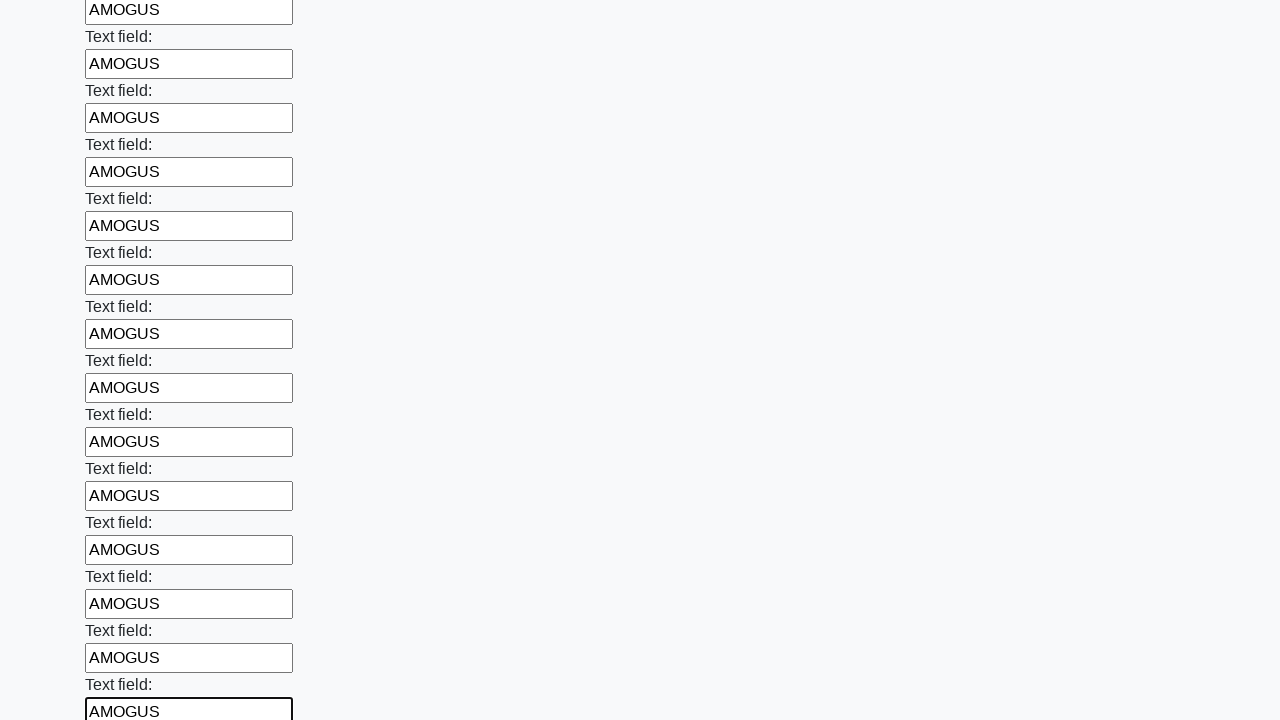

Filled text input field 87 of 100 with 'AMOGUS' on input[type="text"] >> nth=86
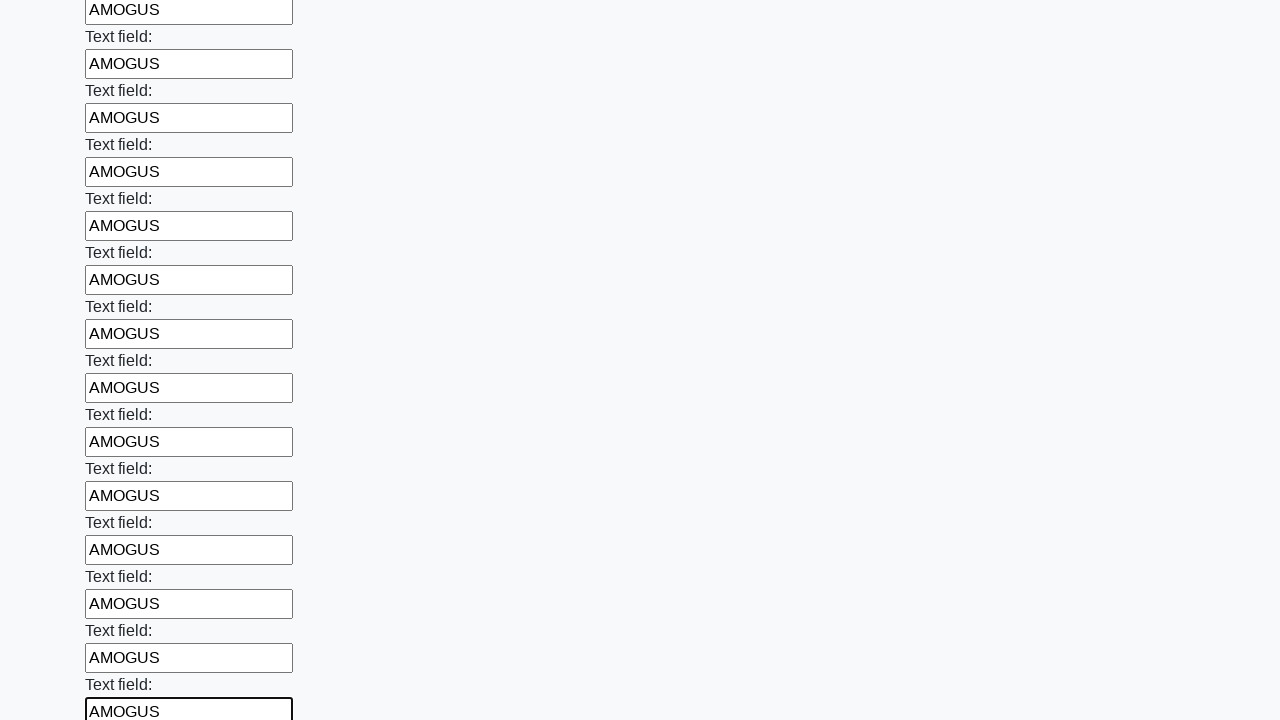

Filled text input field 88 of 100 with 'AMOGUS' on input[type="text"] >> nth=87
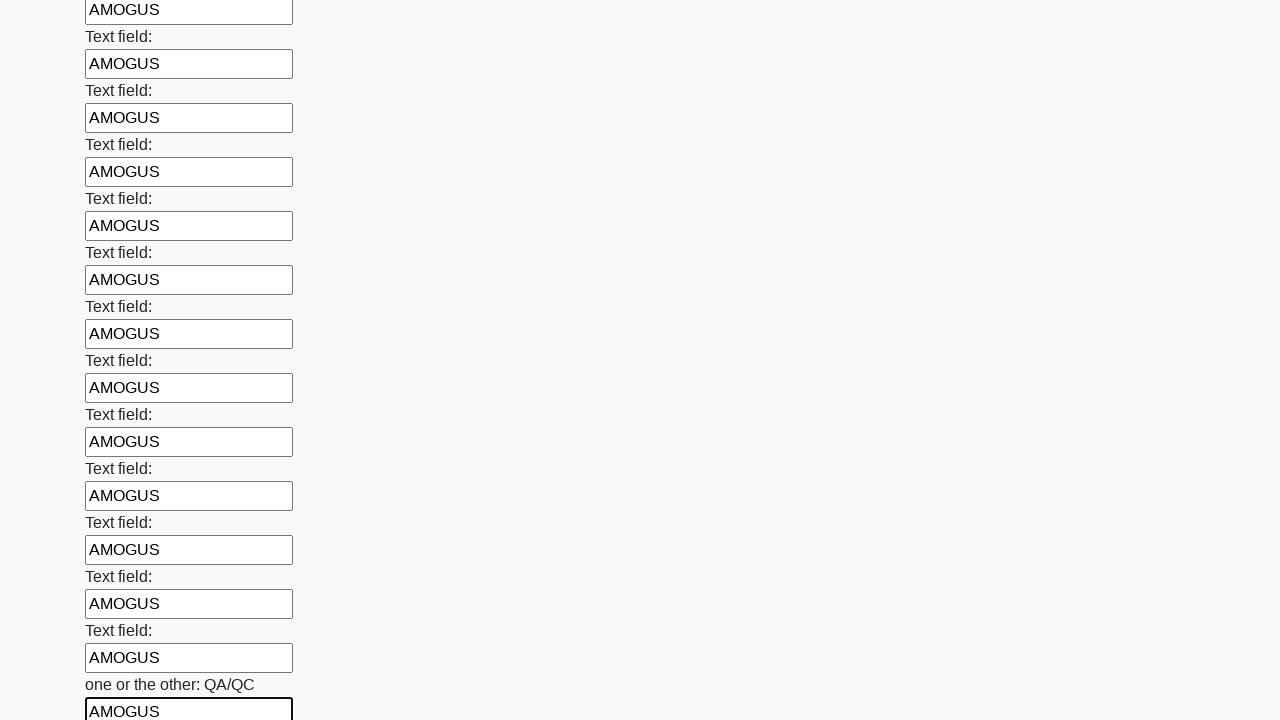

Filled text input field 89 of 100 with 'AMOGUS' on input[type="text"] >> nth=88
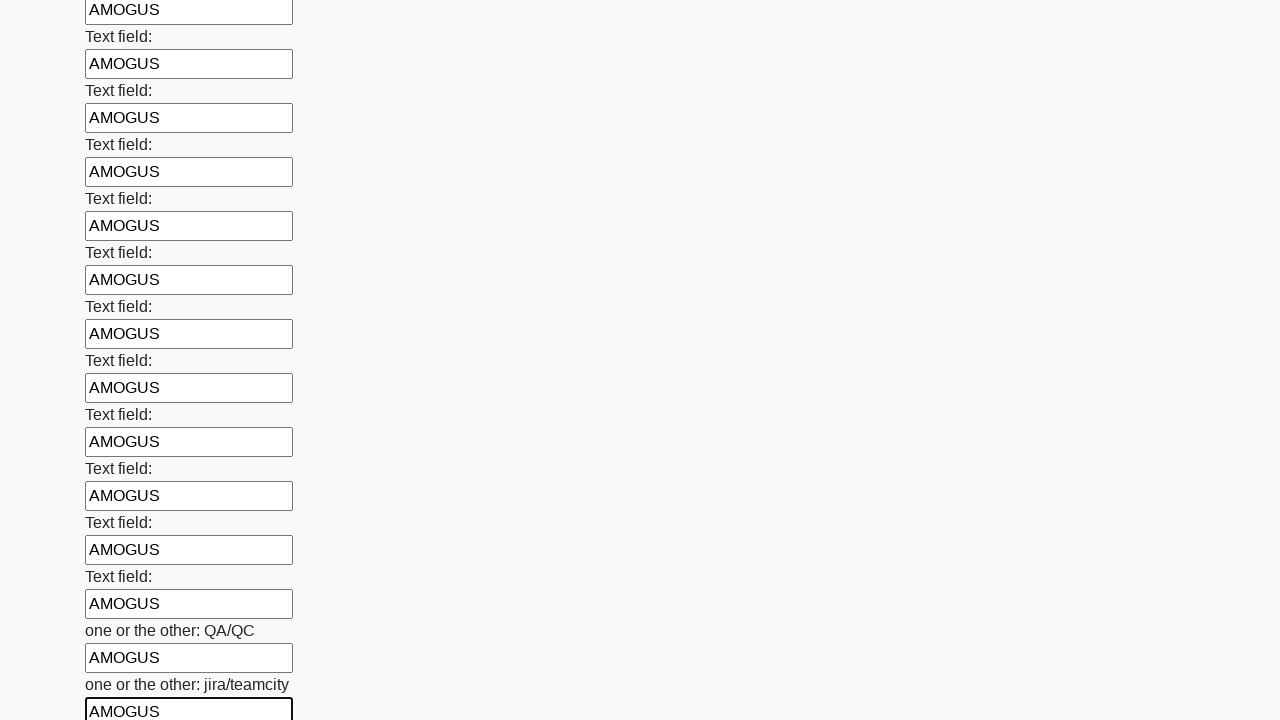

Filled text input field 90 of 100 with 'AMOGUS' on input[type="text"] >> nth=89
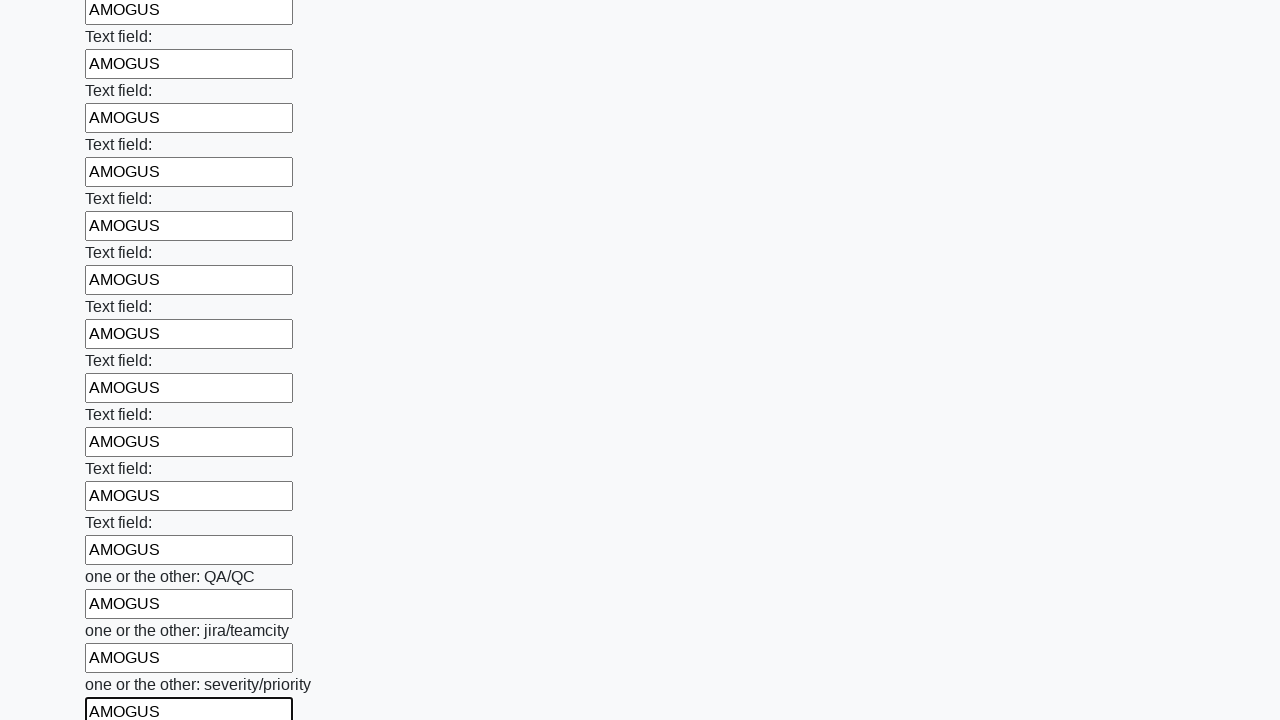

Filled text input field 91 of 100 with 'AMOGUS' on input[type="text"] >> nth=90
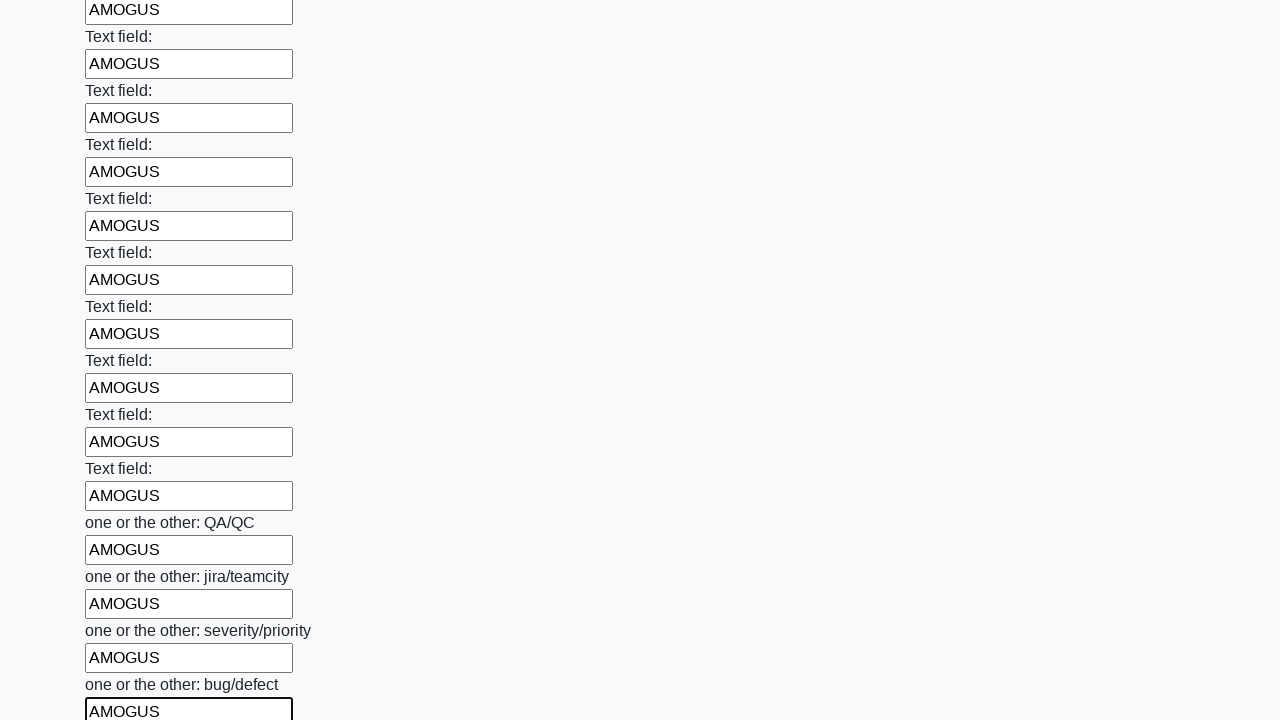

Filled text input field 92 of 100 with 'AMOGUS' on input[type="text"] >> nth=91
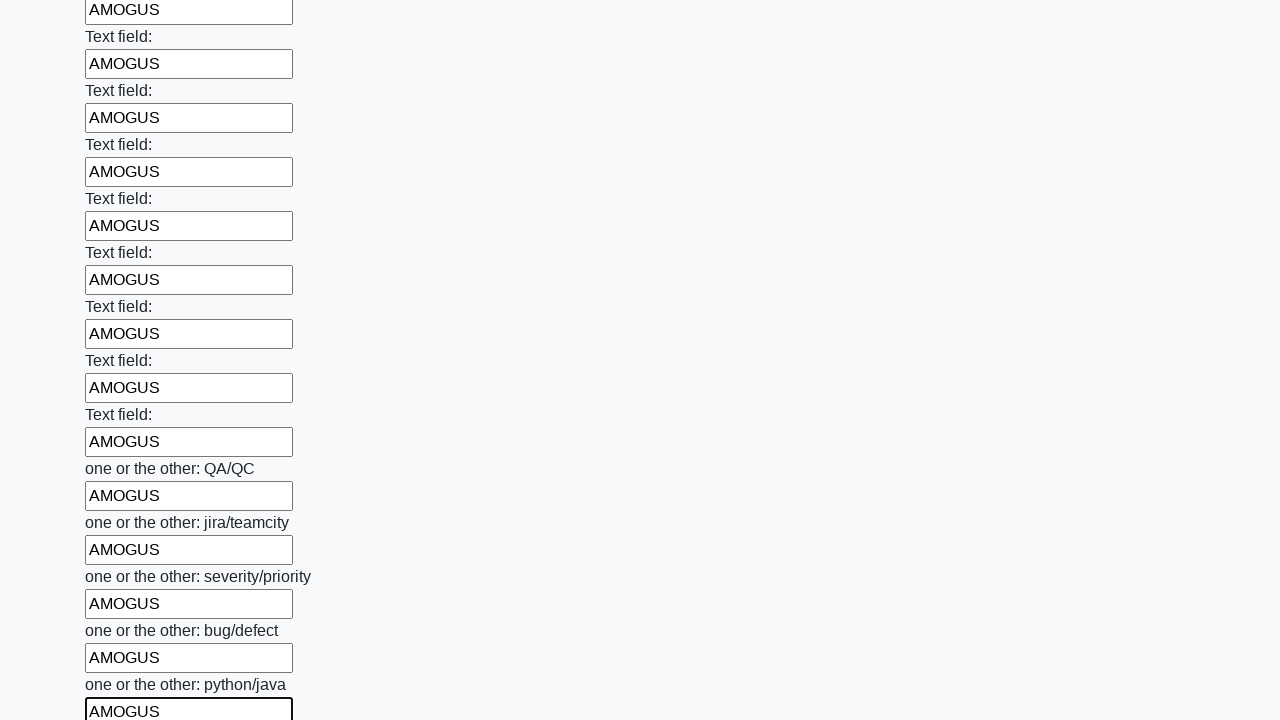

Filled text input field 93 of 100 with 'AMOGUS' on input[type="text"] >> nth=92
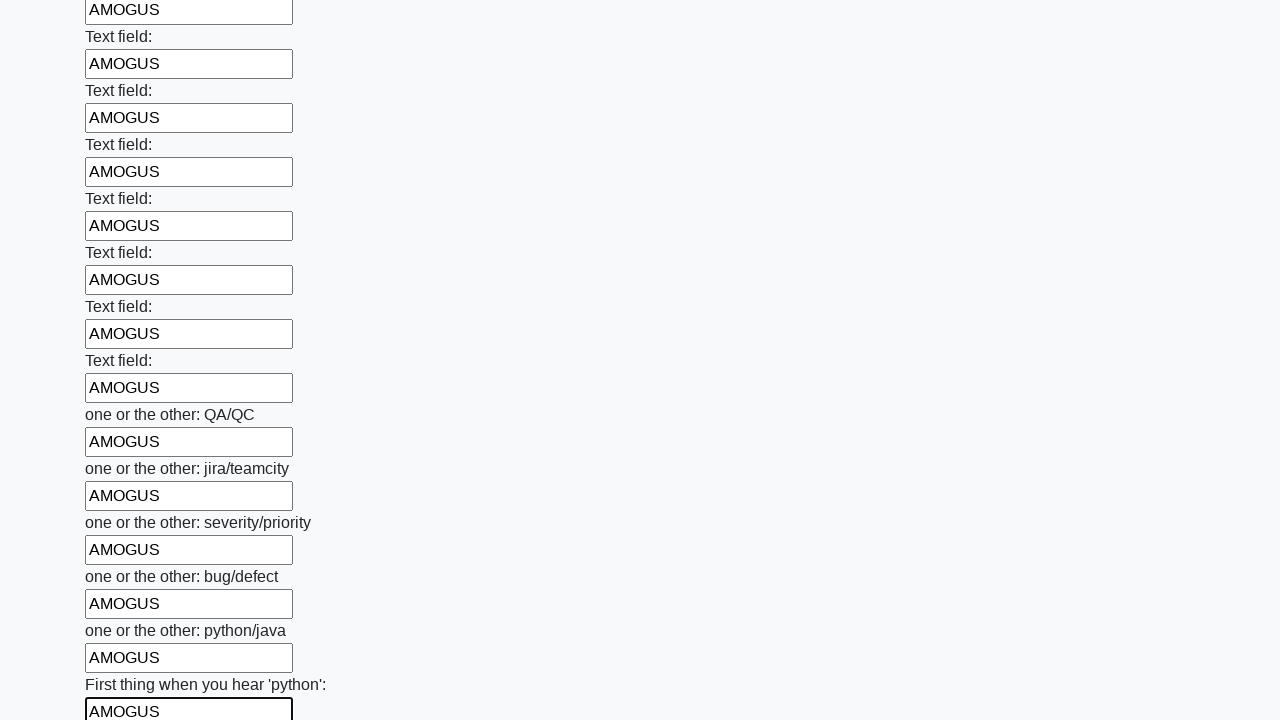

Filled text input field 94 of 100 with 'AMOGUS' on input[type="text"] >> nth=93
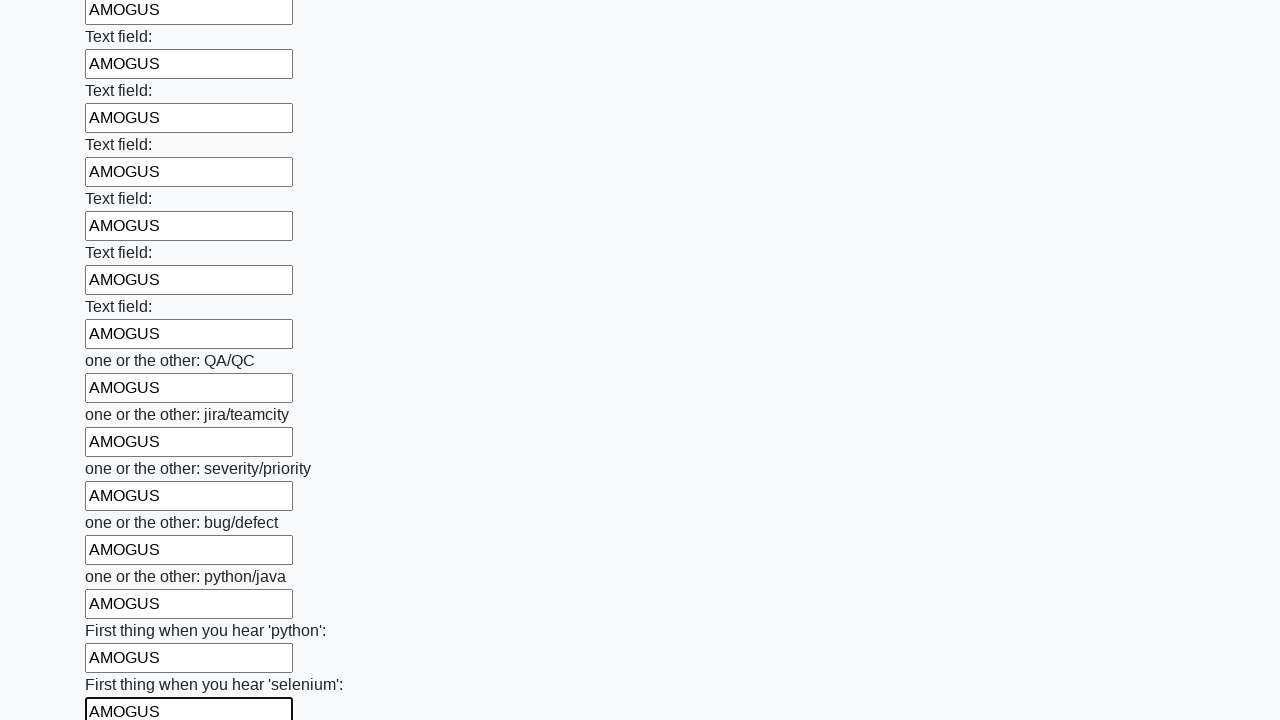

Filled text input field 95 of 100 with 'AMOGUS' on input[type="text"] >> nth=94
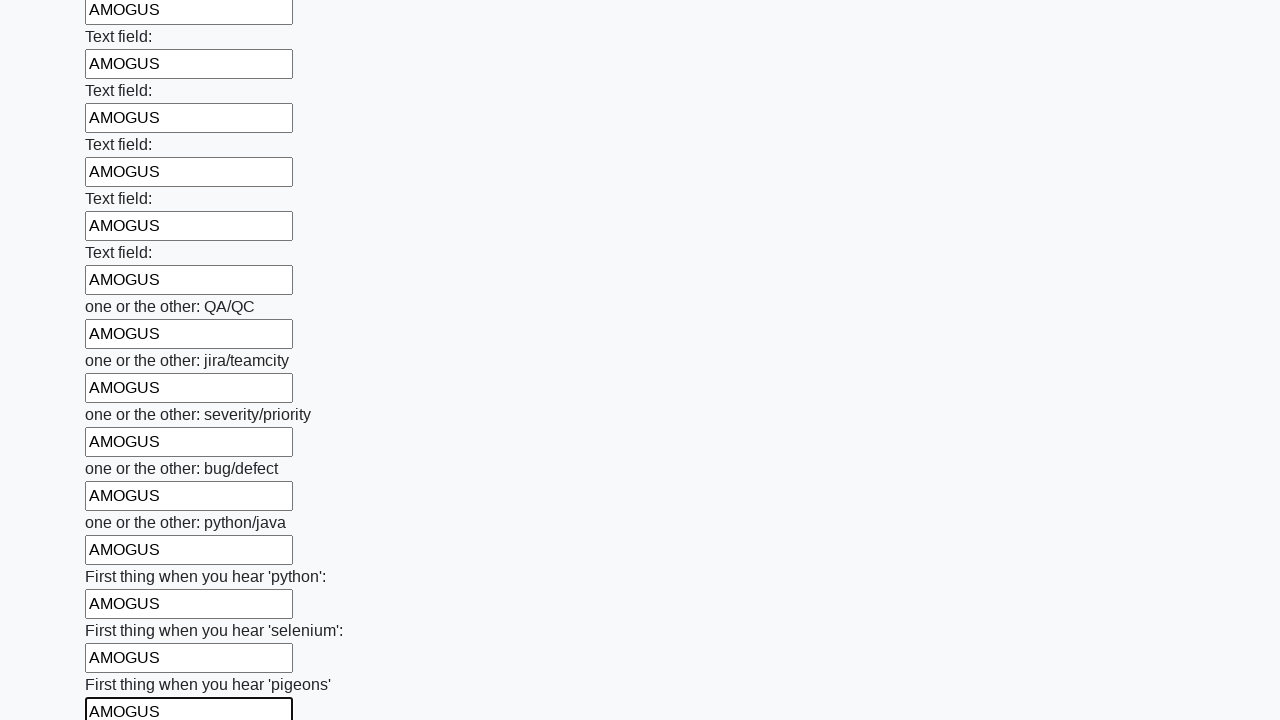

Filled text input field 96 of 100 with 'AMOGUS' on input[type="text"] >> nth=95
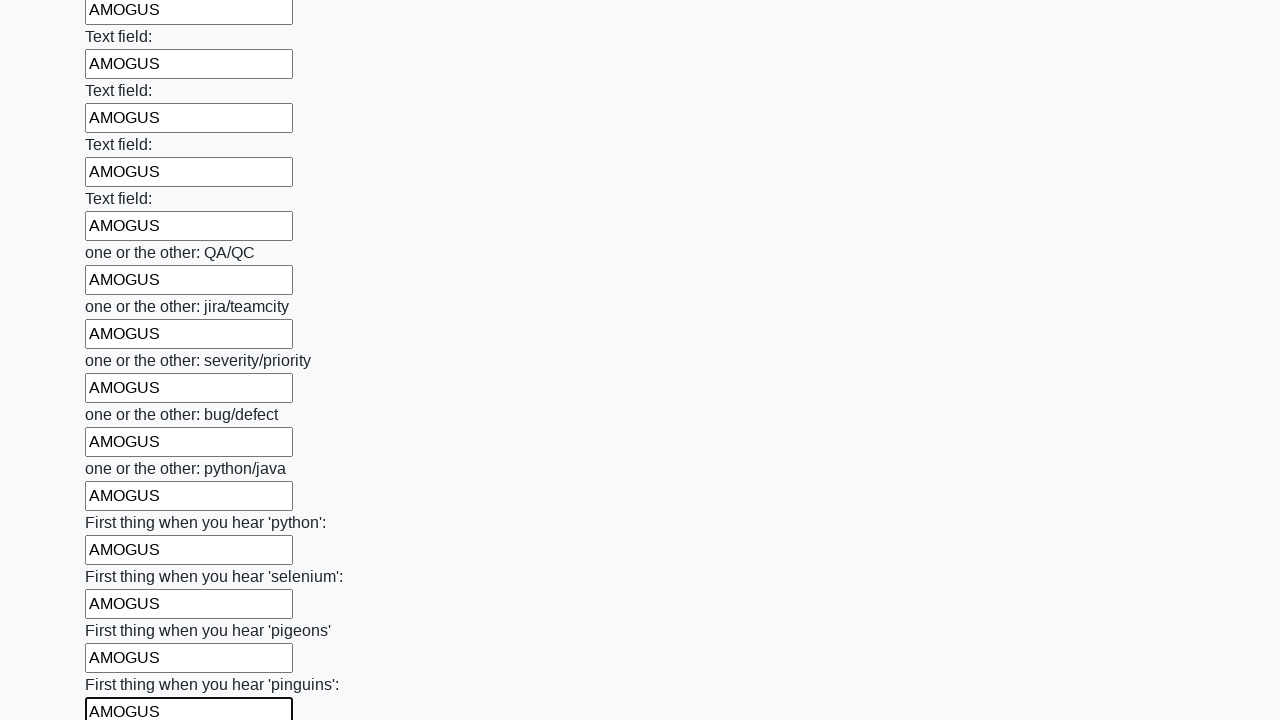

Filled text input field 97 of 100 with 'AMOGUS' on input[type="text"] >> nth=96
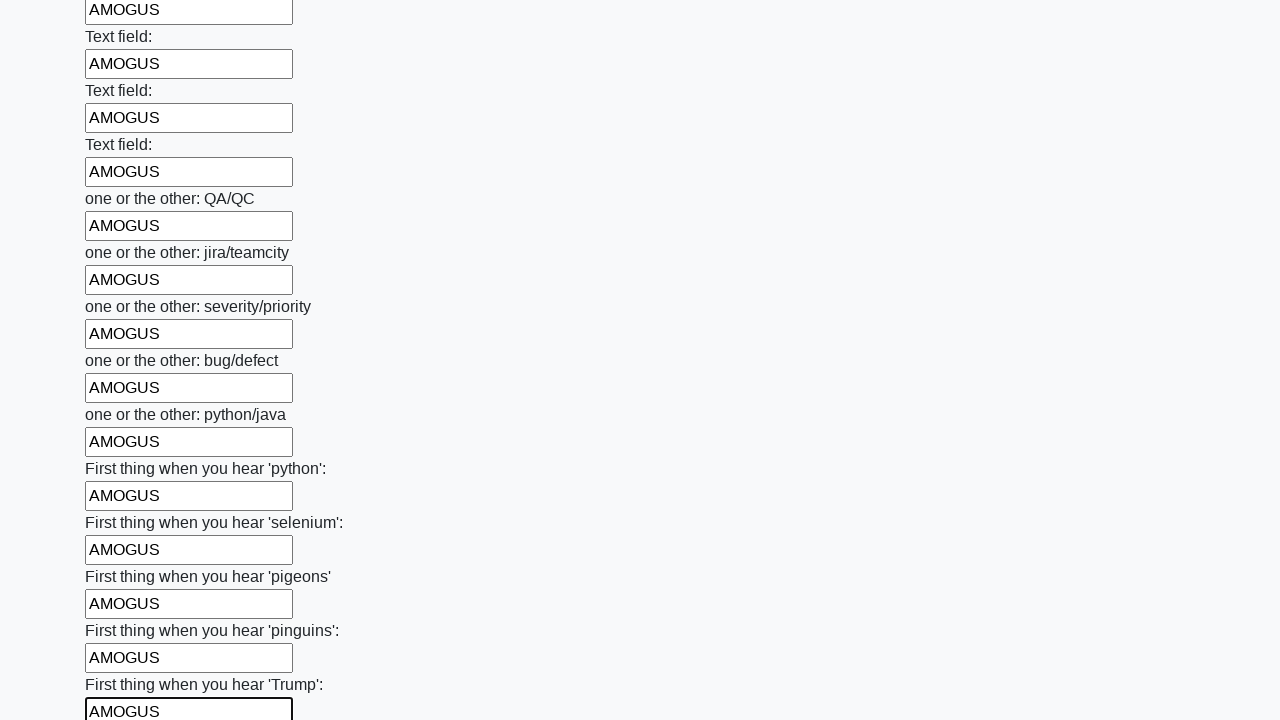

Filled text input field 98 of 100 with 'AMOGUS' on input[type="text"] >> nth=97
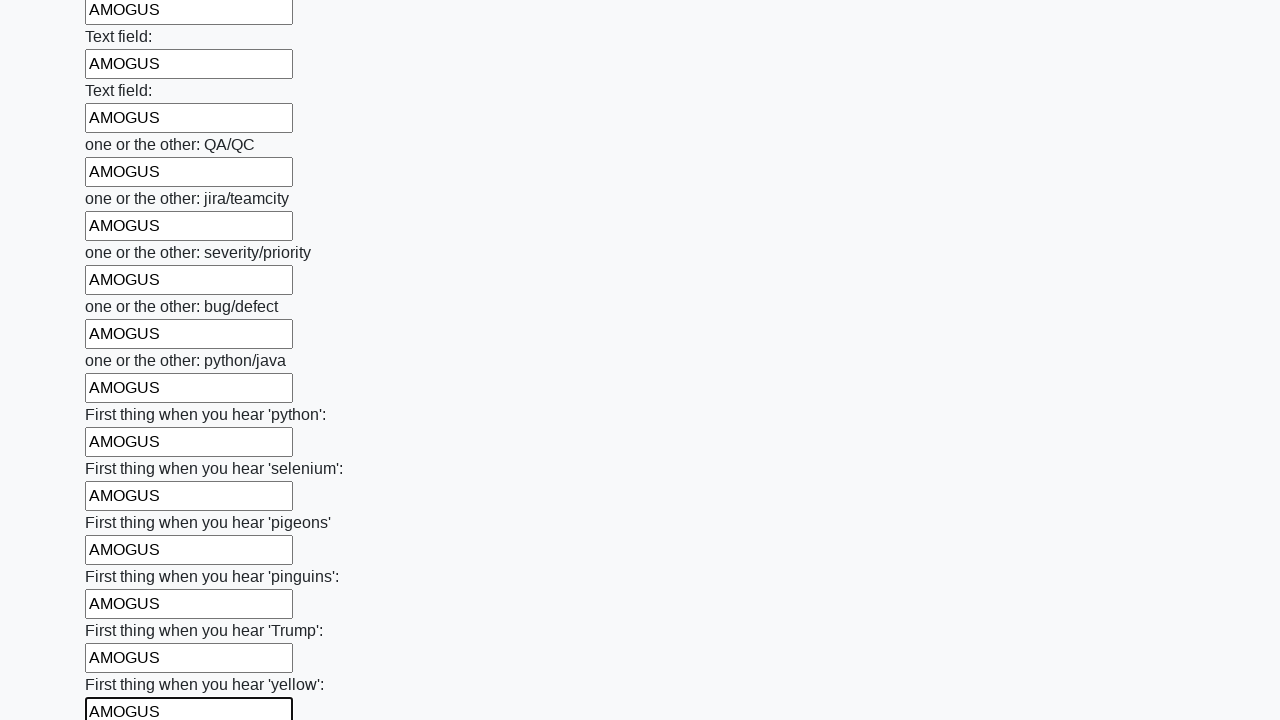

Filled text input field 99 of 100 with 'AMOGUS' on input[type="text"] >> nth=98
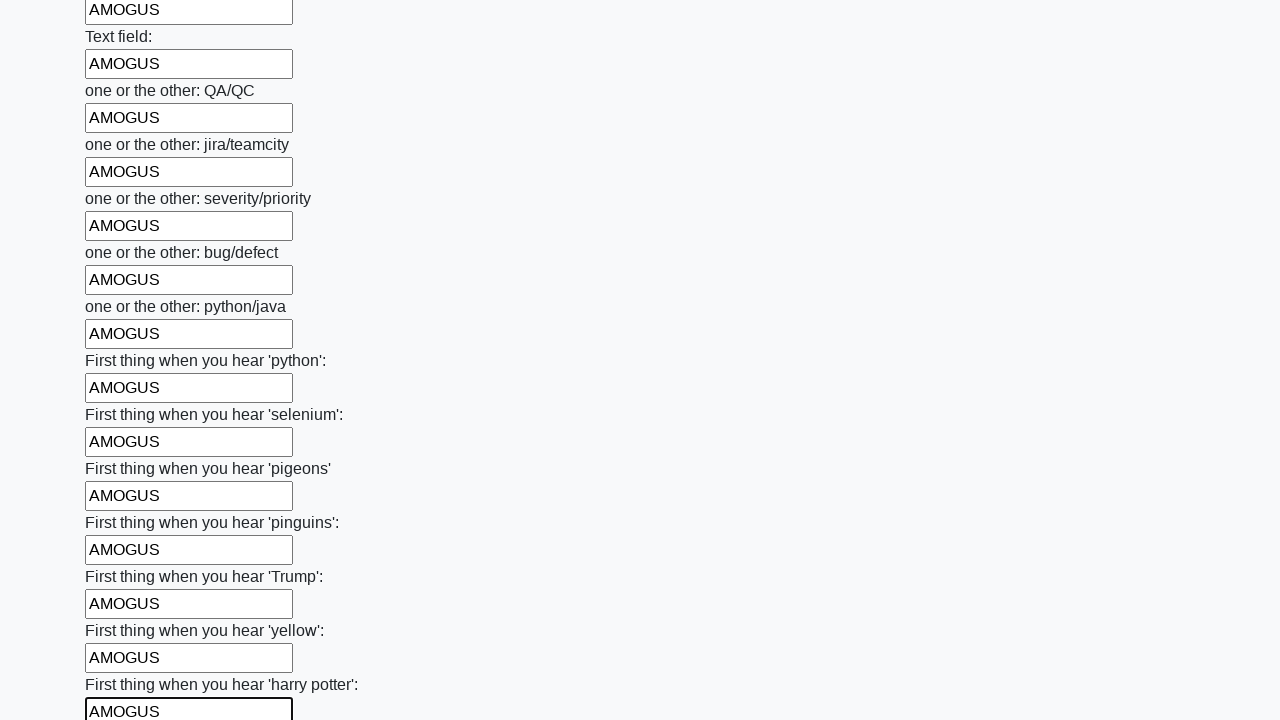

Filled text input field 100 of 100 with 'AMOGUS' on input[type="text"] >> nth=99
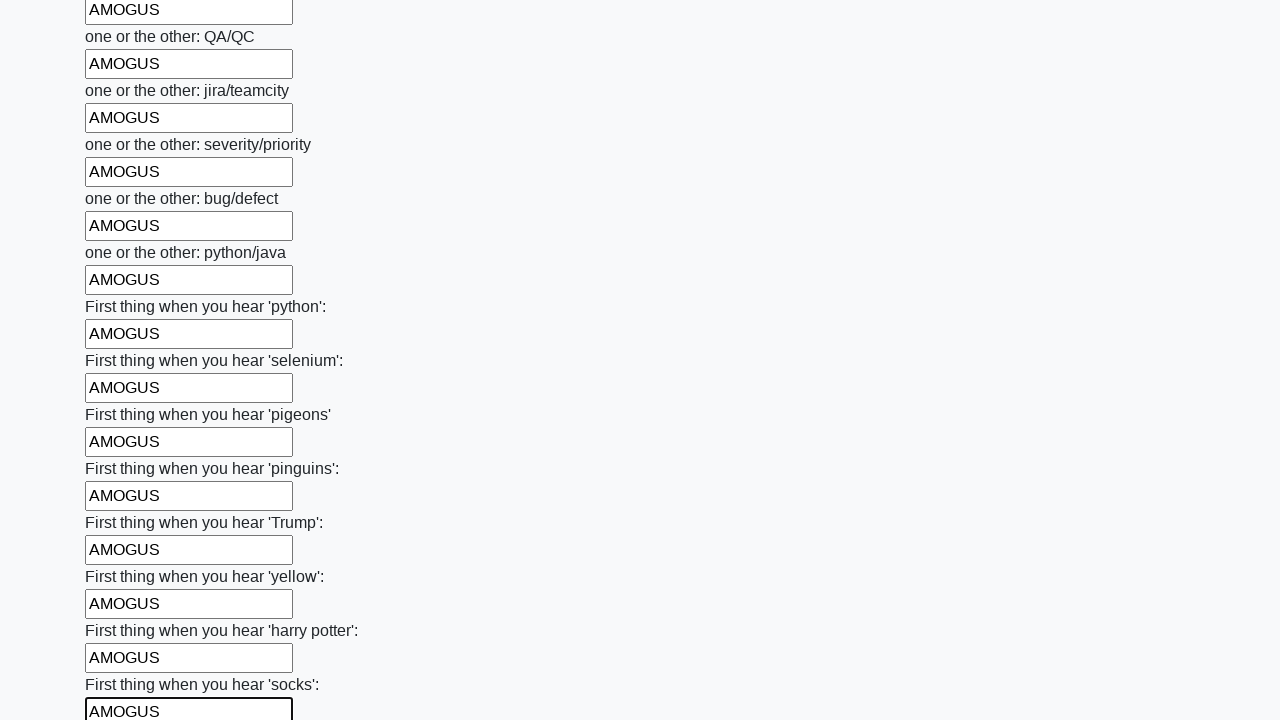

Clicked the submit button at (123, 611) on button.btn
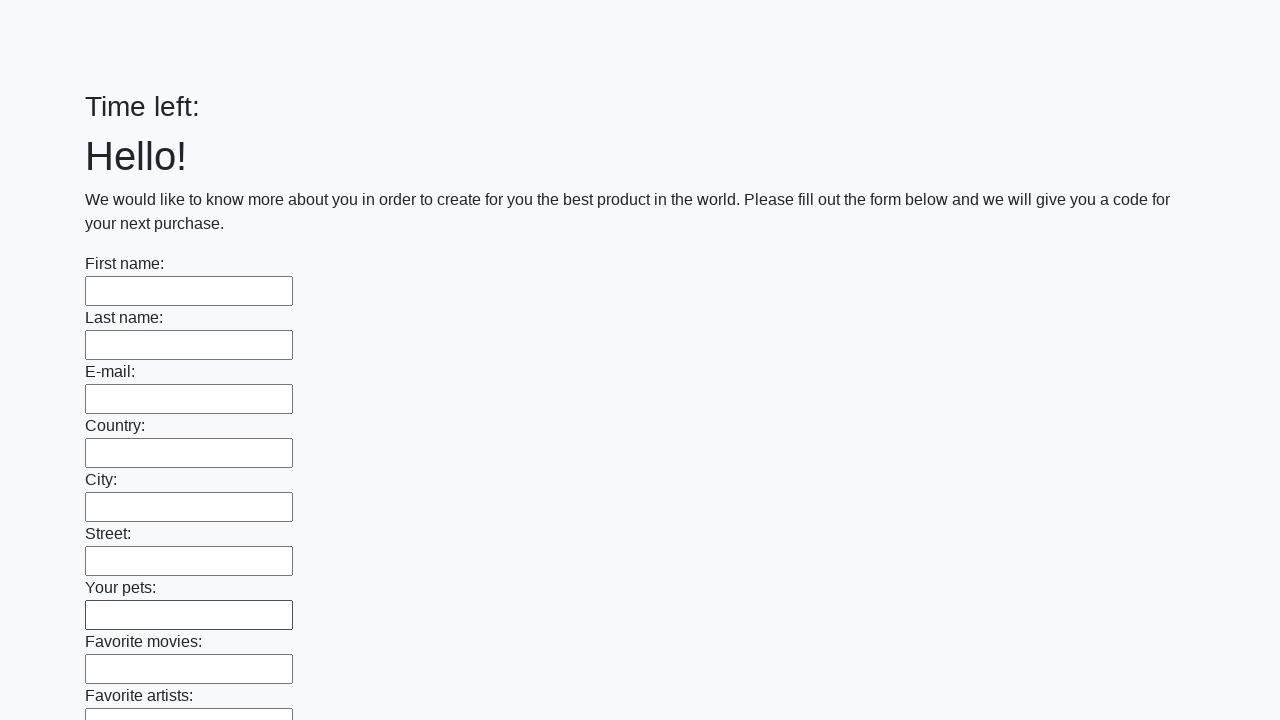

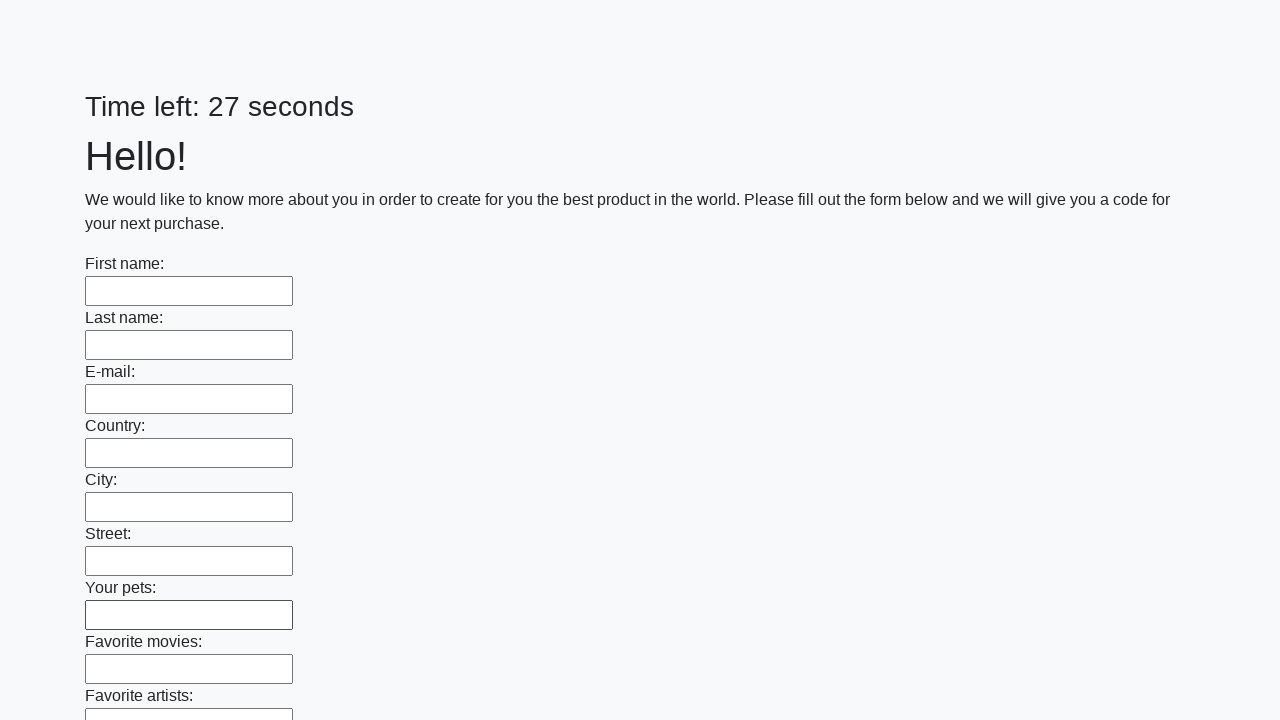